Automates completing the Wingstop customer feedback survey by clicking through survey pages and submitting an email address to receive a coupon code.

Starting URL: https://mywingstopsurvey.com/usa

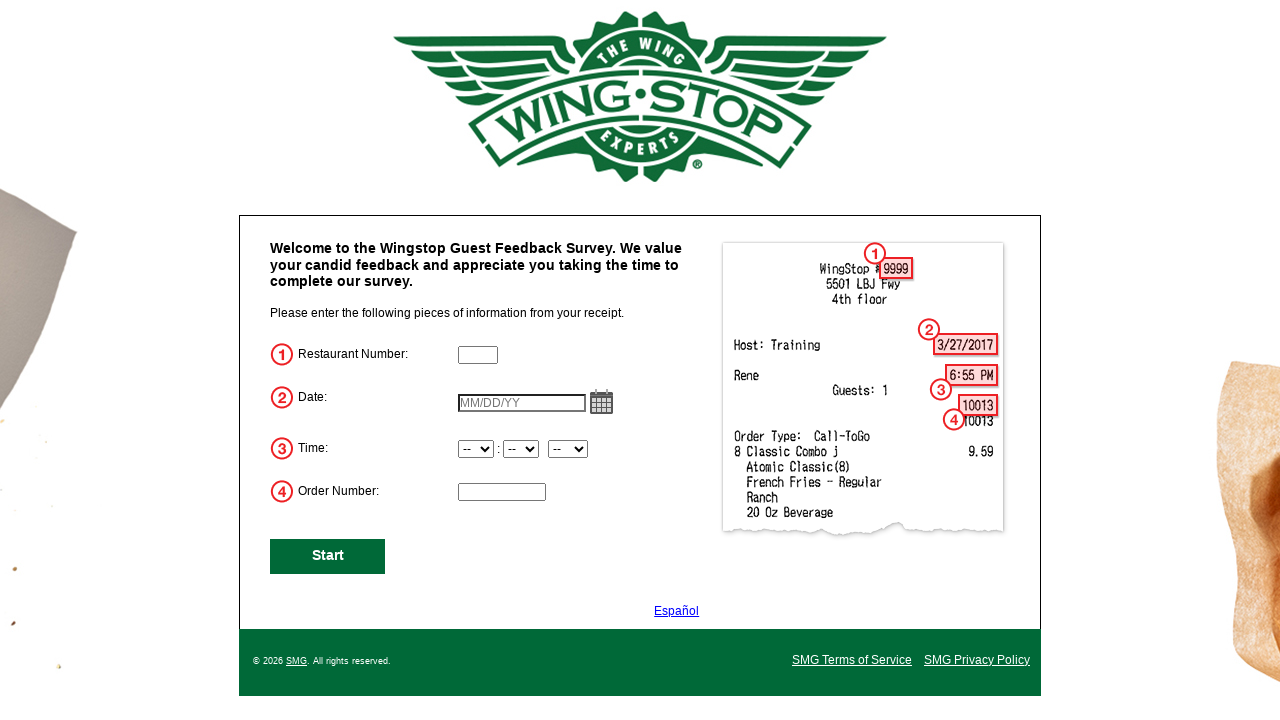

Captured initial URL to track navigation
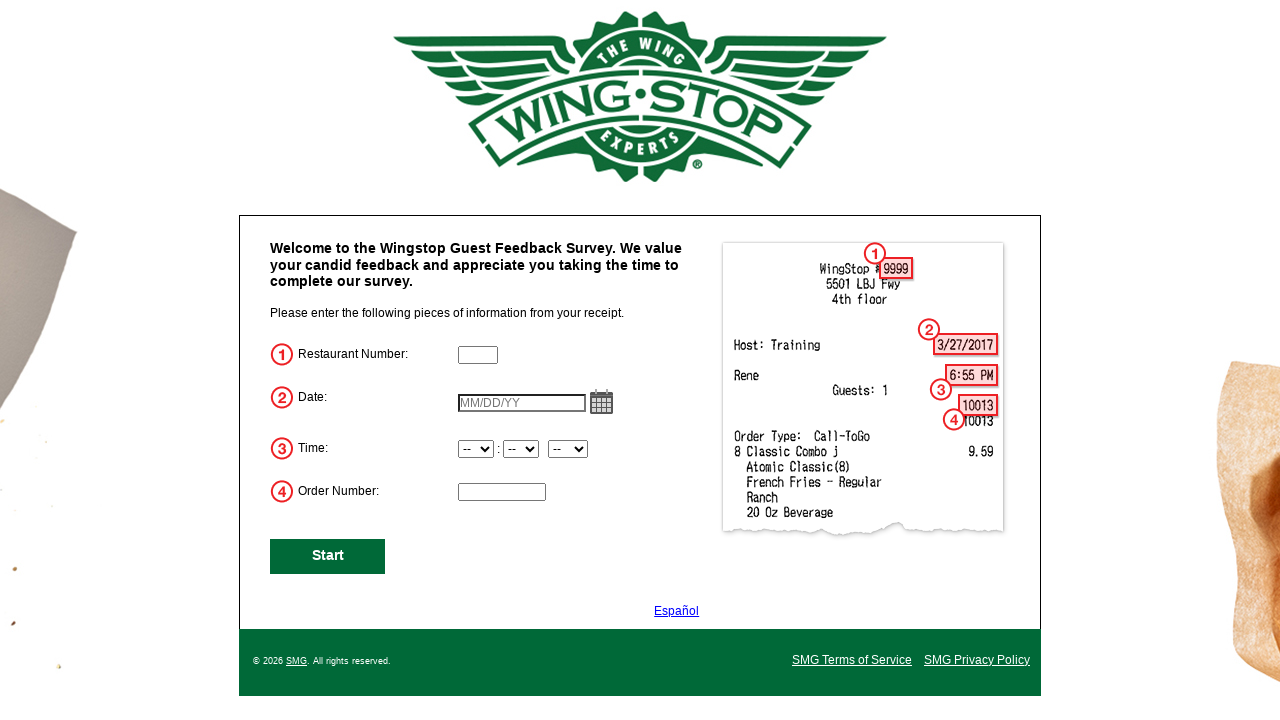

Clicked NextButton to navigate through initial pages at (328, 556) on #NextButton
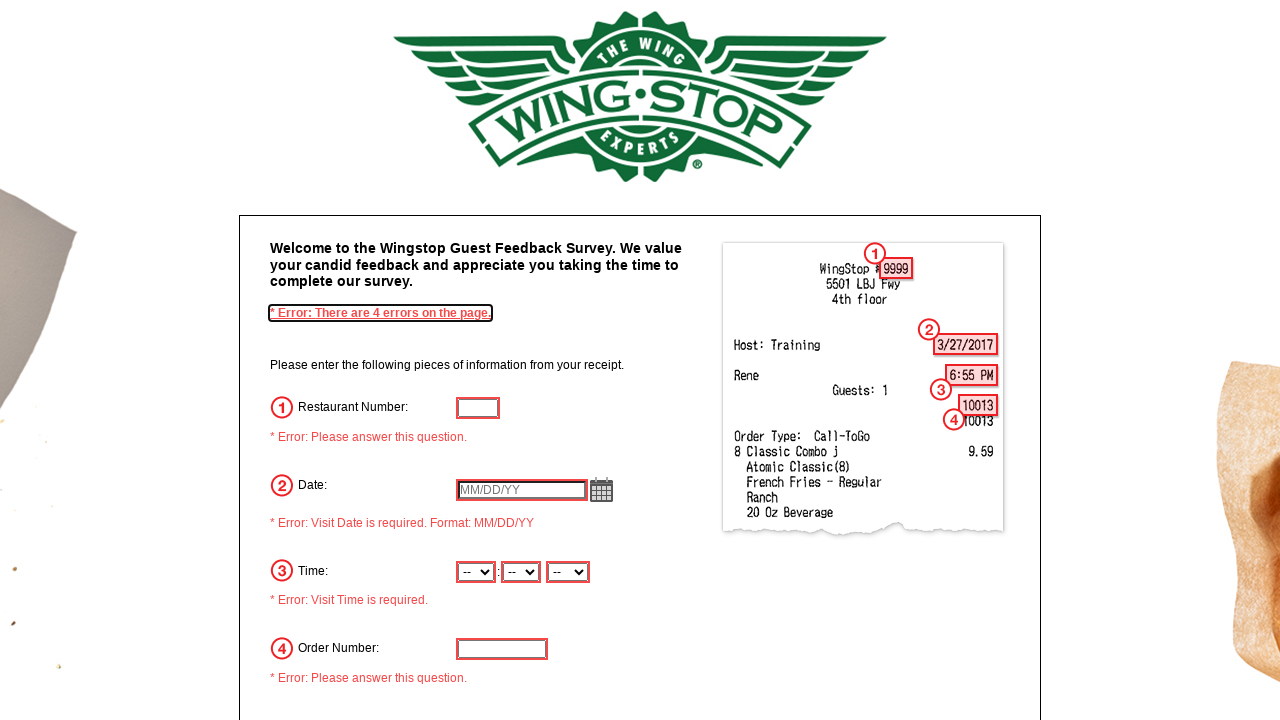

Waited for URL to change after clicking NextButton
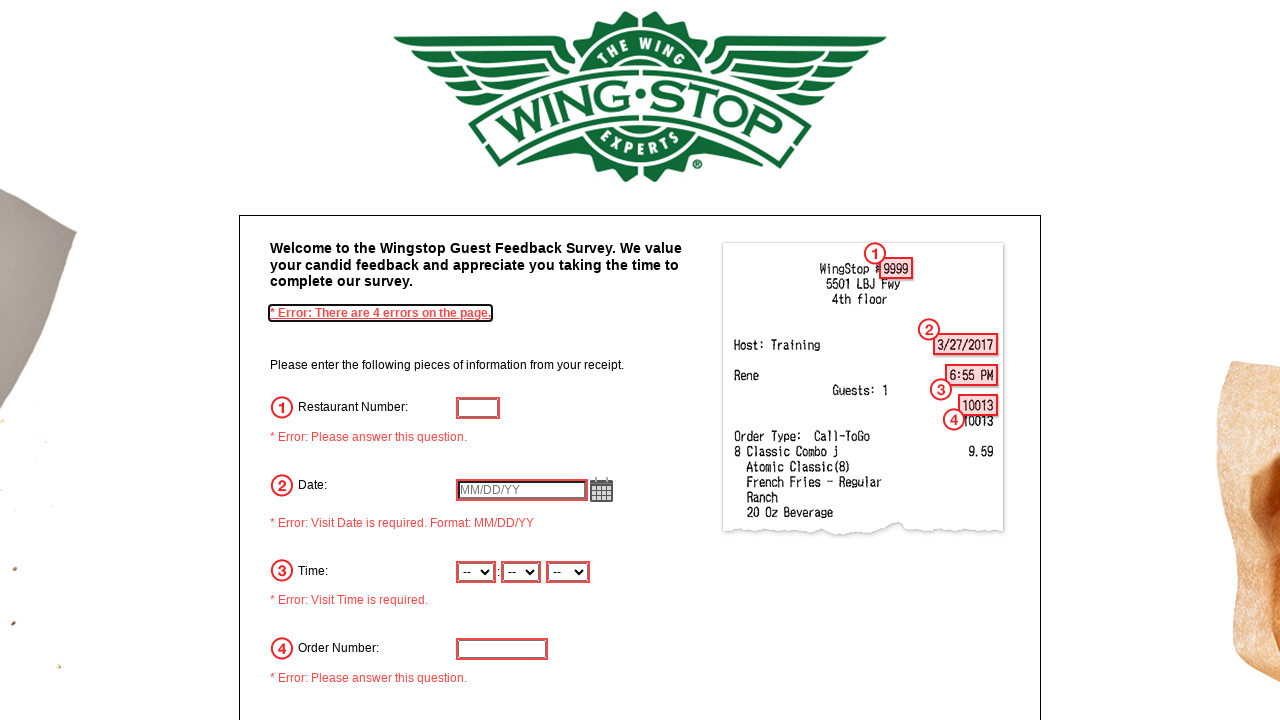

Clicked NextButton to navigate through initial pages at (328, 486) on #NextButton
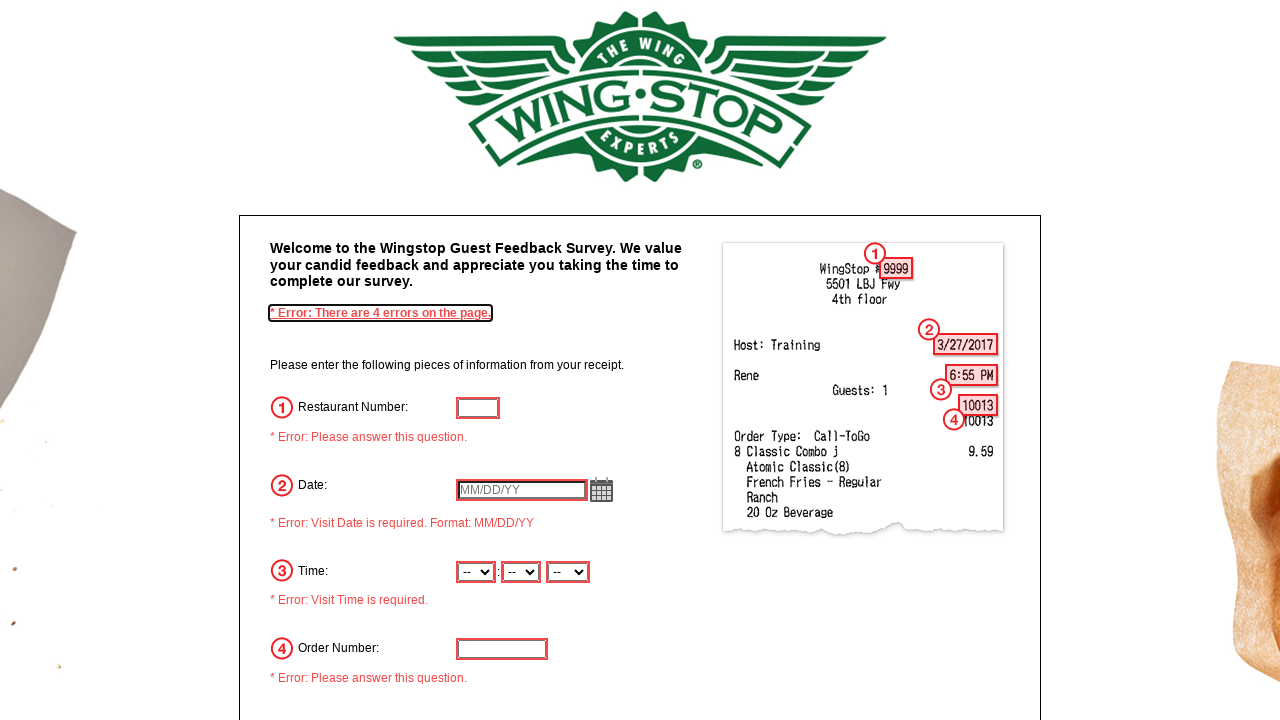

Waited for URL to change after clicking NextButton
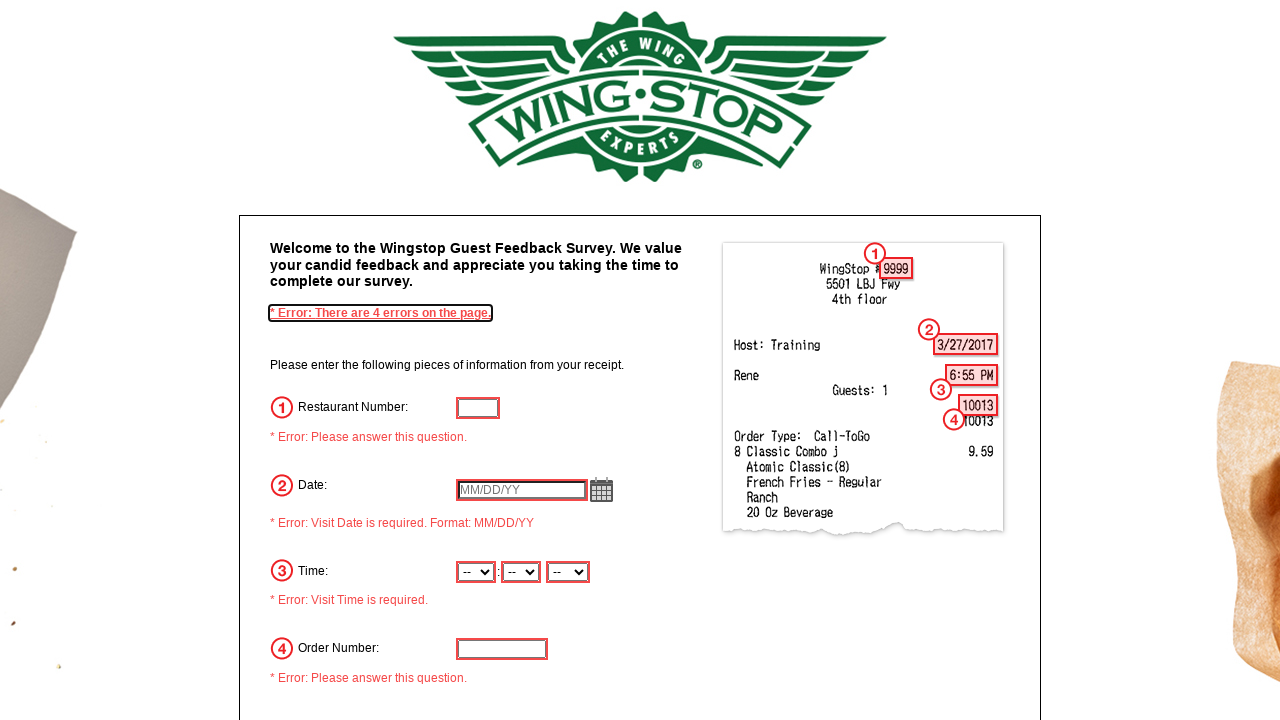

Clicked NextButton to navigate through initial pages at (328, 486) on #NextButton
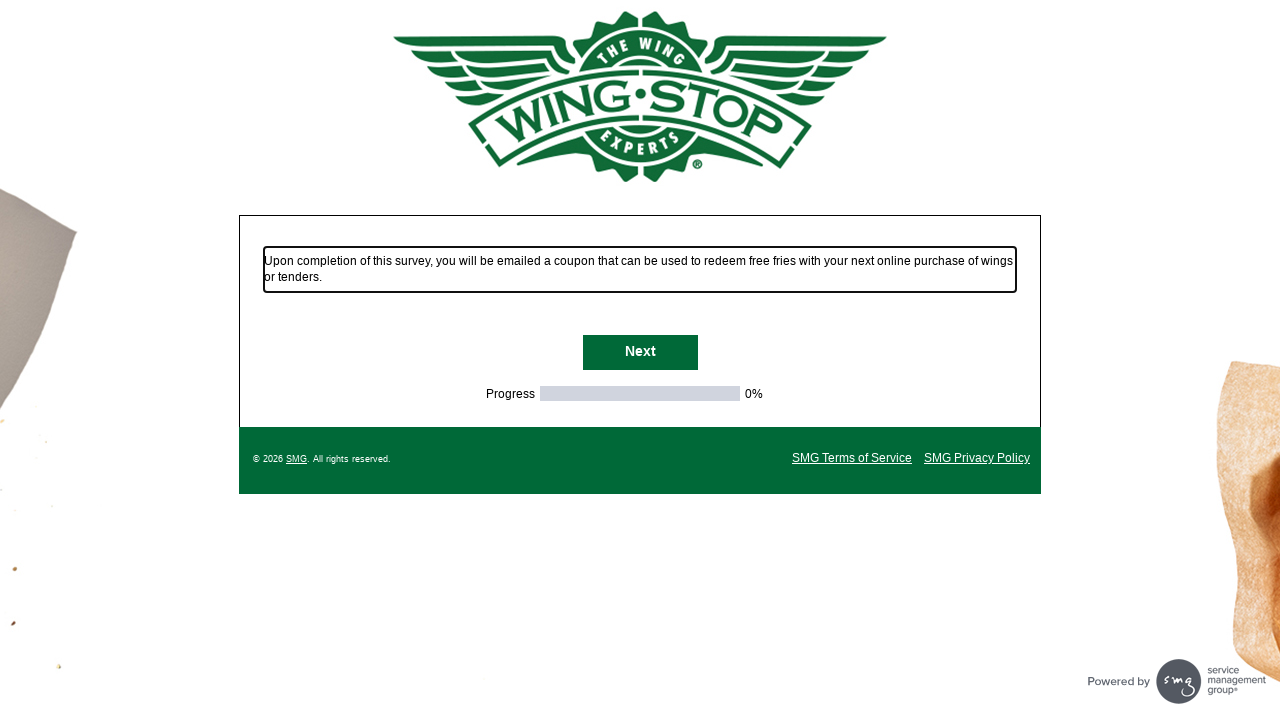

Waited for URL to change after clicking NextButton
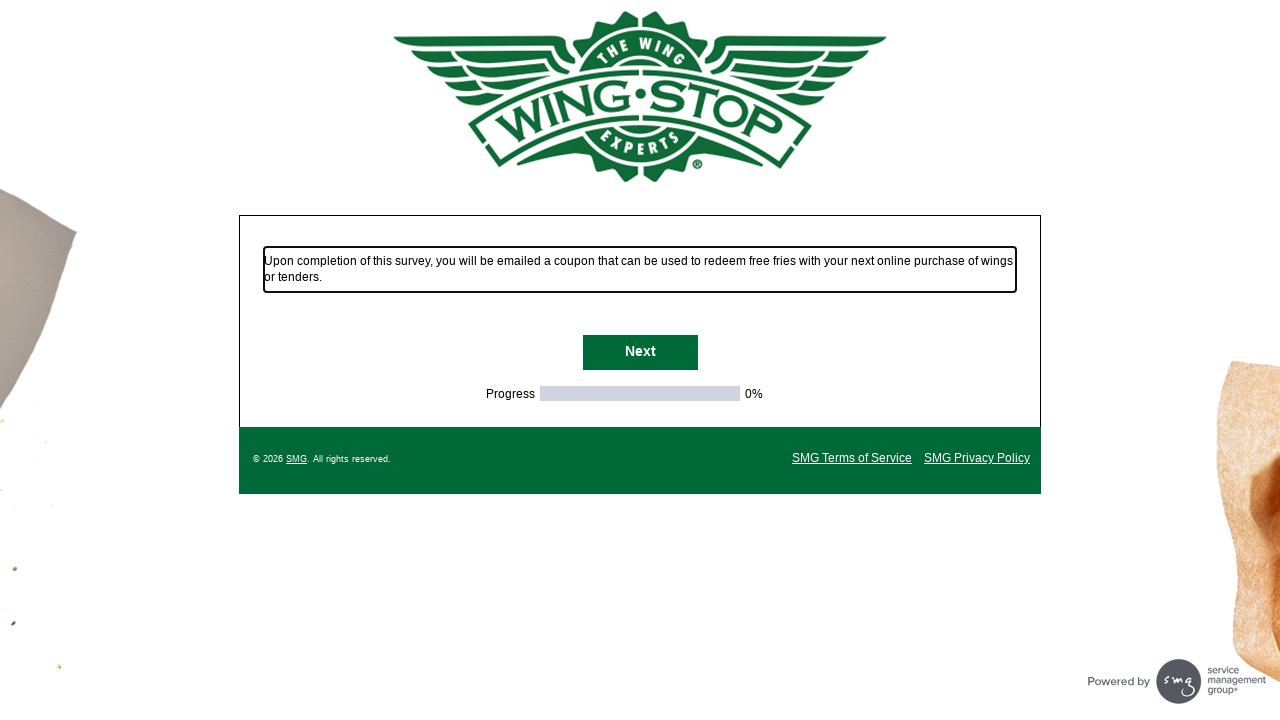

NextButton is visible on survey page
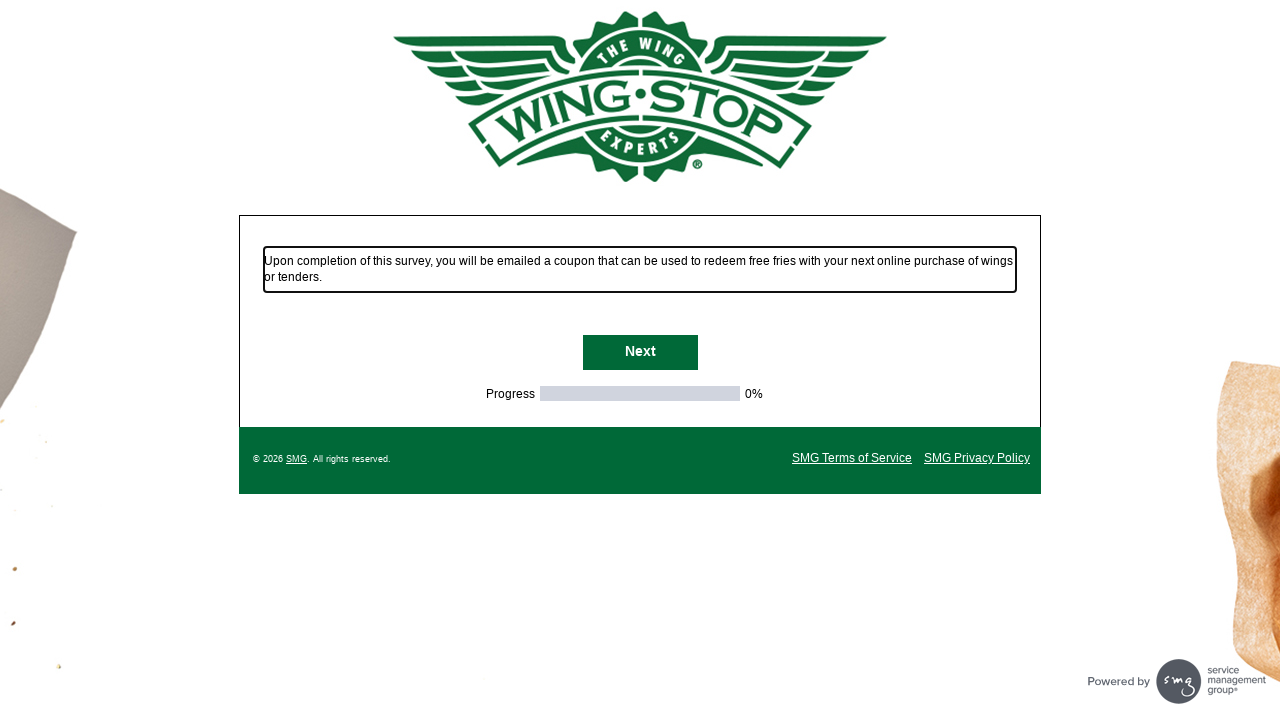

Clicked NextButton to navigate to next survey page at (640, 353) on #NextButton
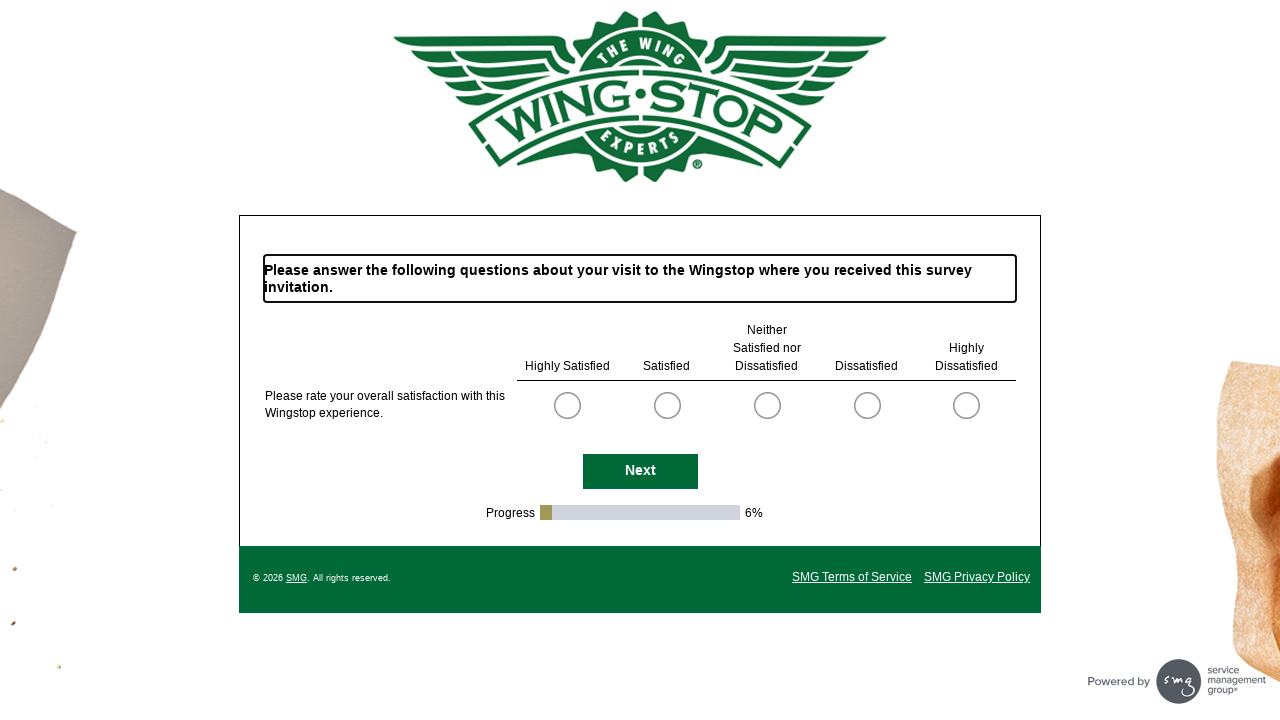

Waited for page transition after clicking NextButton
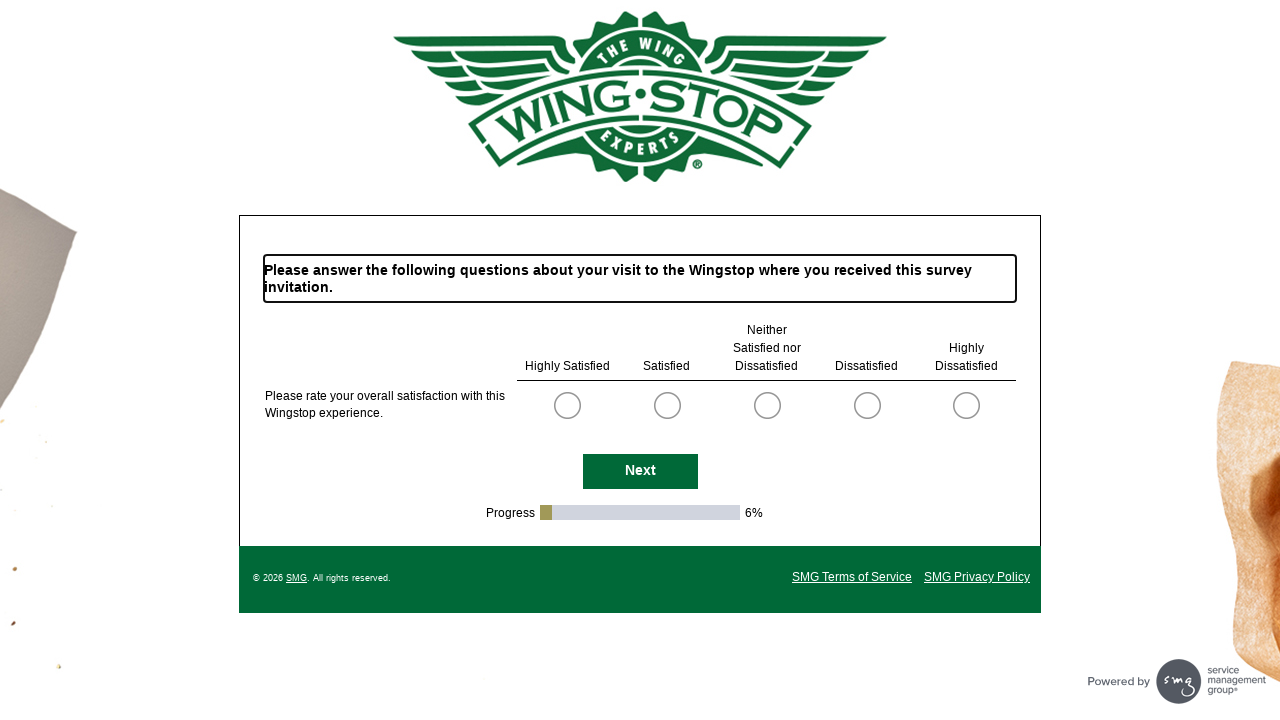

NextButton is visible on survey page
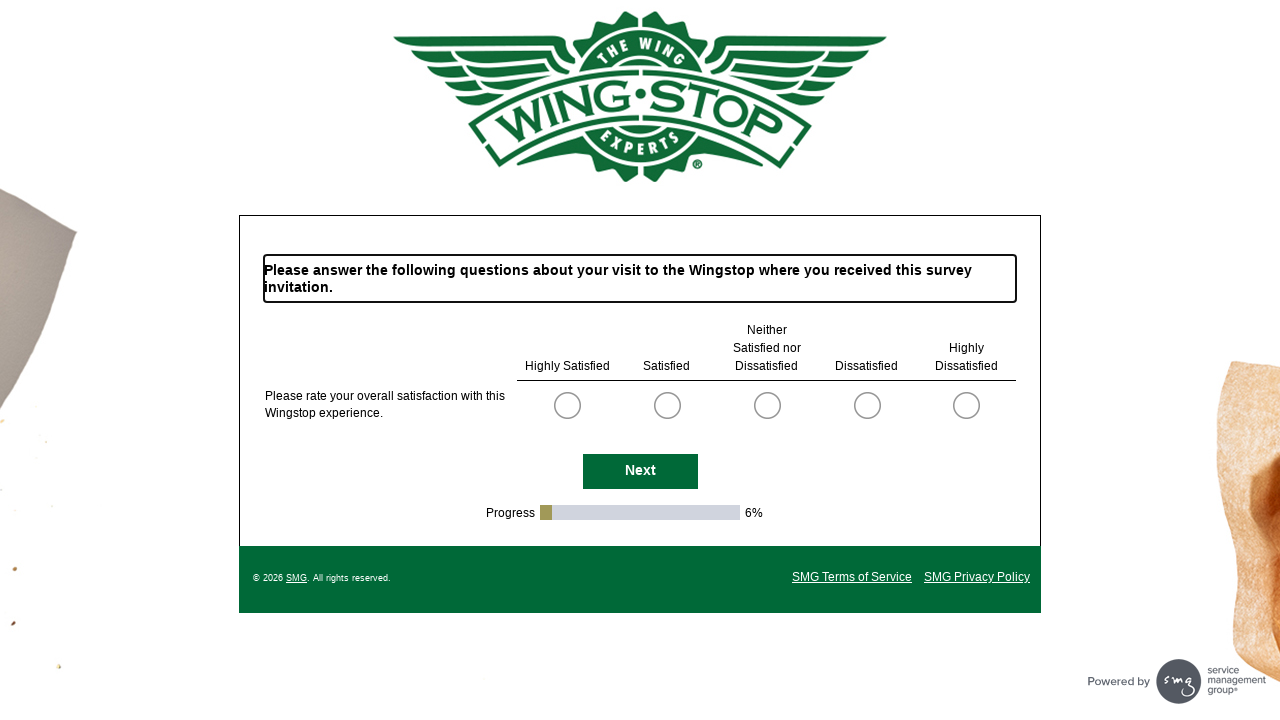

Clicked NextButton to navigate to next survey page at (640, 472) on #NextButton
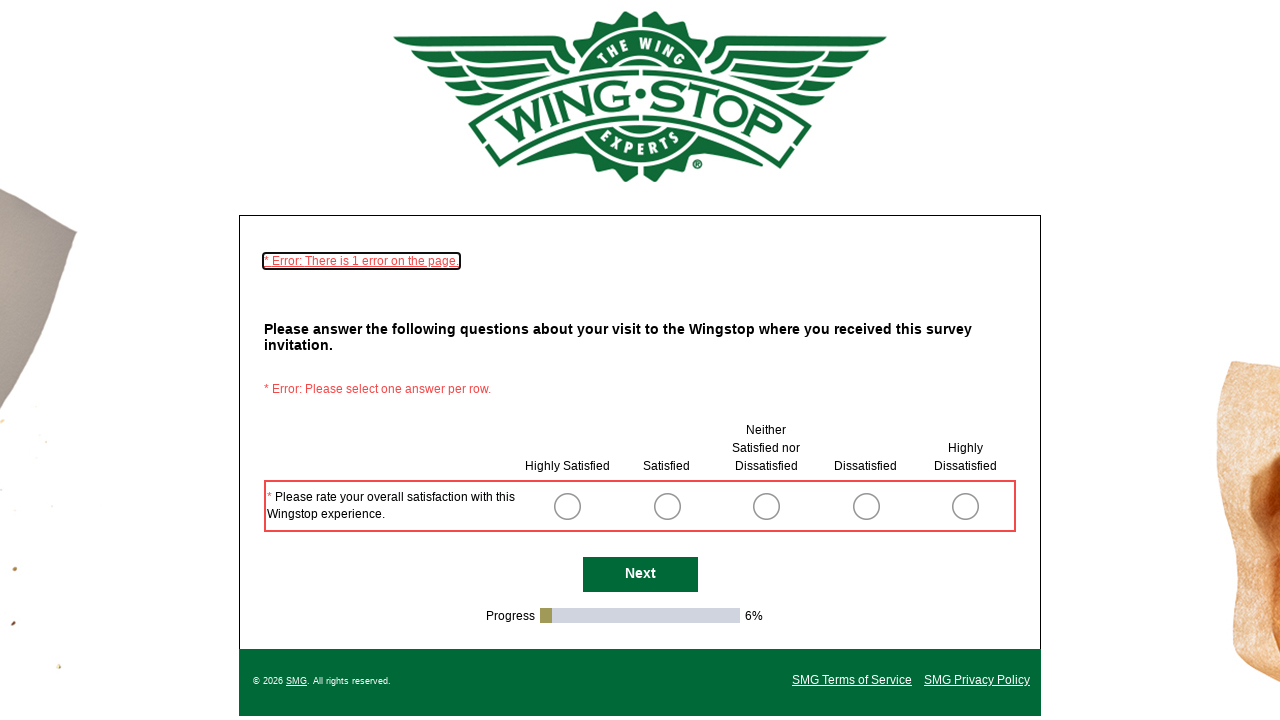

Waited for page transition after clicking NextButton
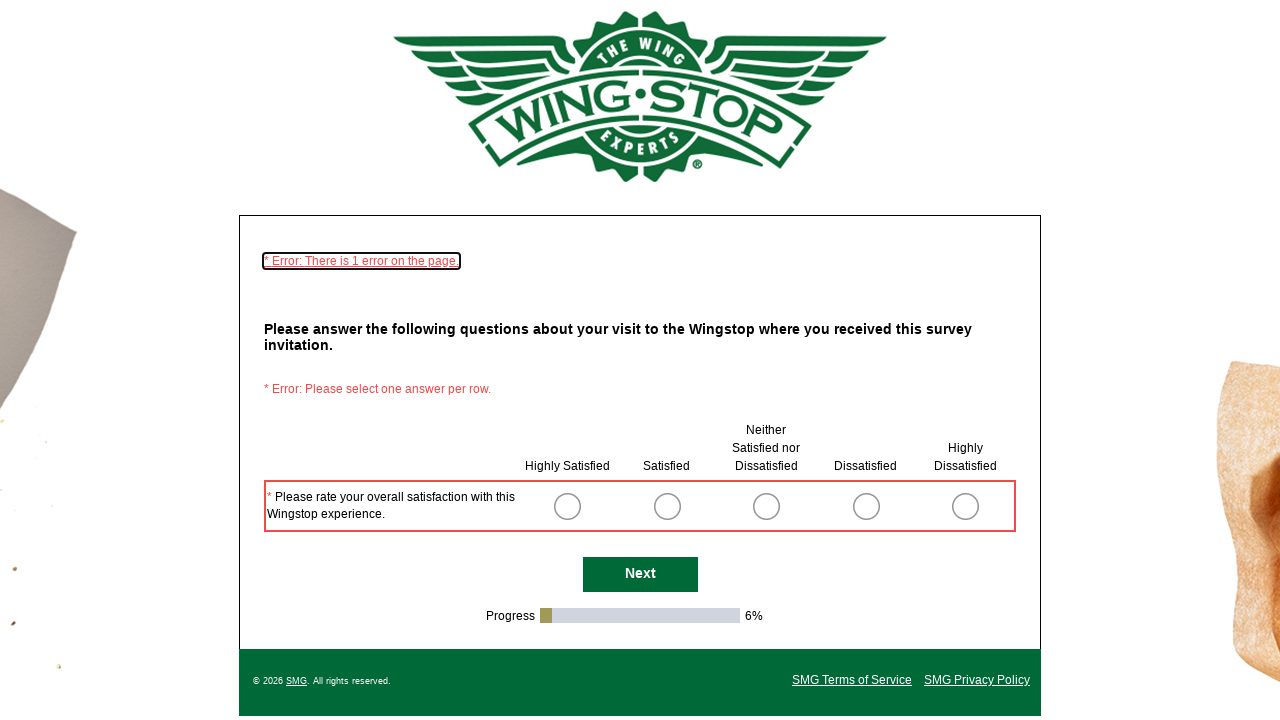

NextButton is visible on survey page
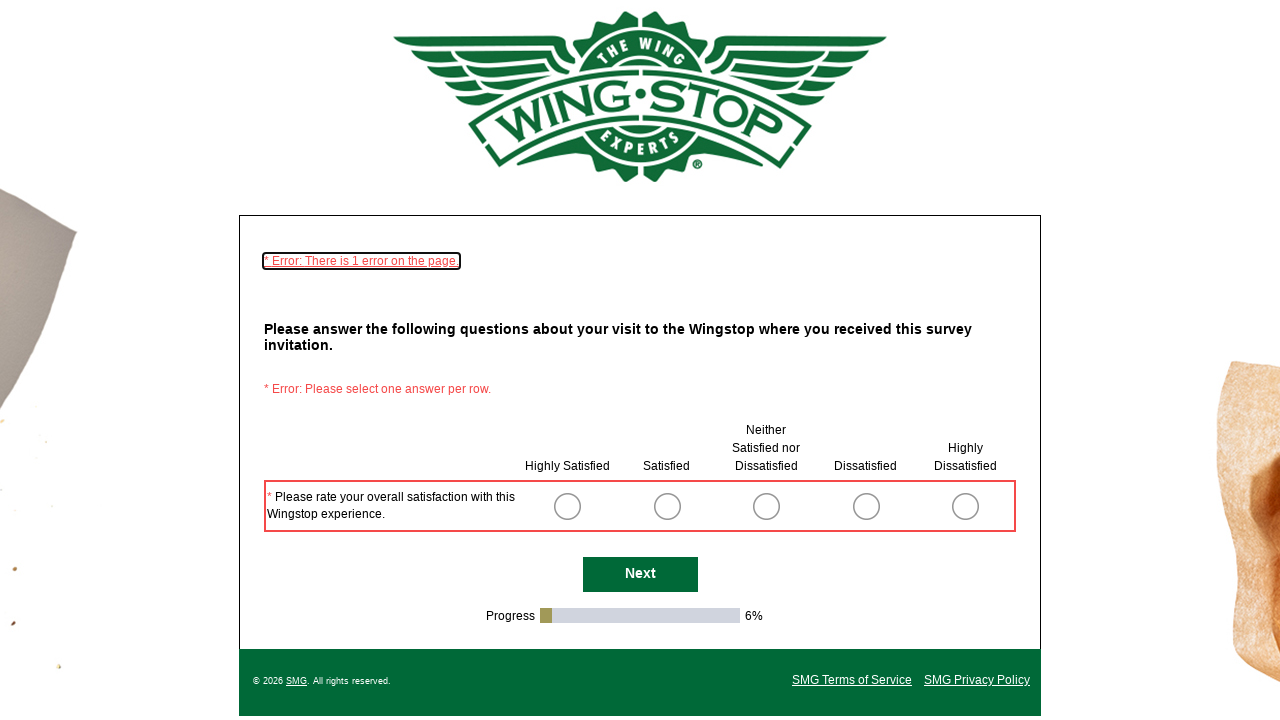

Clicked NextButton to navigate to next survey page at (640, 574) on #NextButton
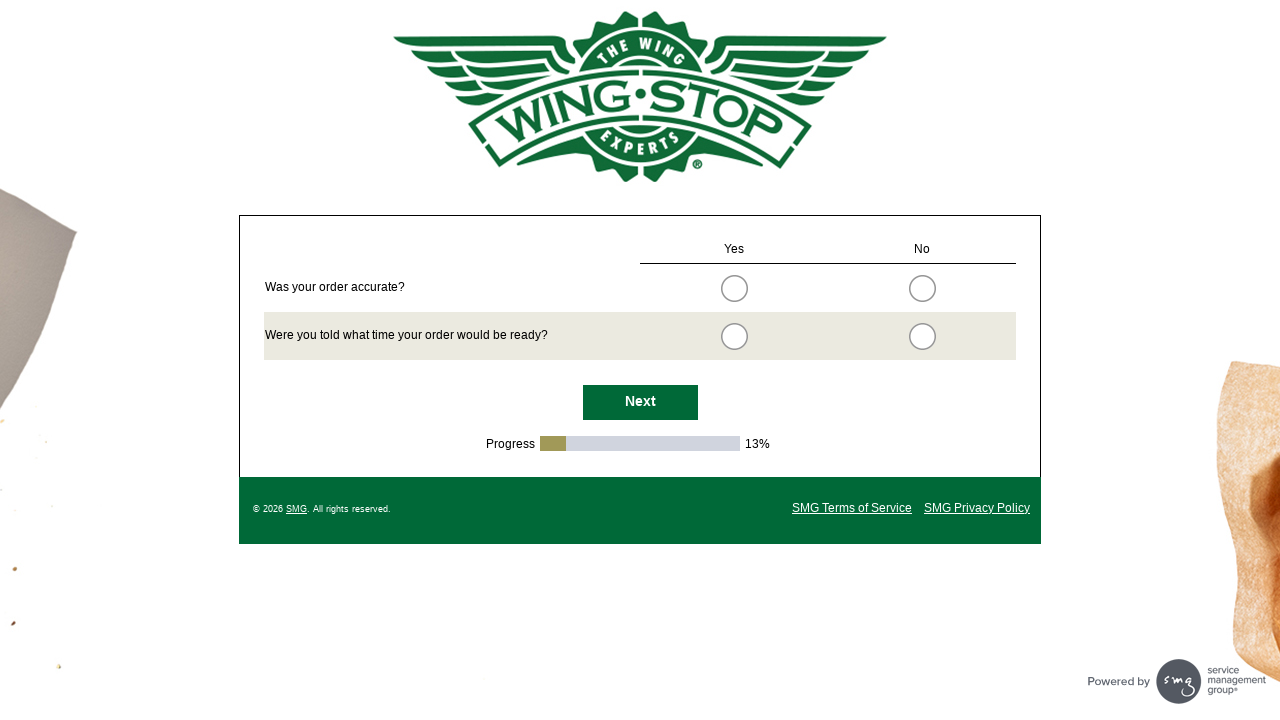

Waited for page transition after clicking NextButton
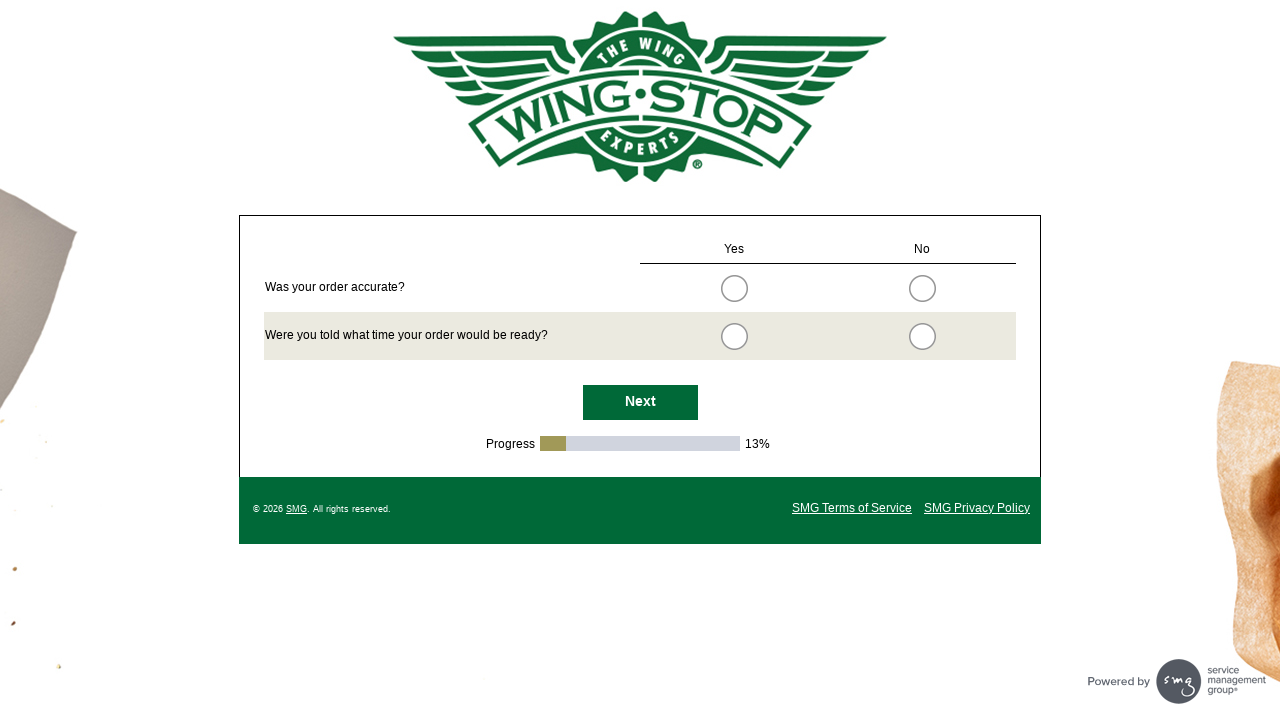

NextButton is visible on survey page
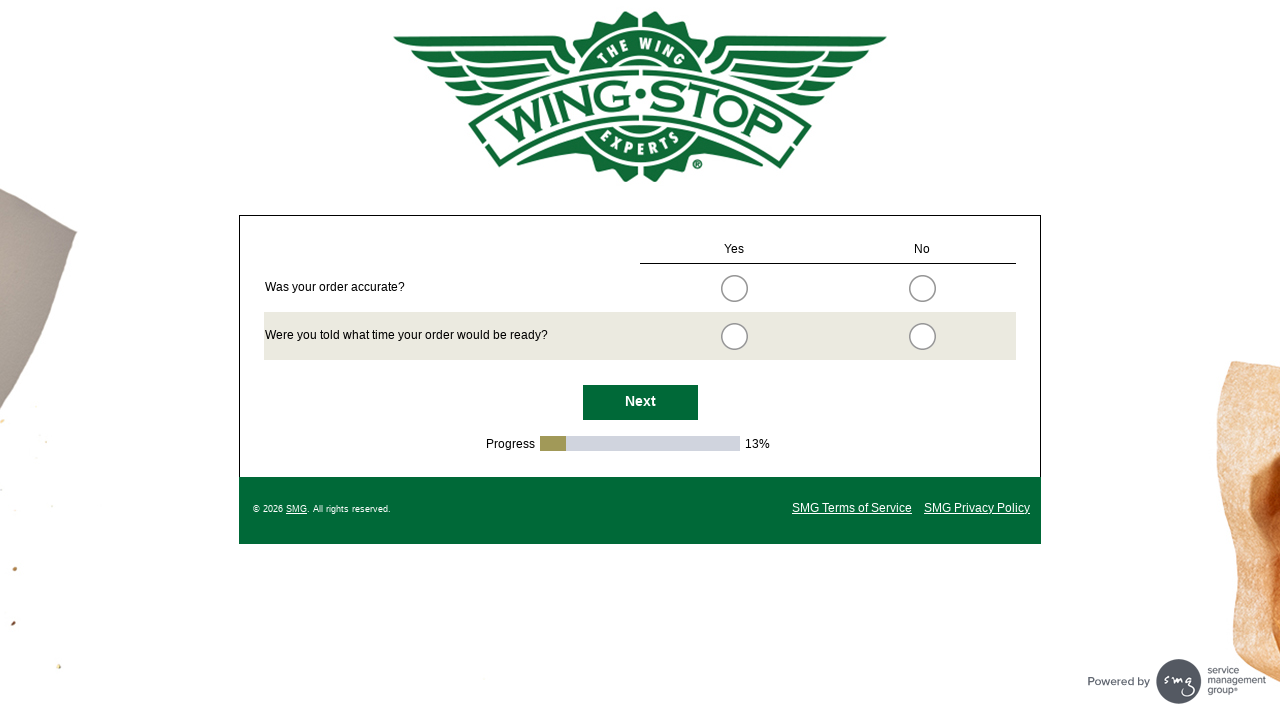

Clicked NextButton to navigate to next survey page at (640, 402) on #NextButton
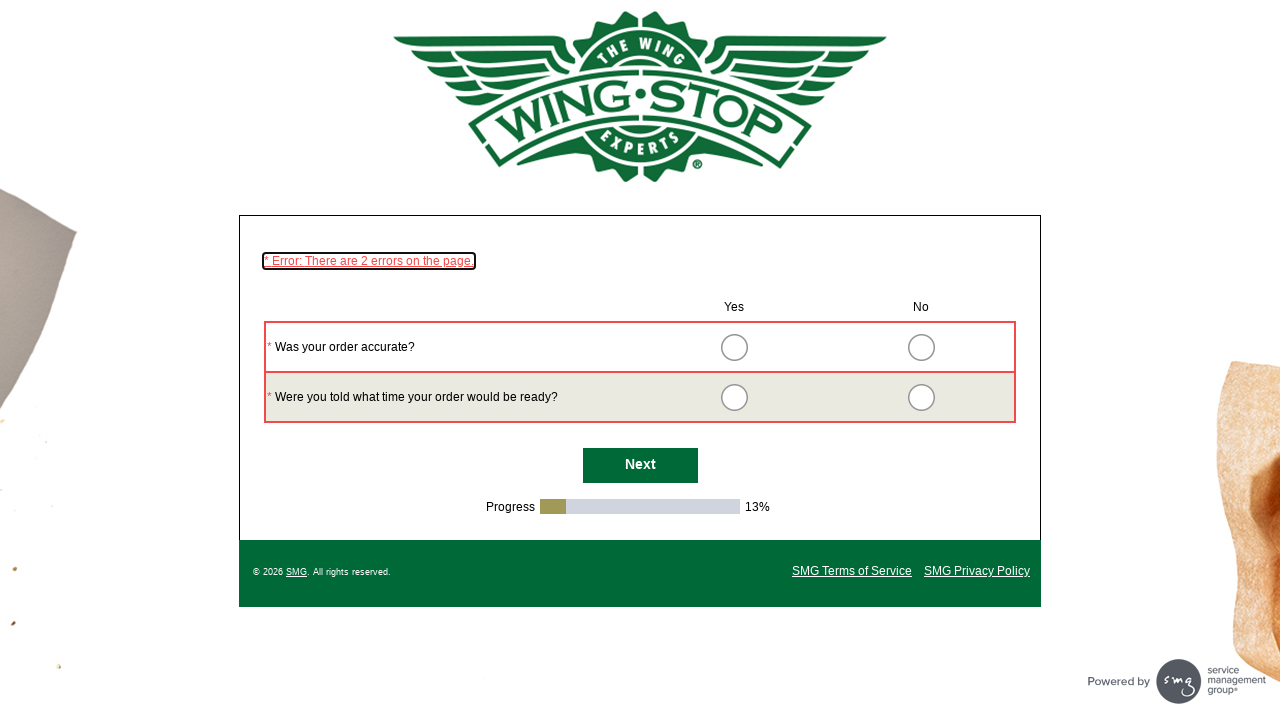

Waited for page transition after clicking NextButton
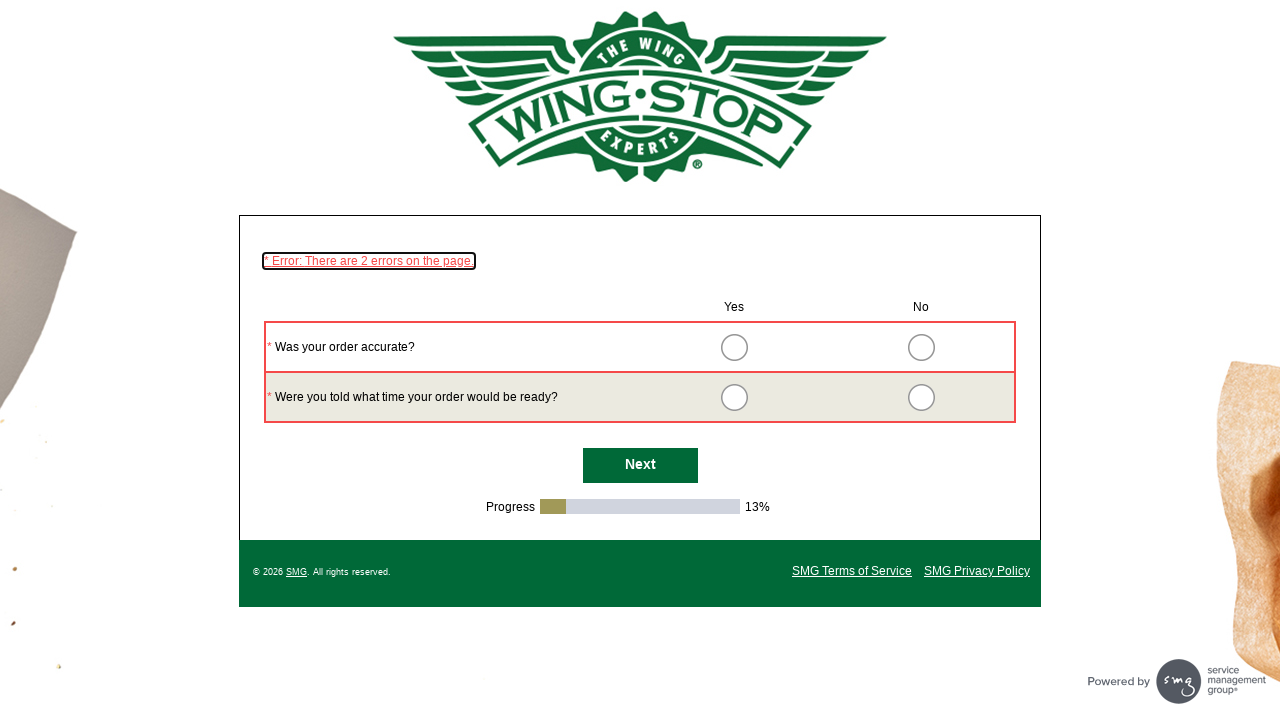

NextButton is visible on survey page
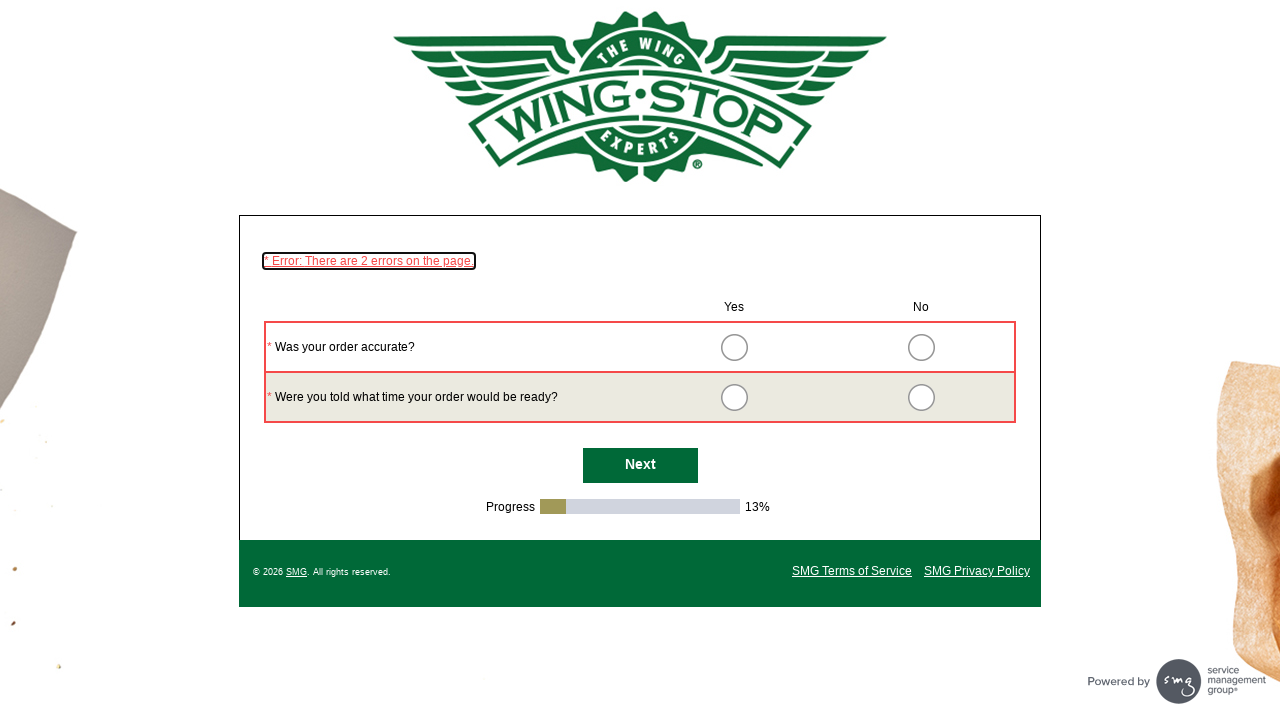

Clicked NextButton to navigate to next survey page at (640, 466) on #NextButton
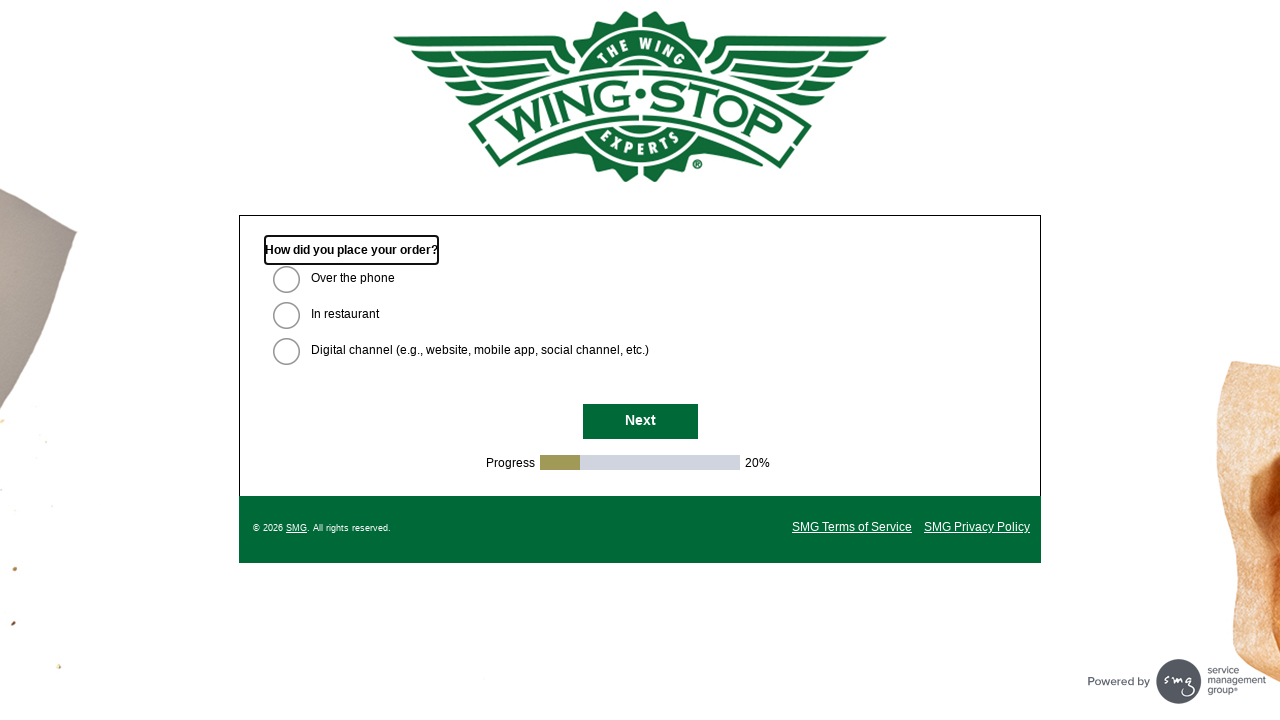

Waited for page transition after clicking NextButton
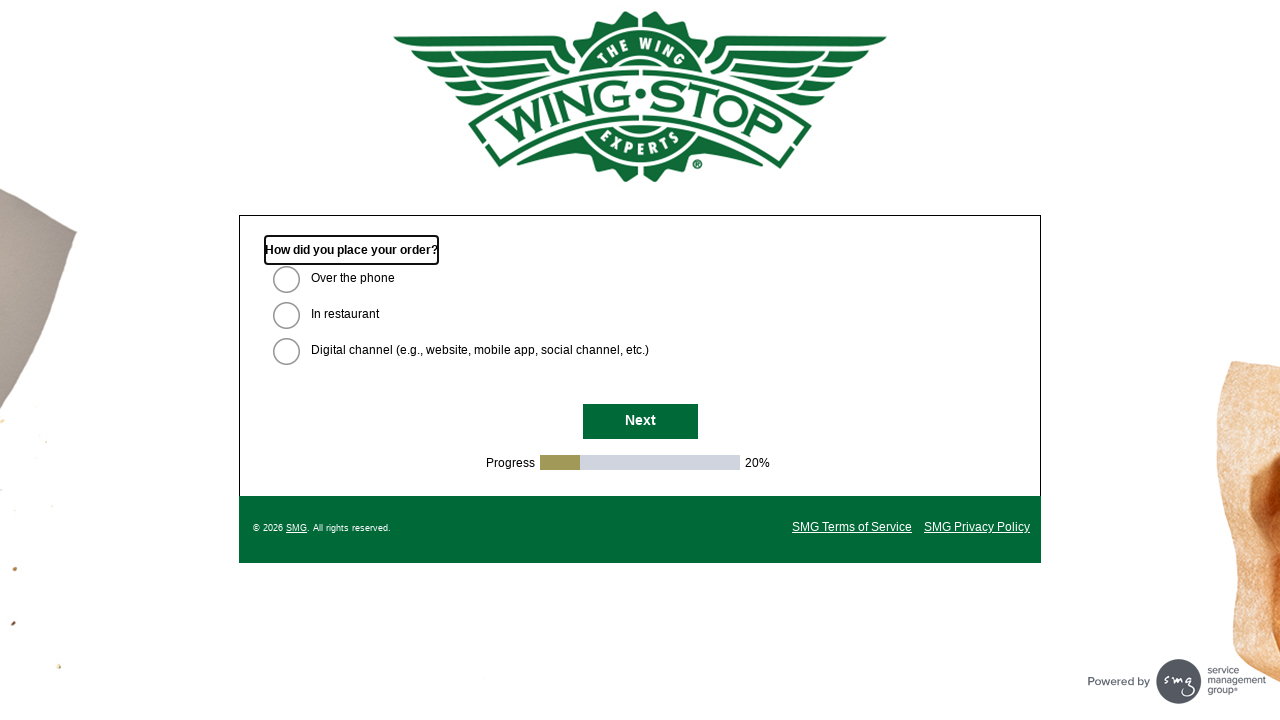

NextButton is visible on survey page
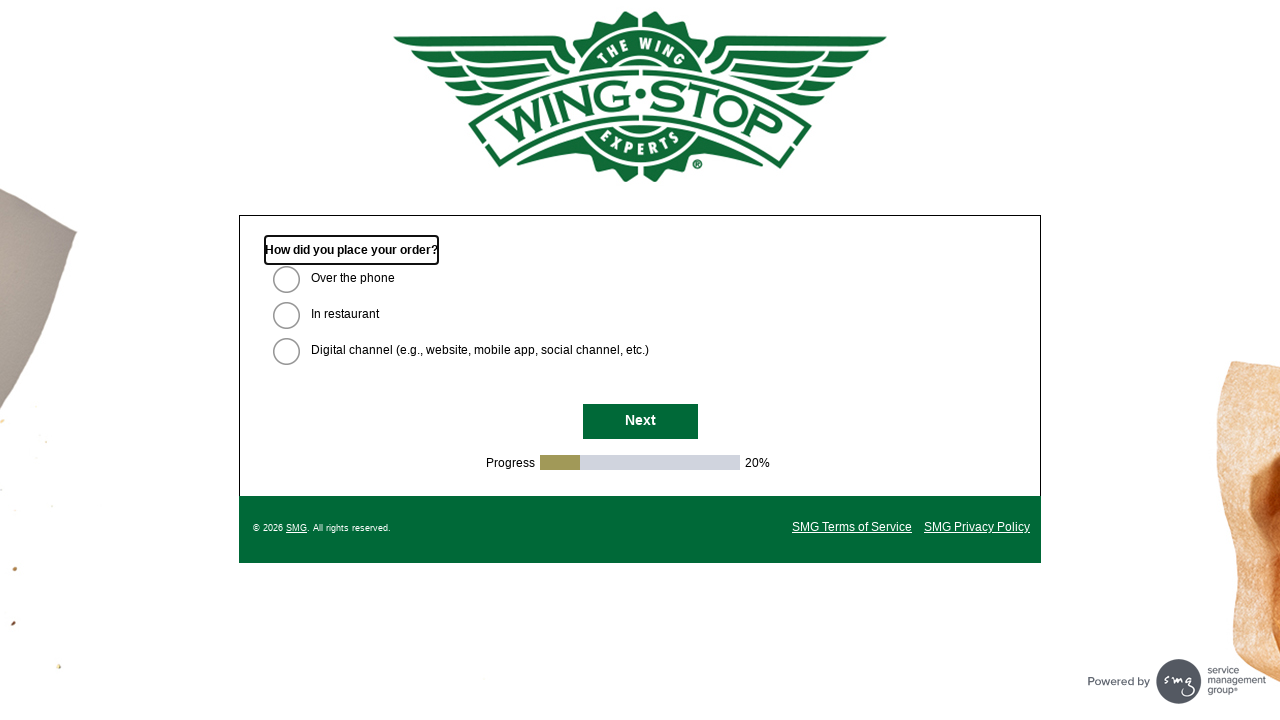

Clicked NextButton to navigate to next survey page at (640, 422) on #NextButton
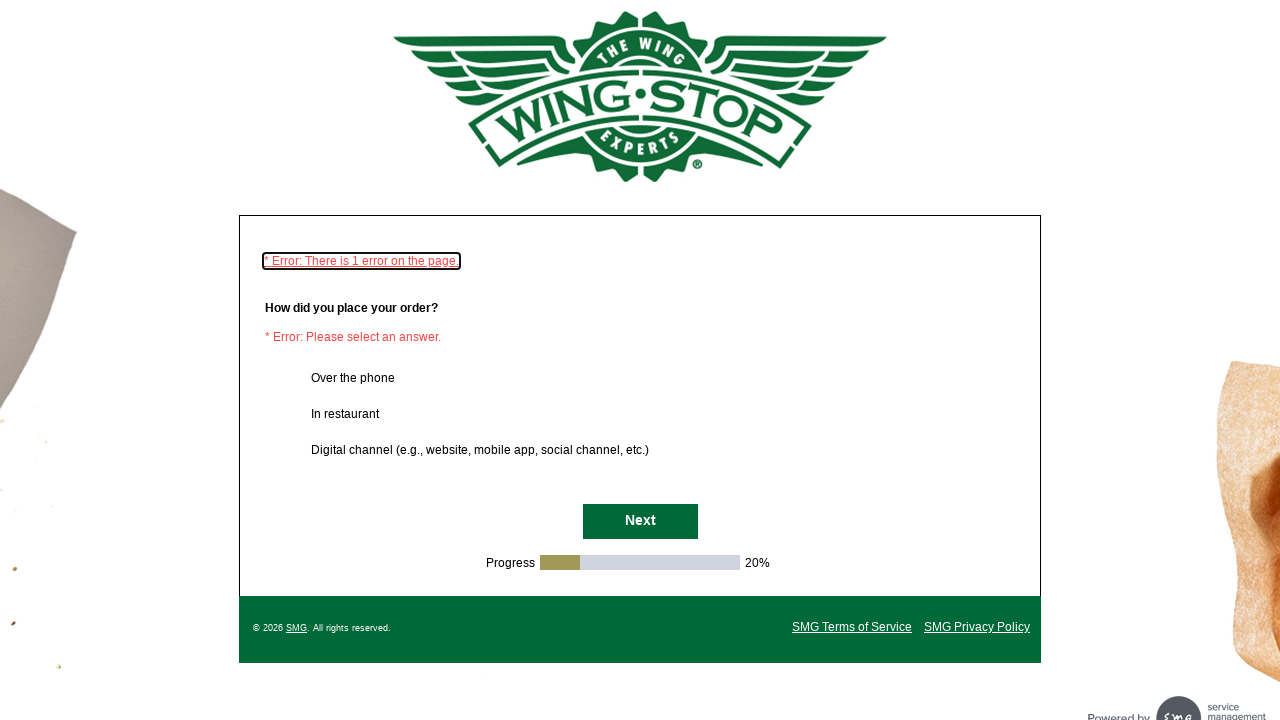

Waited for page transition after clicking NextButton
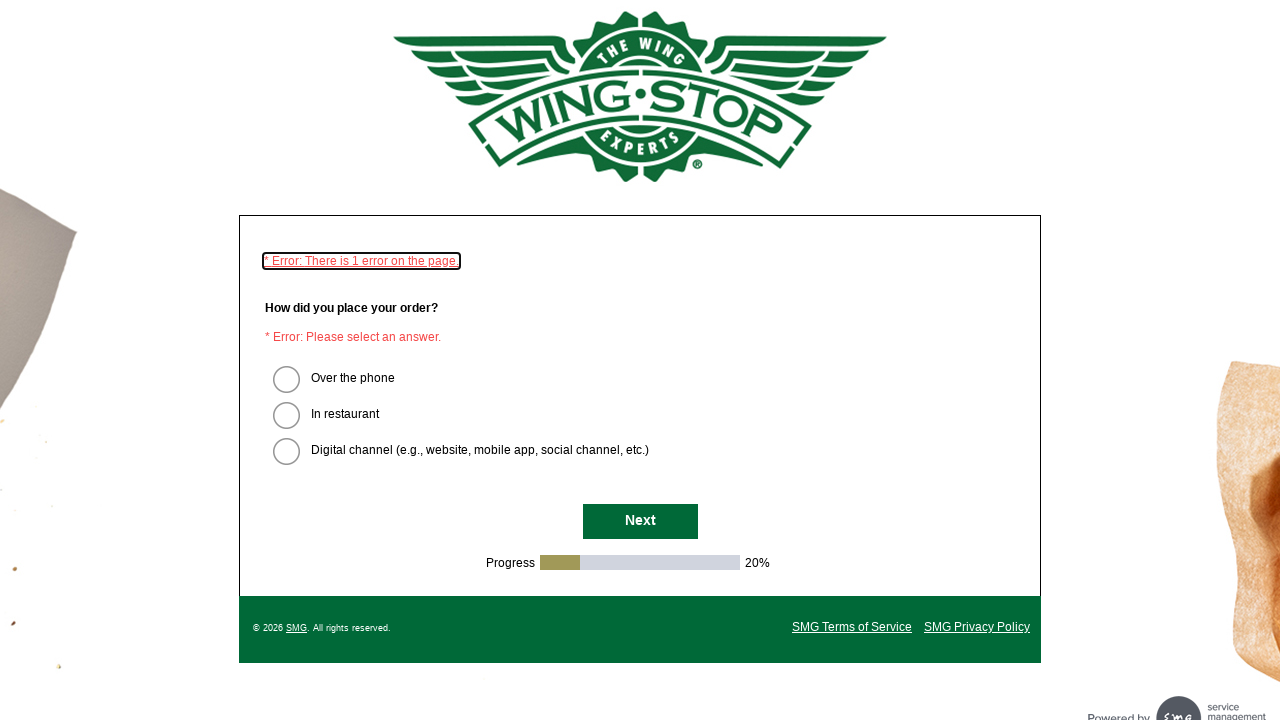

NextButton is visible on survey page
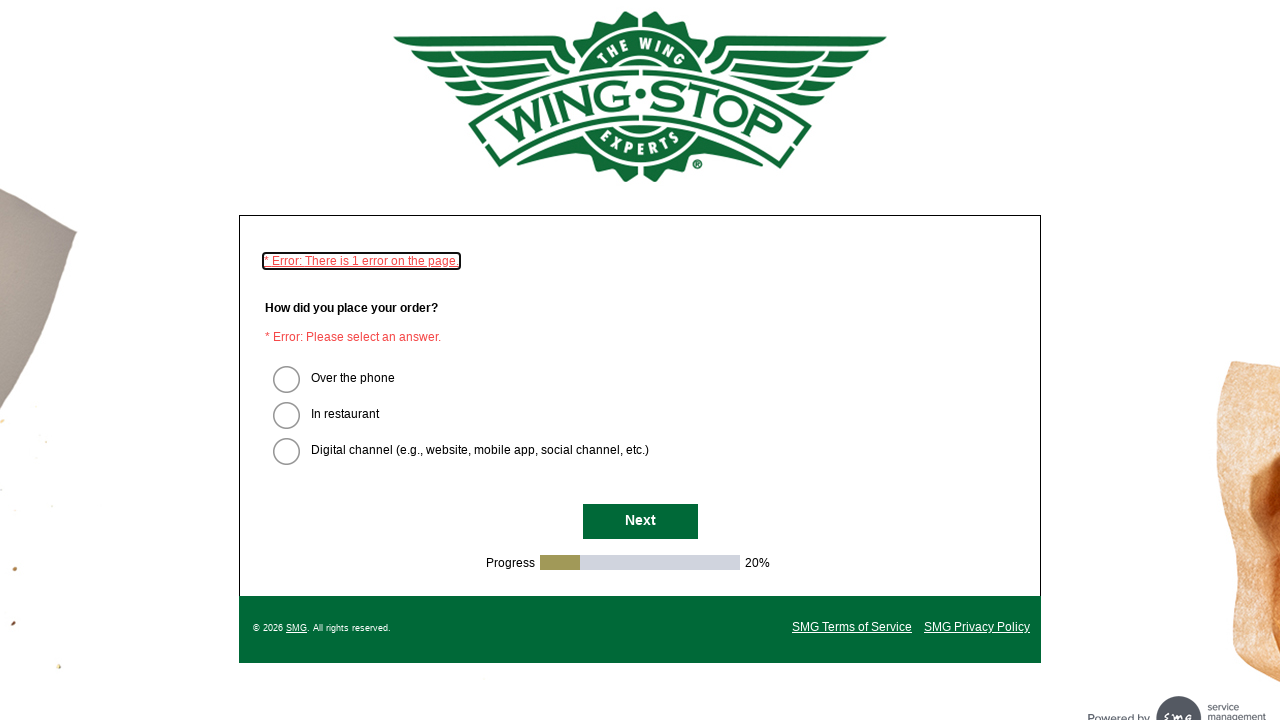

Clicked NextButton to navigate to next survey page at (640, 522) on #NextButton
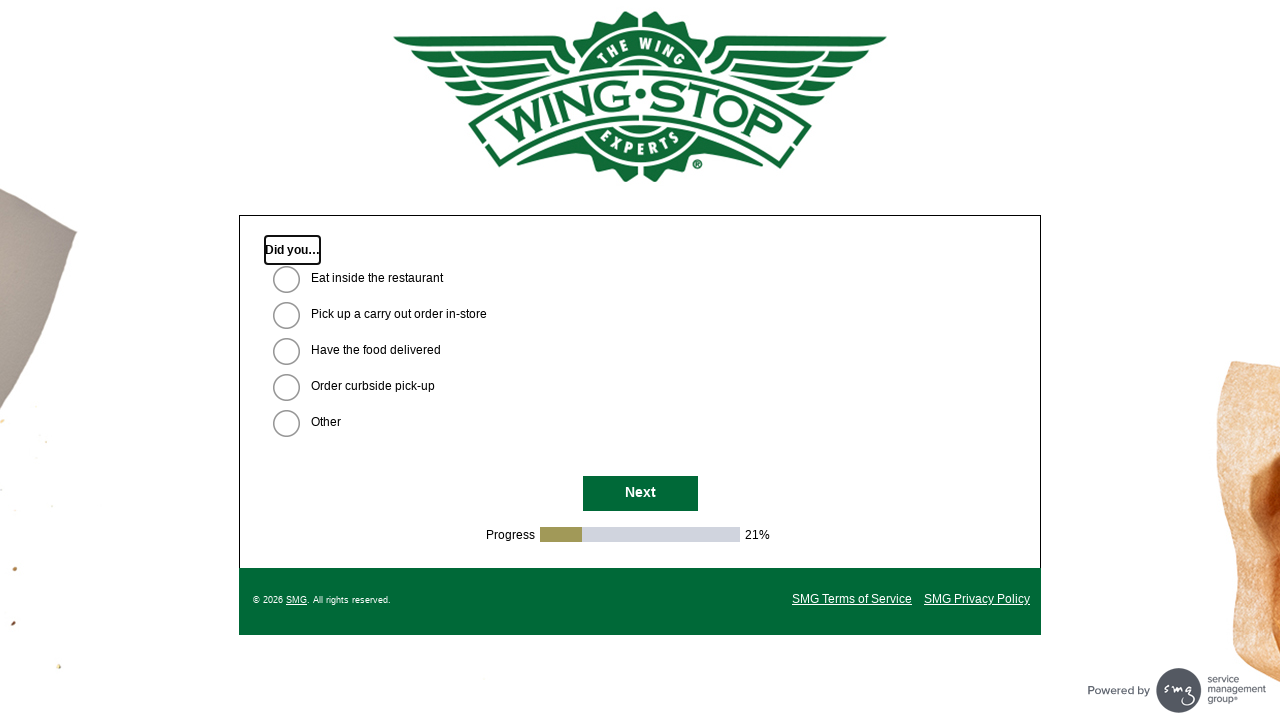

Waited for page transition after clicking NextButton
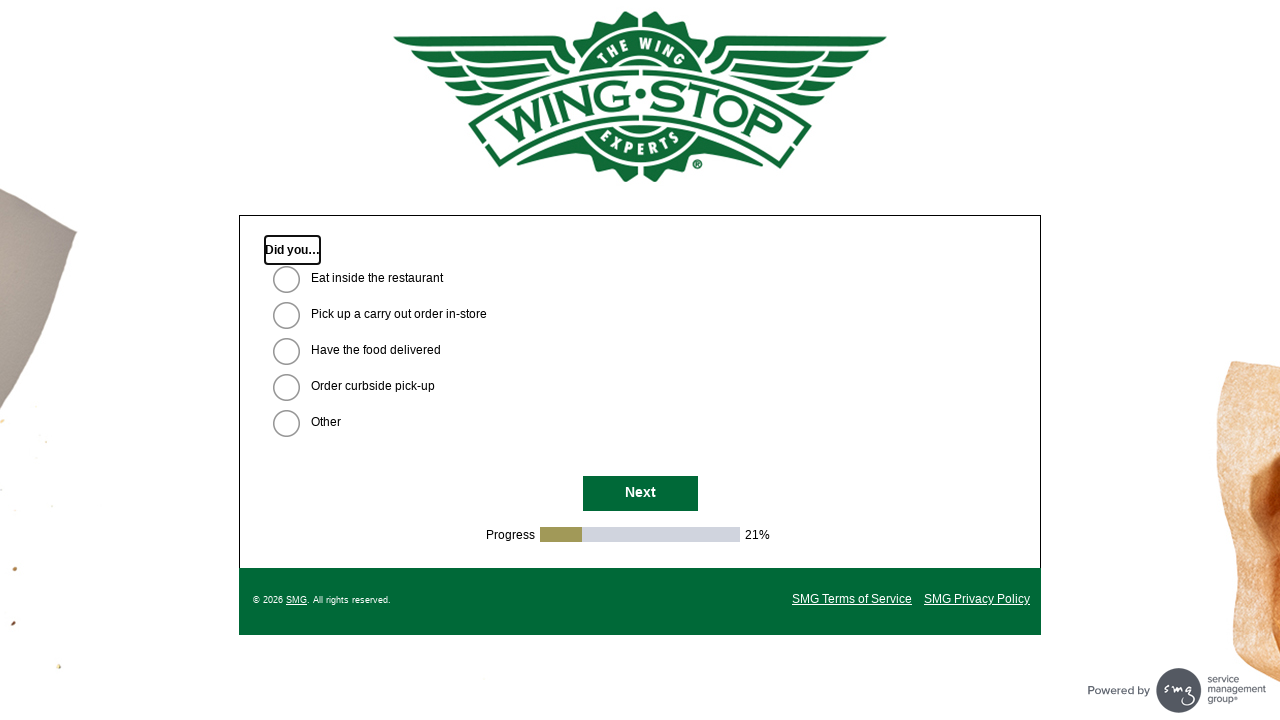

NextButton is visible on survey page
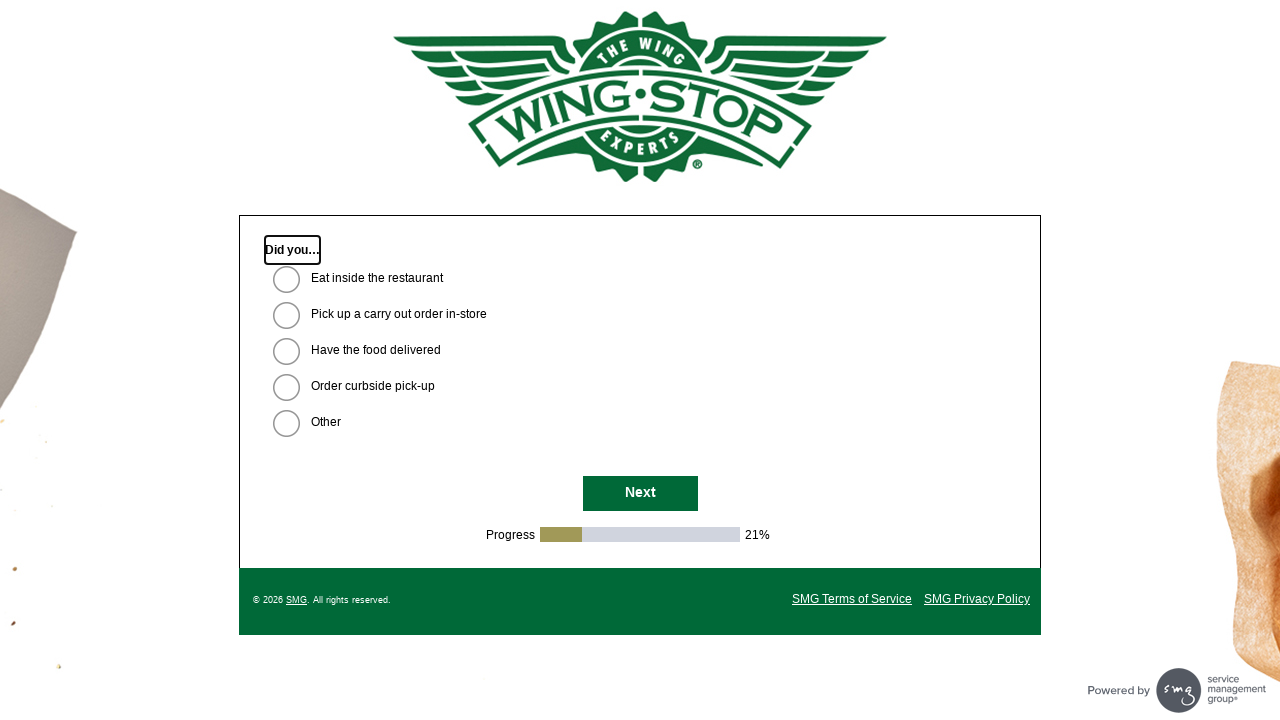

Clicked NextButton to navigate to next survey page at (640, 494) on #NextButton
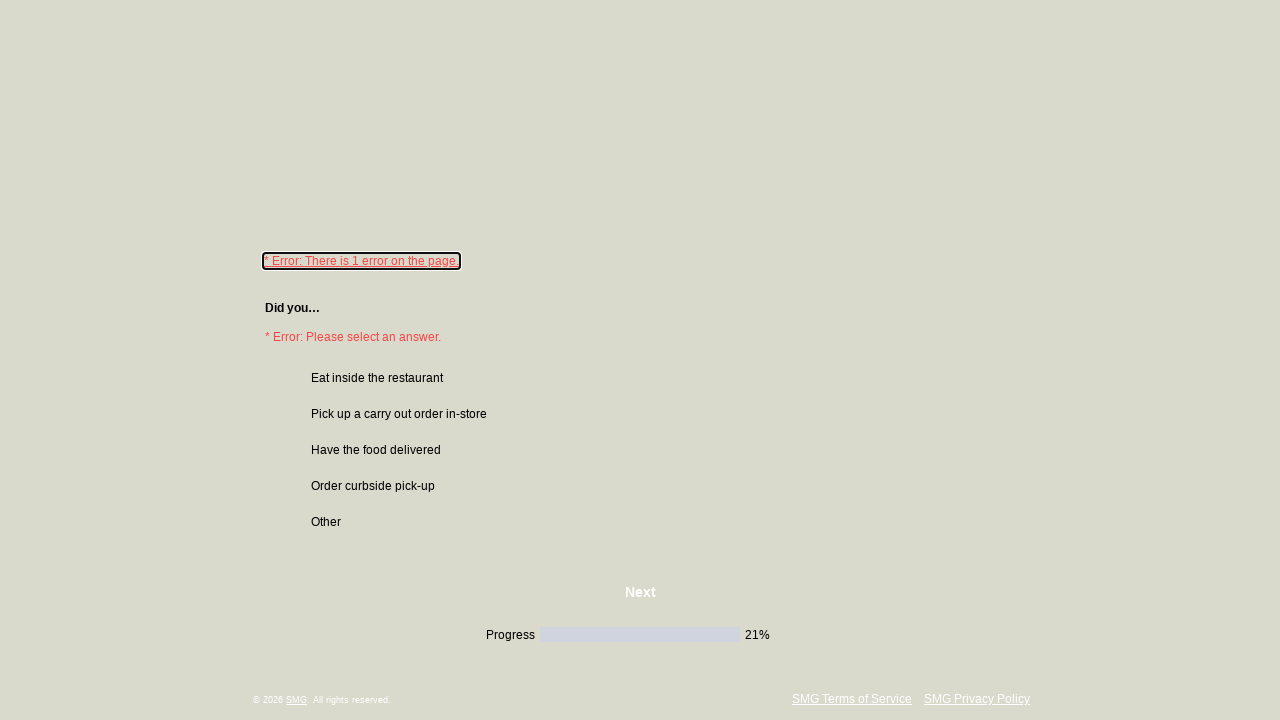

Waited for page transition after clicking NextButton
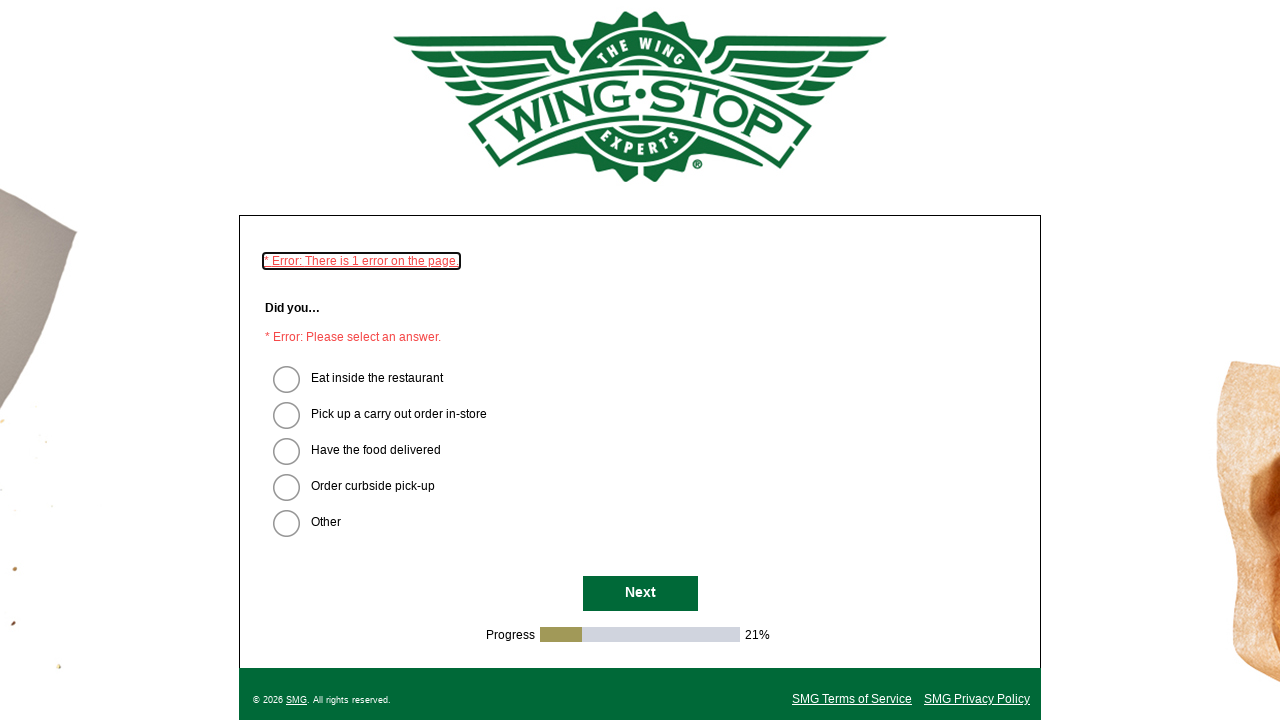

NextButton is visible on survey page
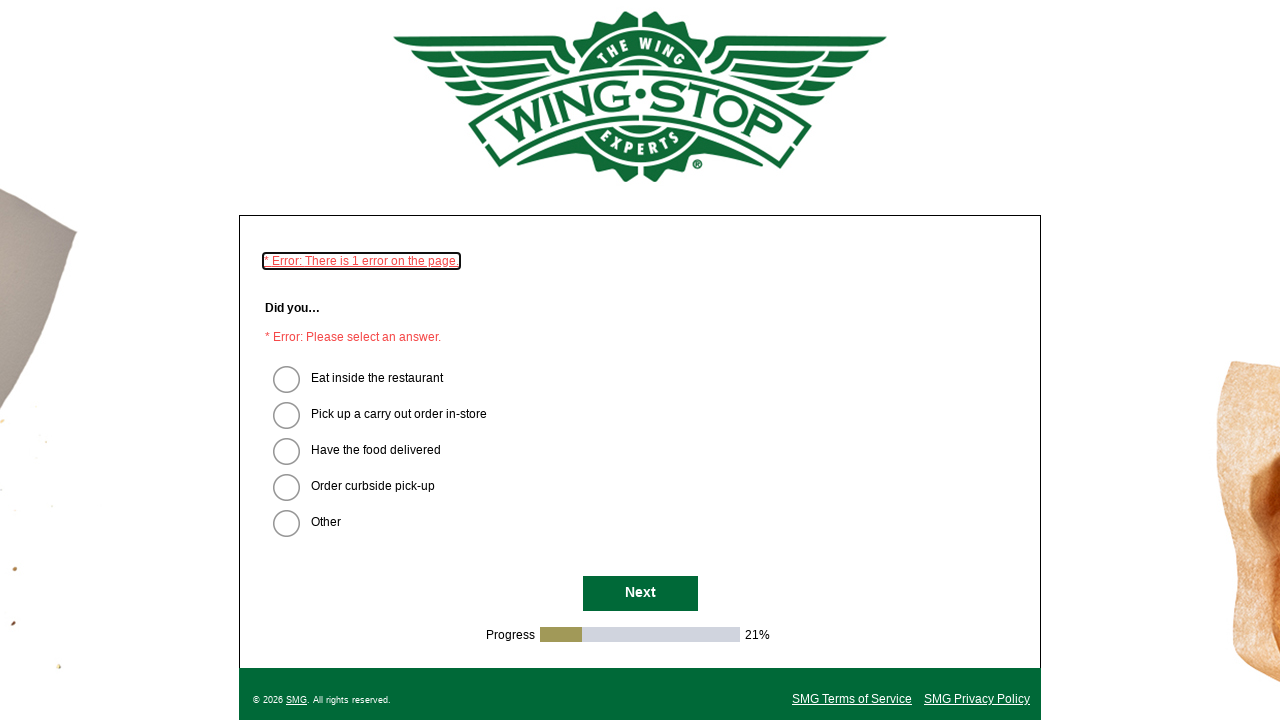

Clicked NextButton to navigate to next survey page at (640, 594) on #NextButton
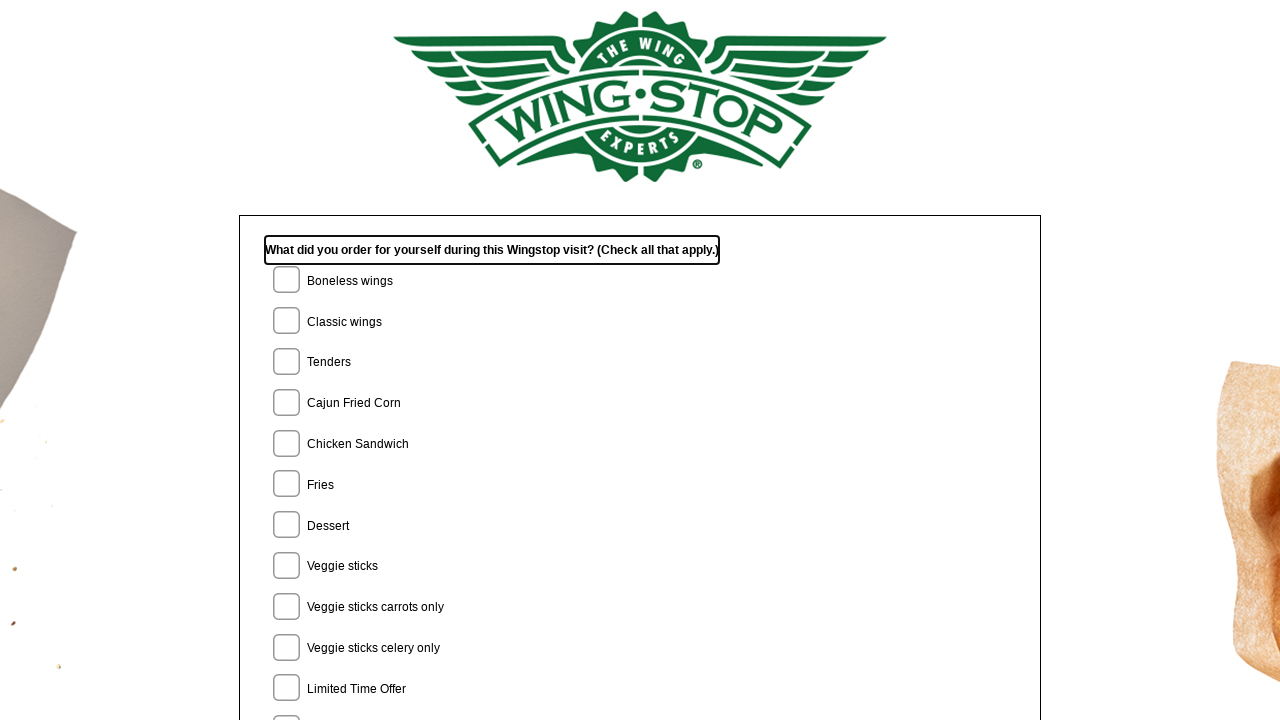

Waited for page transition after clicking NextButton
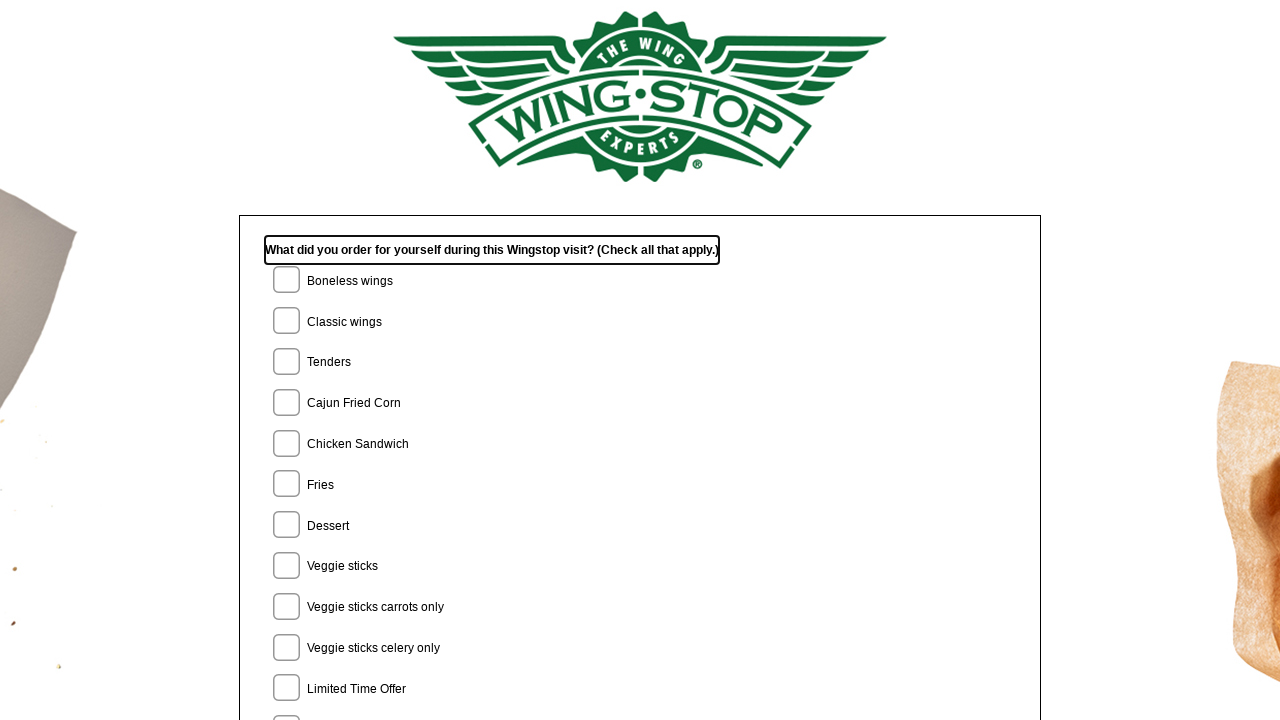

NextButton is visible on survey page
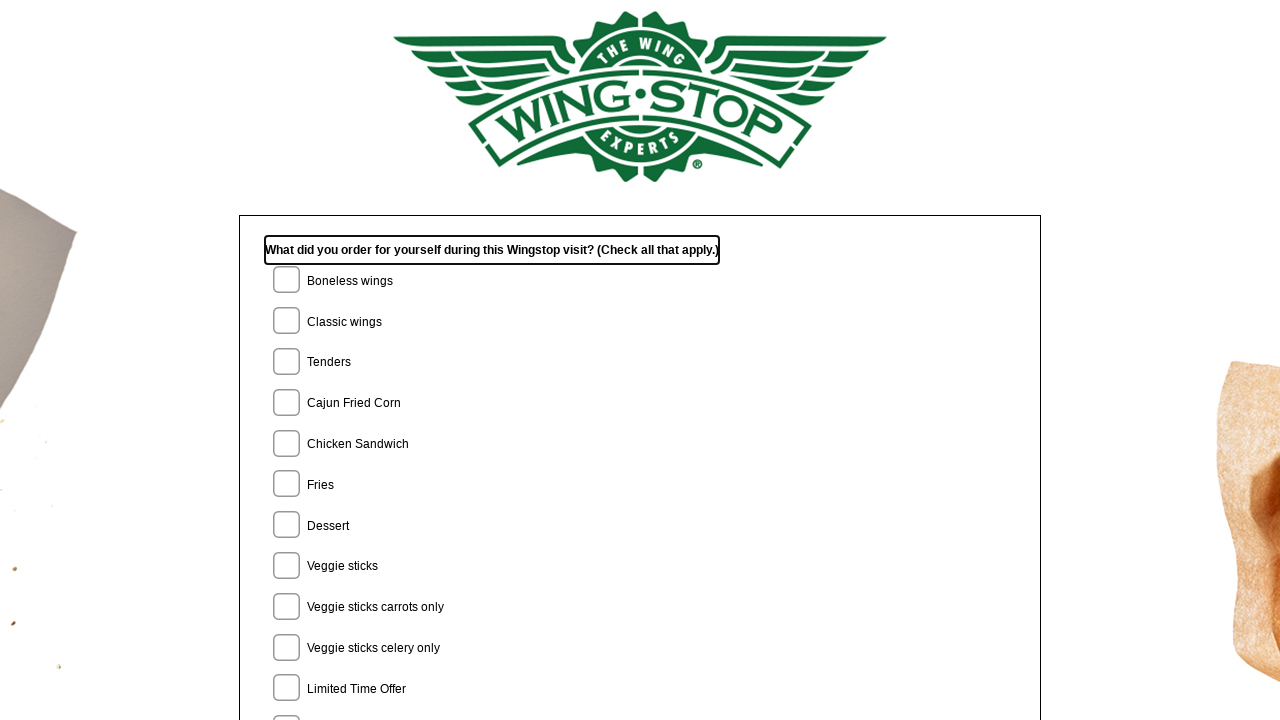

Clicked NextButton to navigate to next survey page at (640, 485) on #NextButton
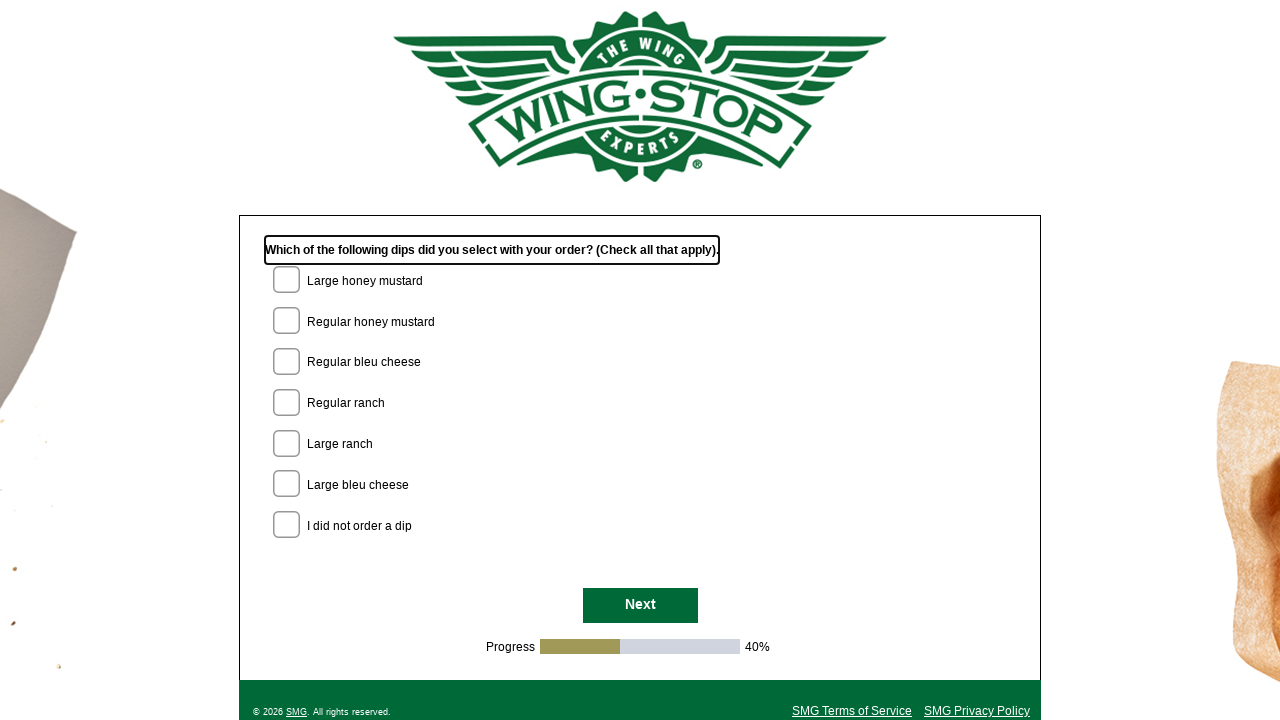

Waited for page transition after clicking NextButton
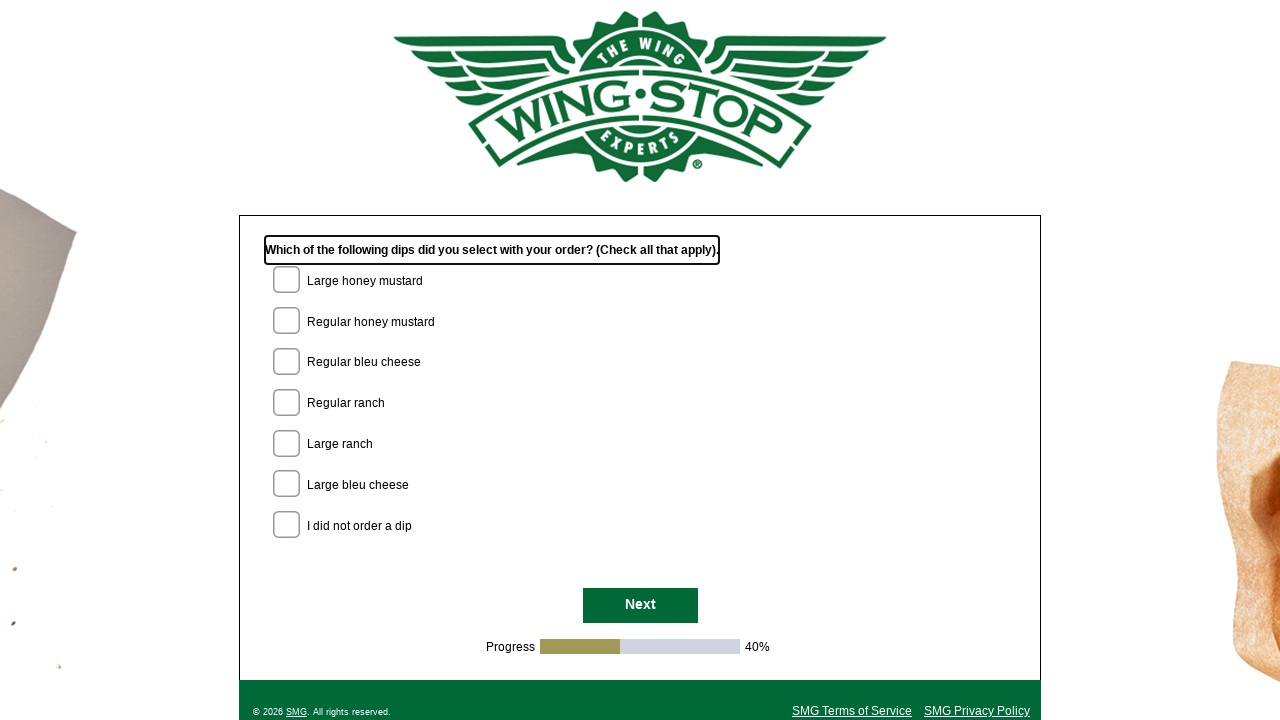

NextButton is visible on survey page
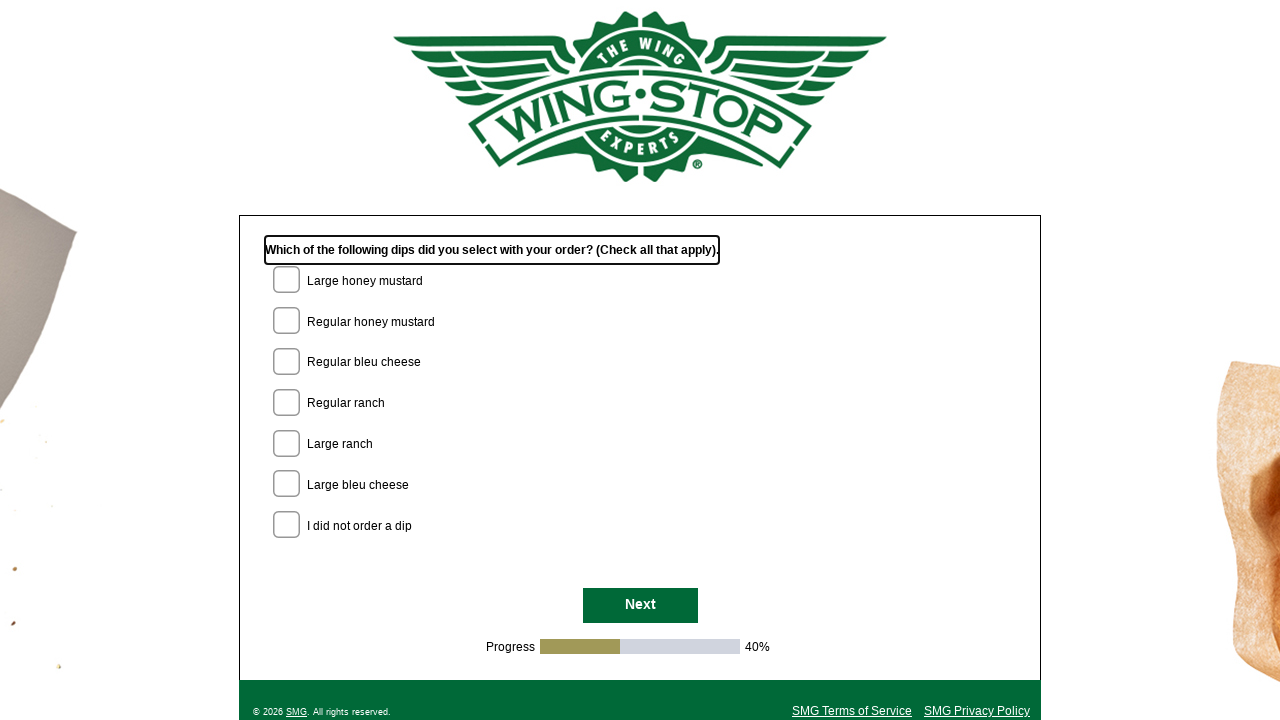

Clicked NextButton to navigate to next survey page at (640, 606) on #NextButton
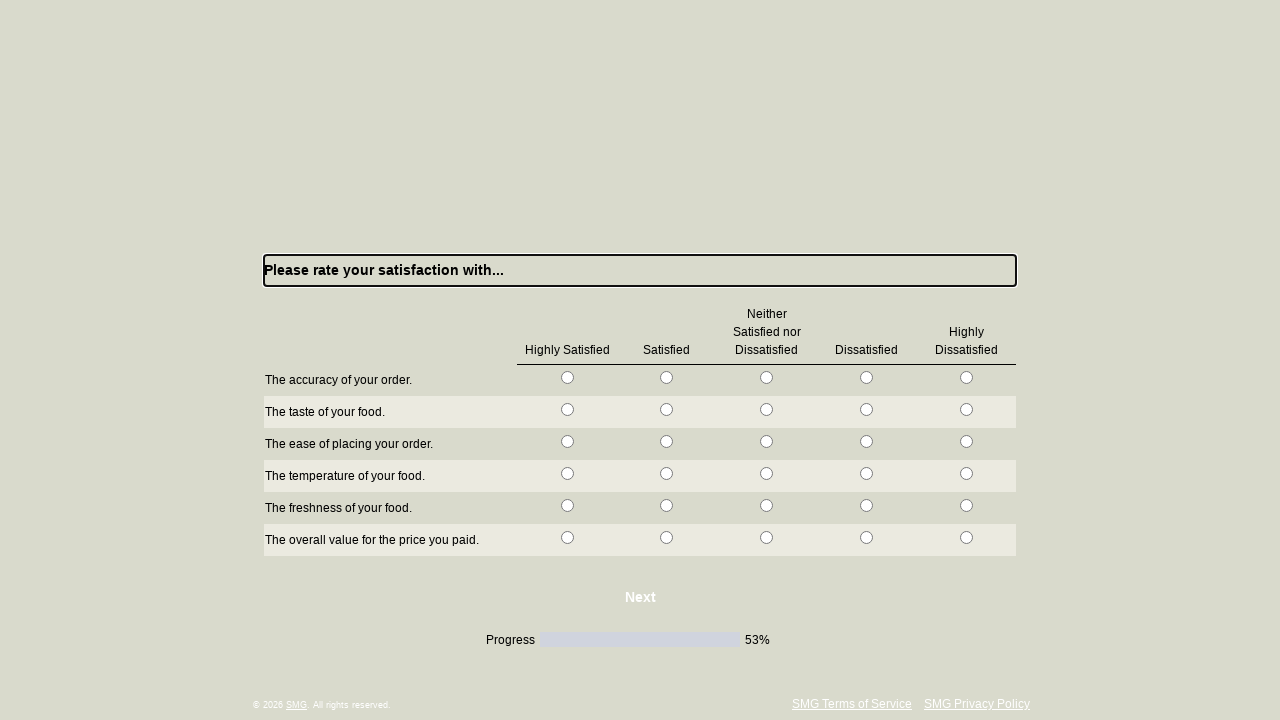

Waited for page transition after clicking NextButton
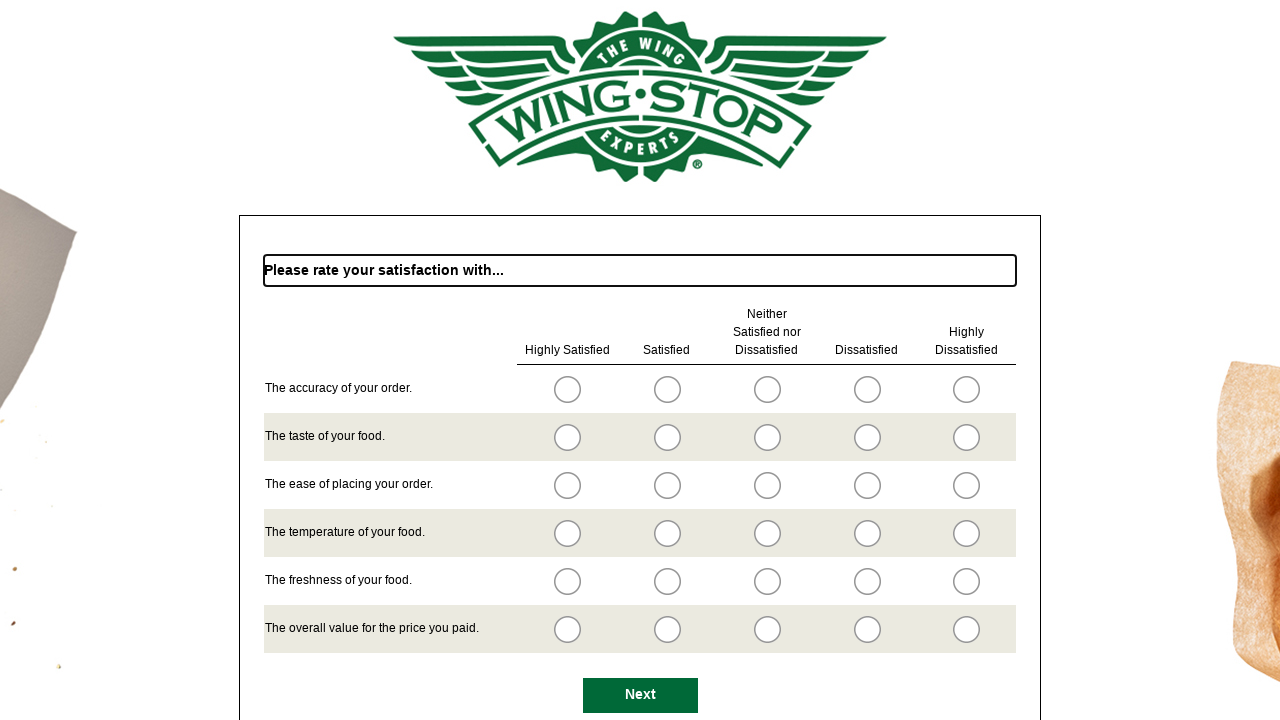

NextButton is visible on survey page
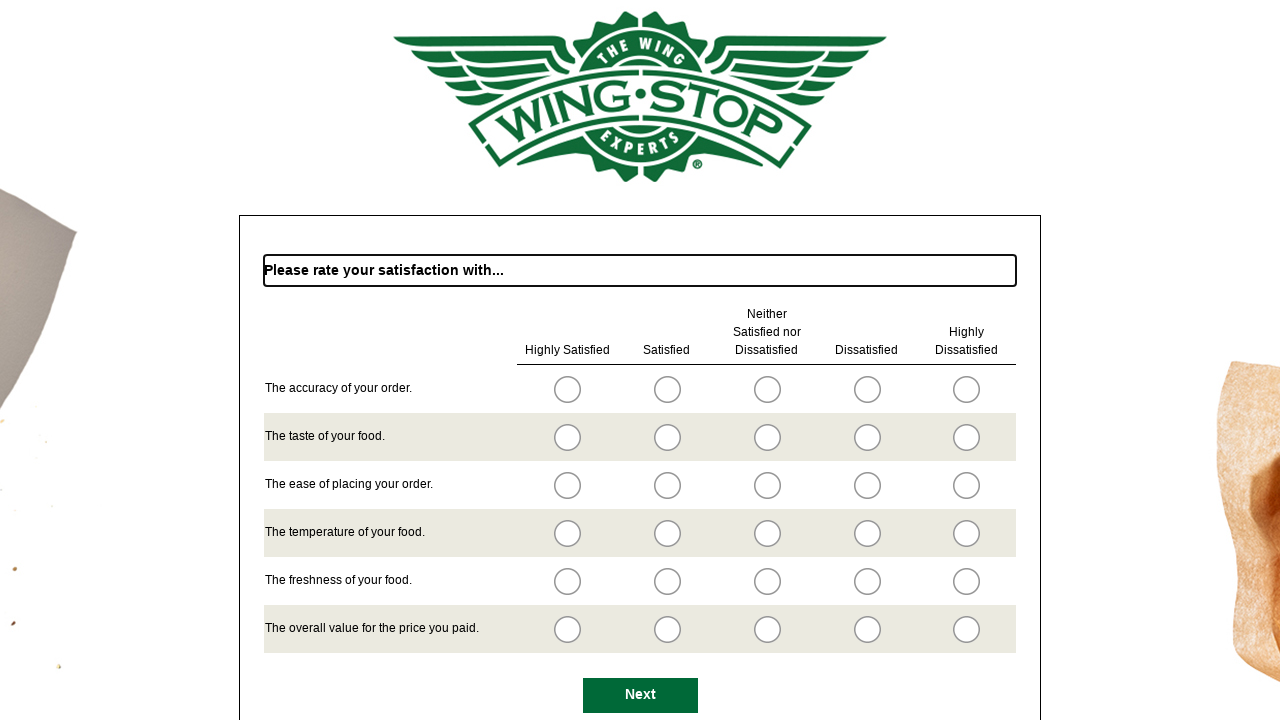

Clicked NextButton to navigate to next survey page at (640, 695) on #NextButton
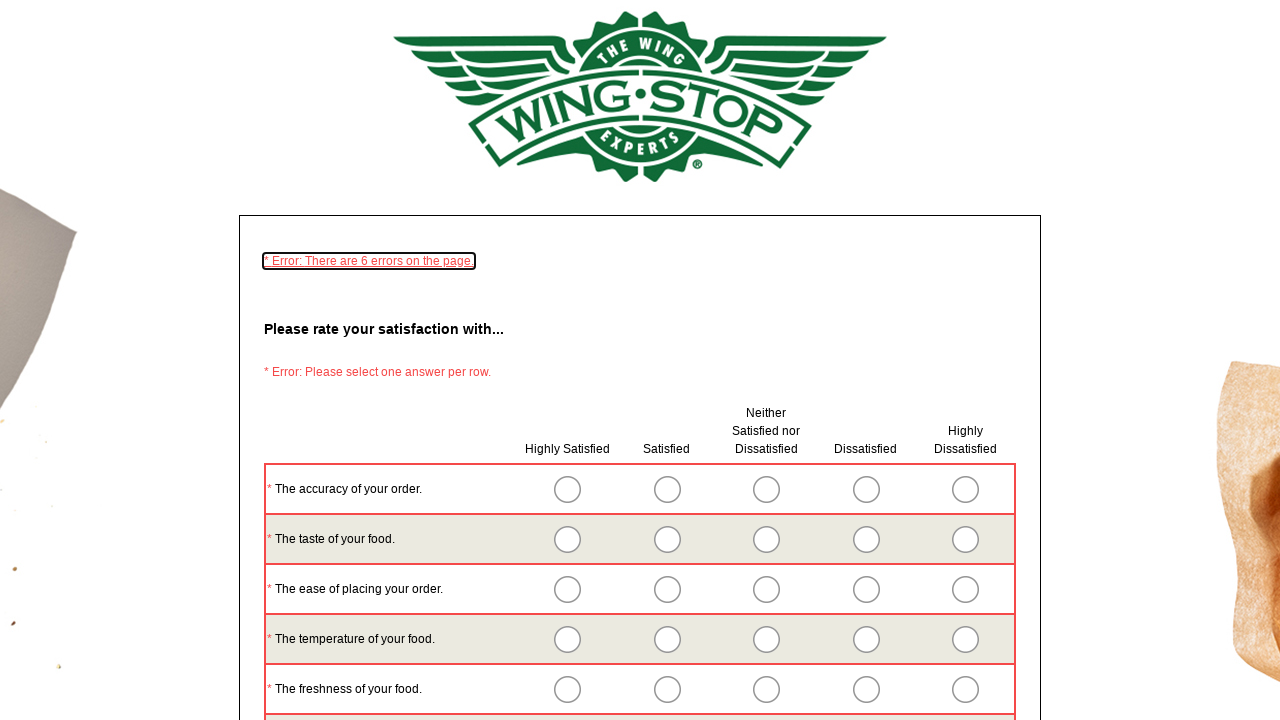

Waited for page transition after clicking NextButton
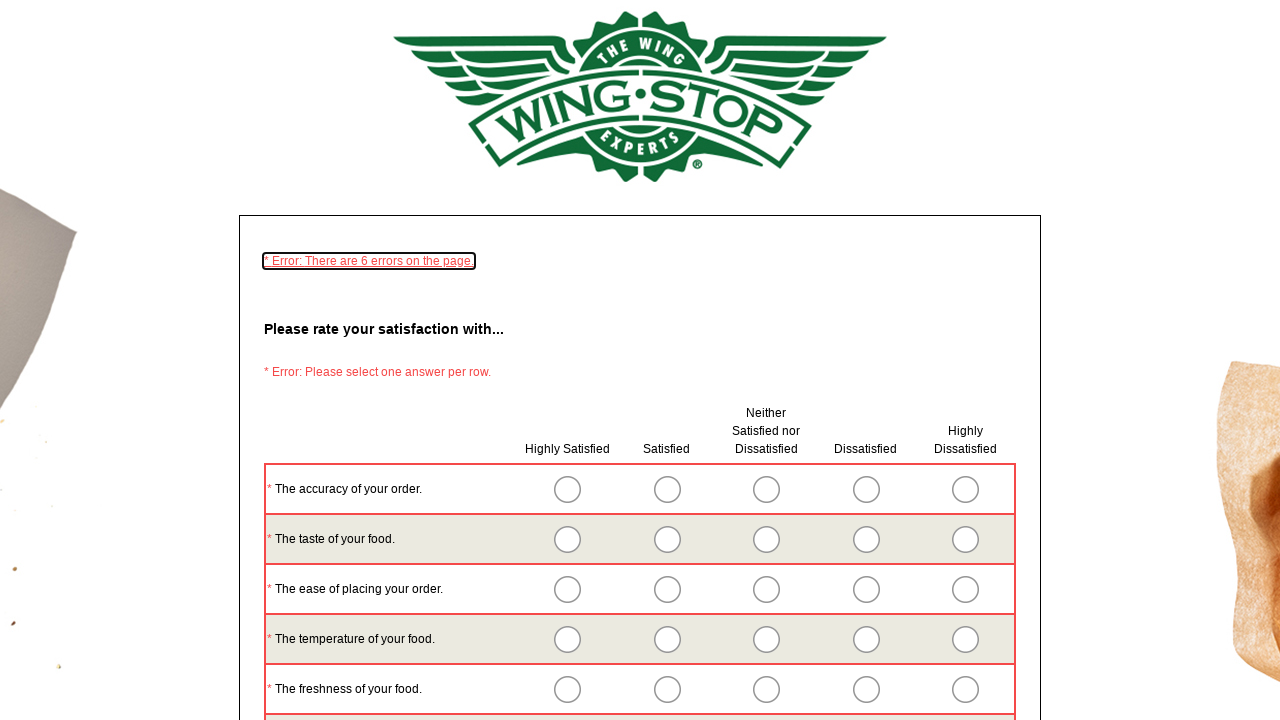

NextButton is visible on survey page
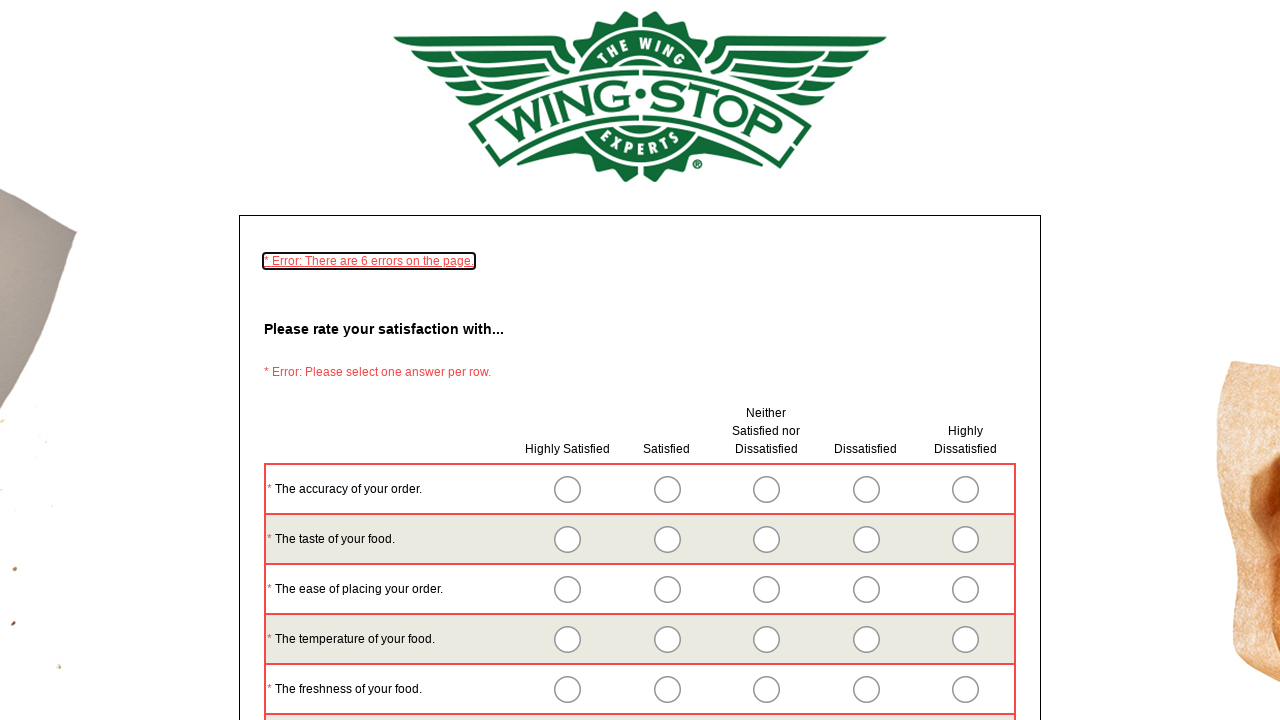

Clicked NextButton to navigate to next survey page at (640, 485) on #NextButton
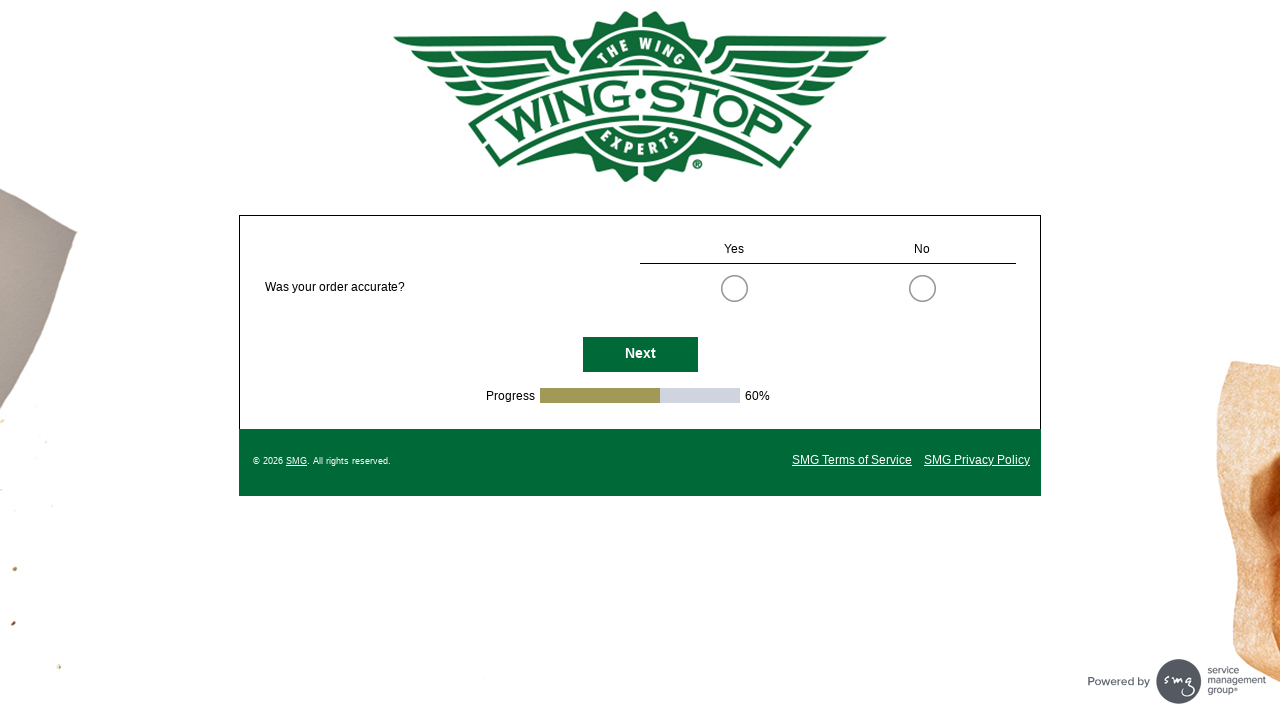

Waited for page transition after clicking NextButton
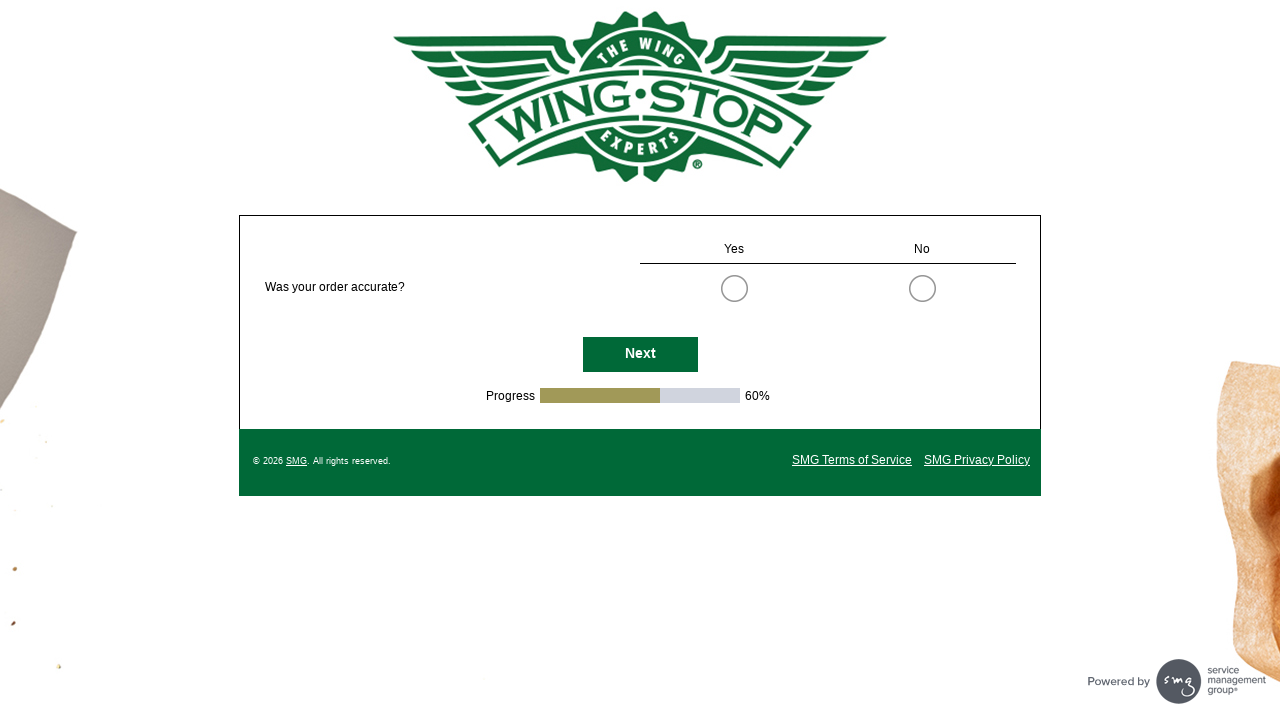

NextButton is visible on survey page
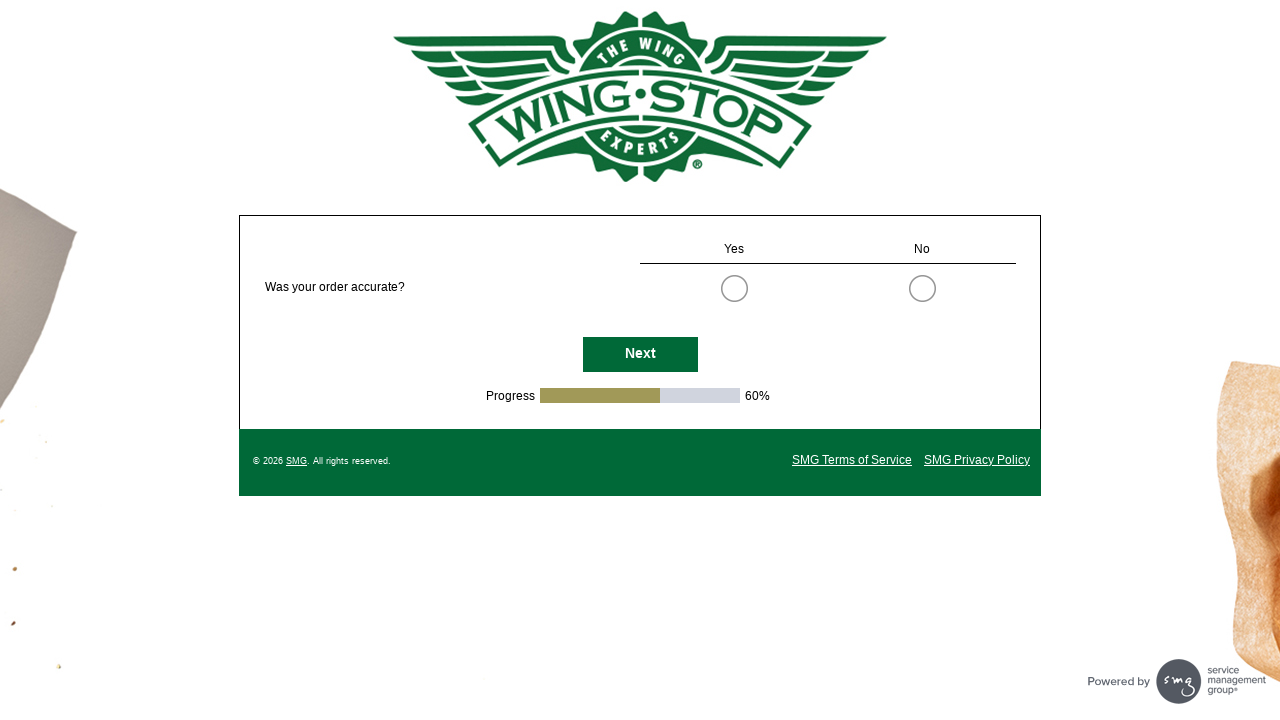

Clicked NextButton to navigate to next survey page at (640, 354) on #NextButton
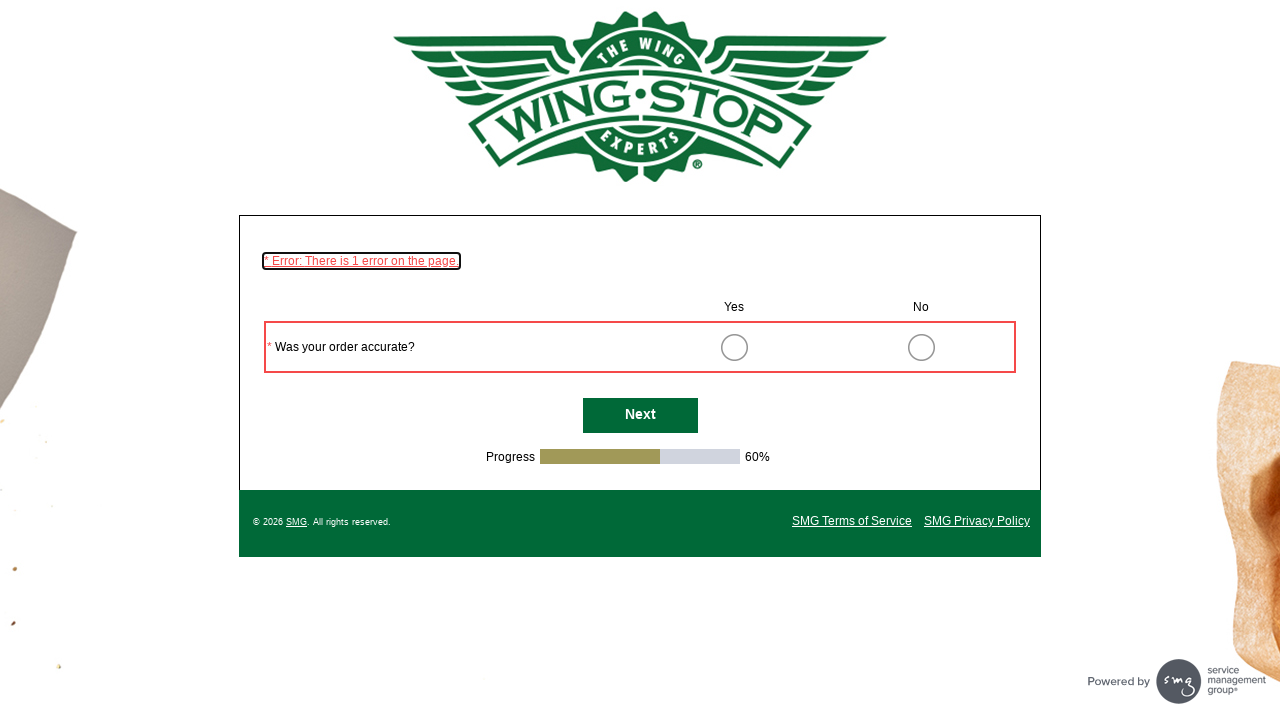

Waited for page transition after clicking NextButton
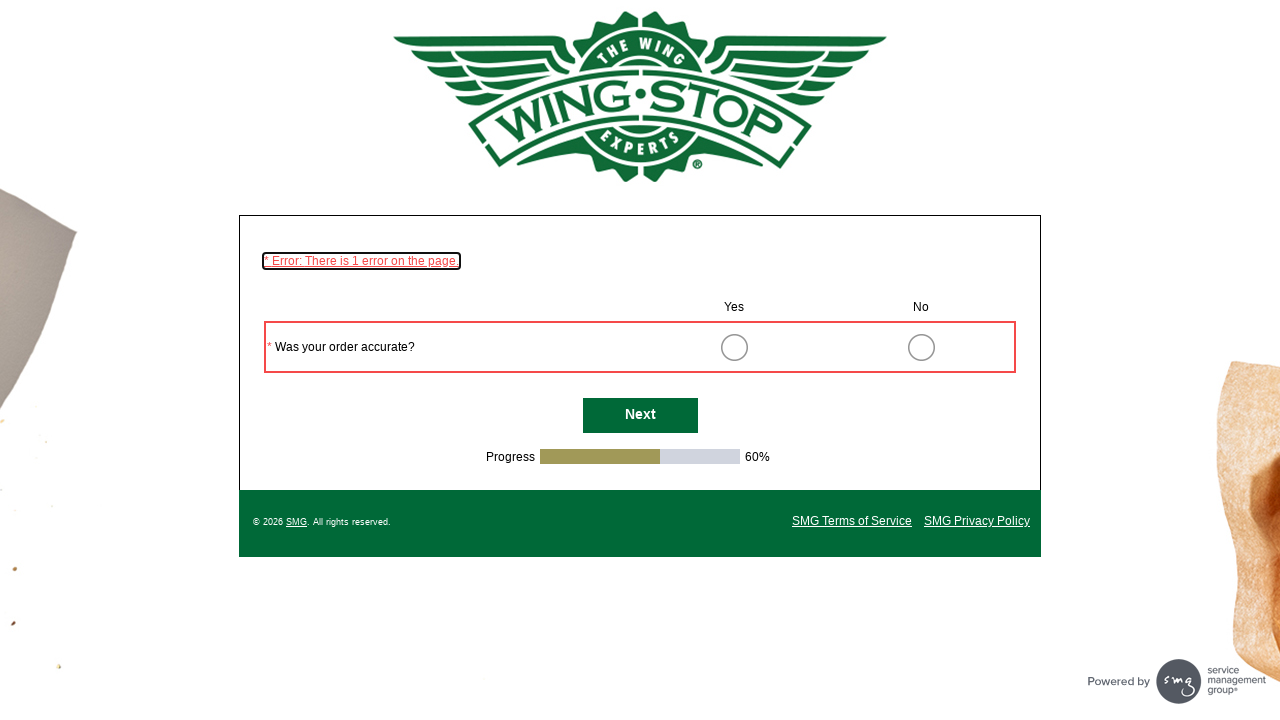

NextButton is visible on survey page
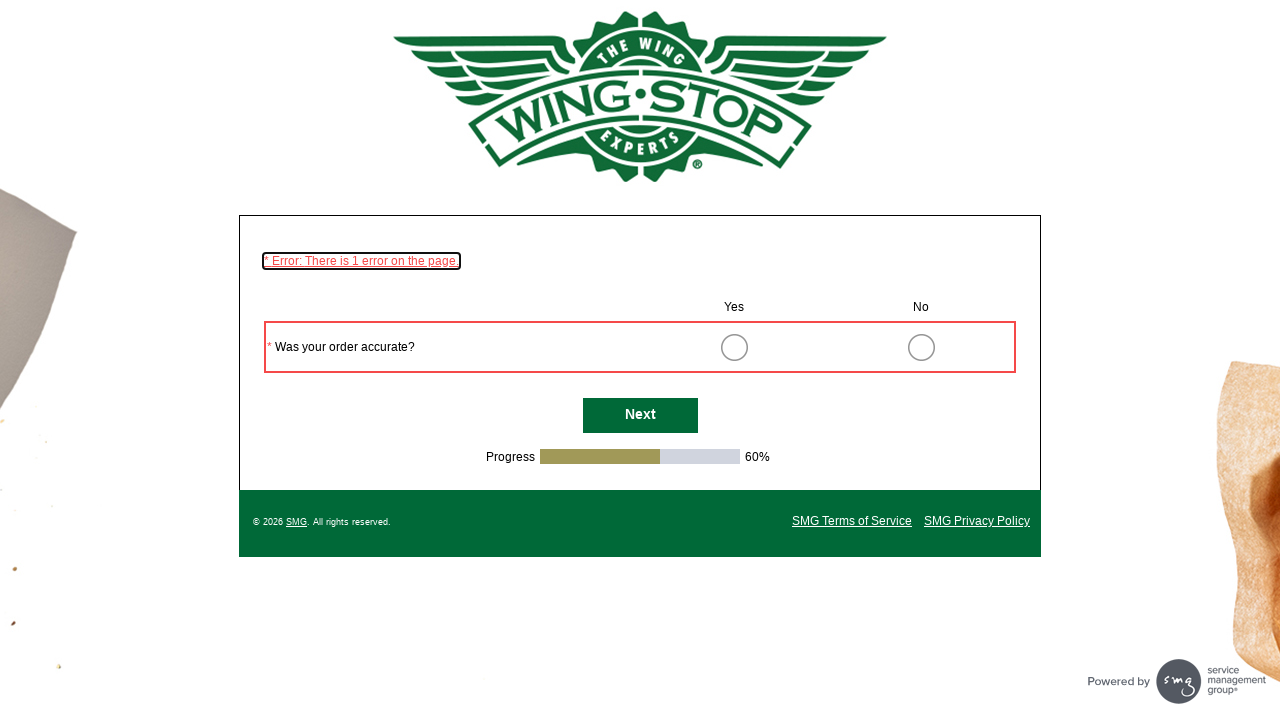

Clicked NextButton to navigate to next survey page at (640, 416) on #NextButton
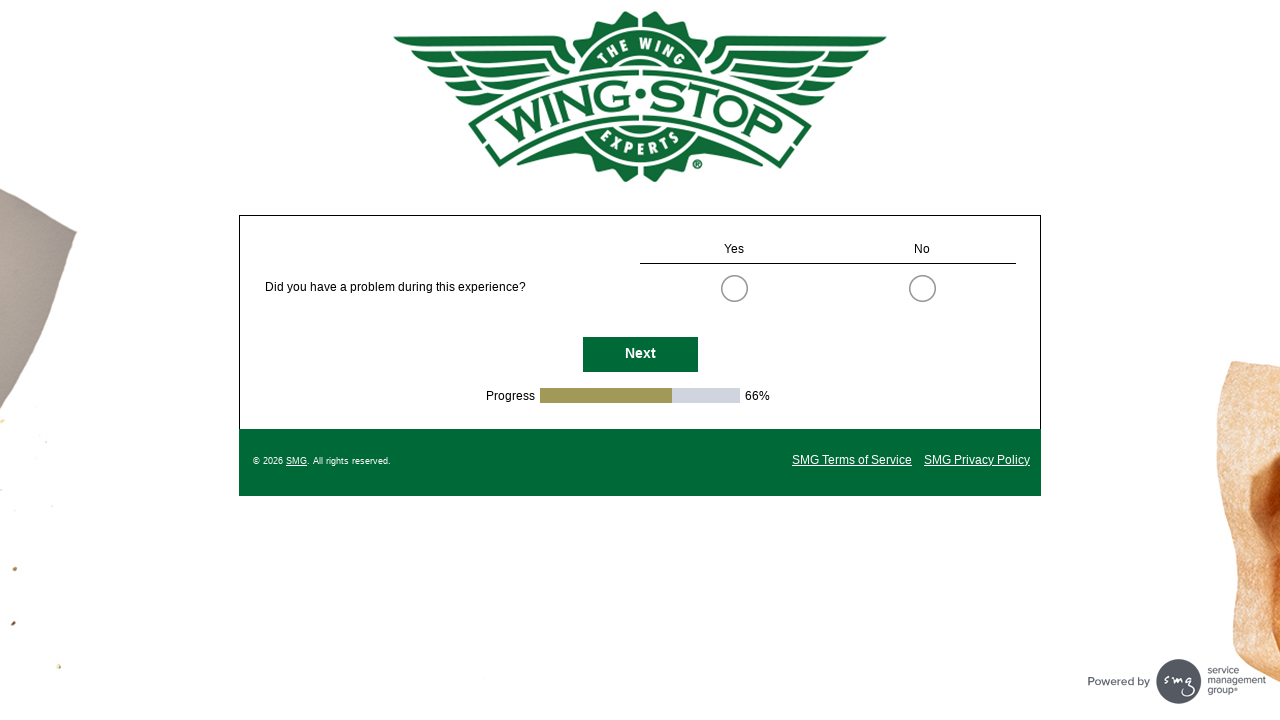

Waited for page transition after clicking NextButton
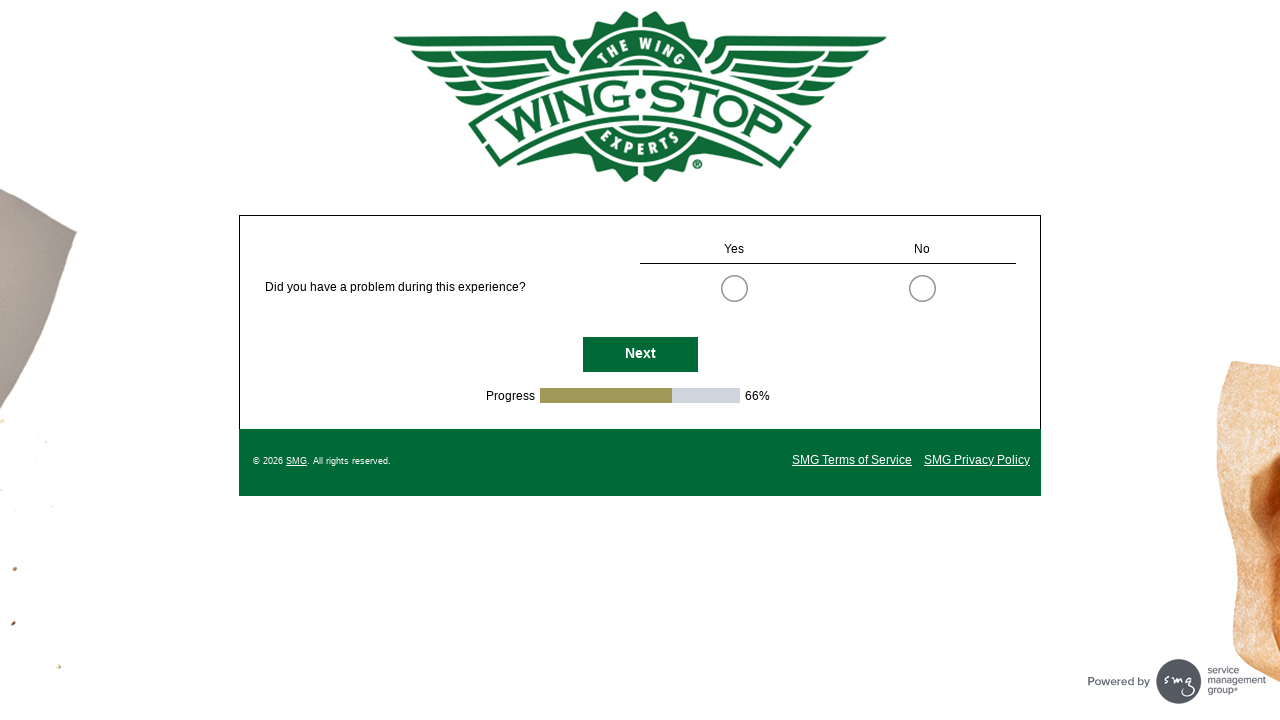

NextButton is visible on survey page
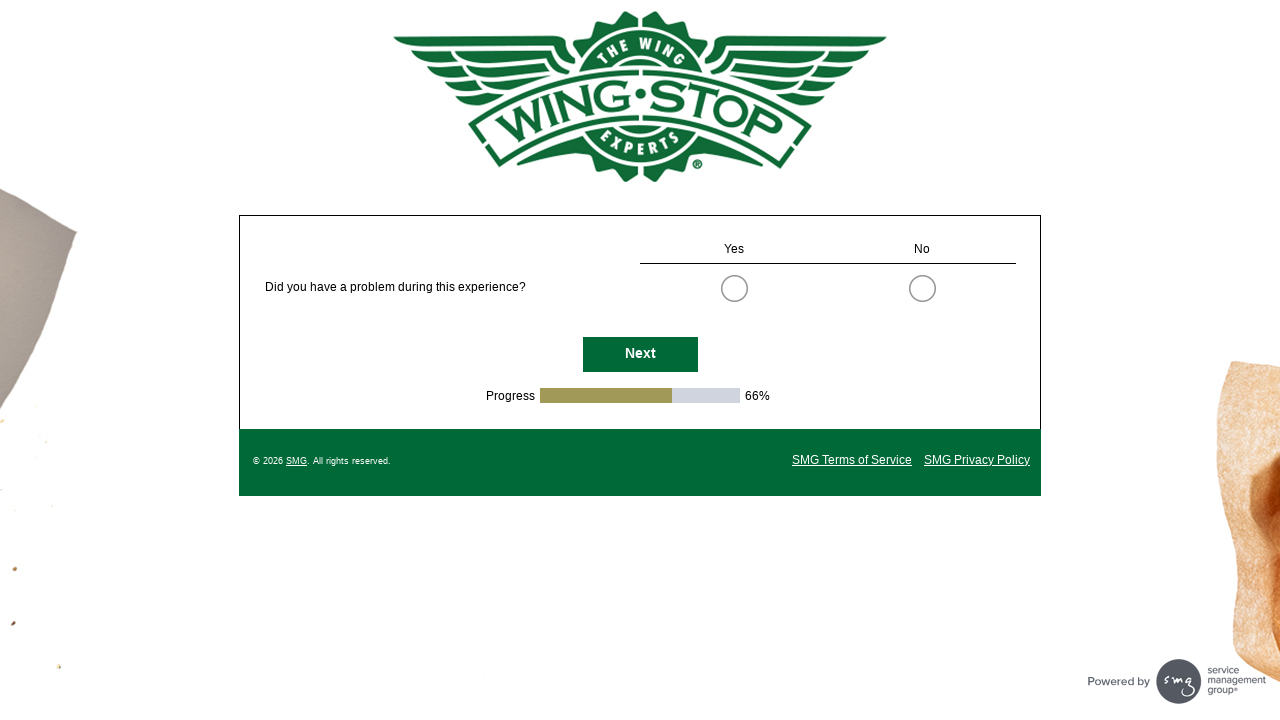

Clicked NextButton to navigate to next survey page at (640, 354) on #NextButton
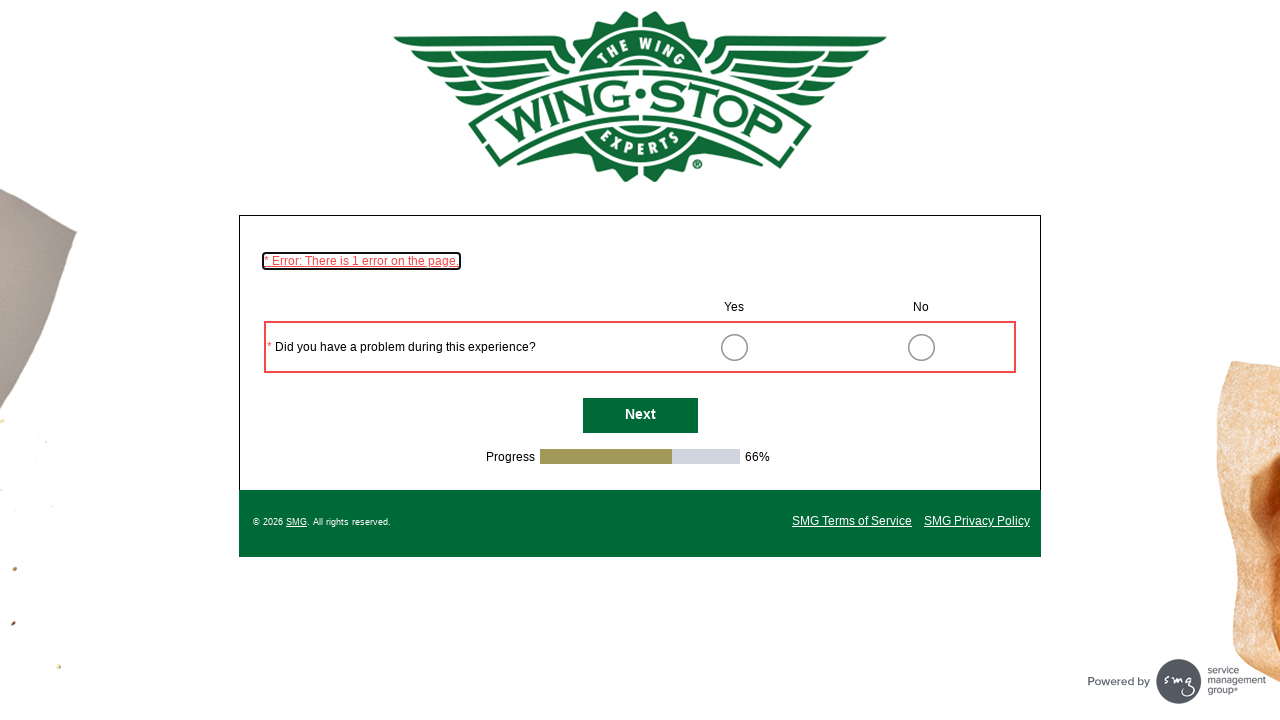

Waited for page transition after clicking NextButton
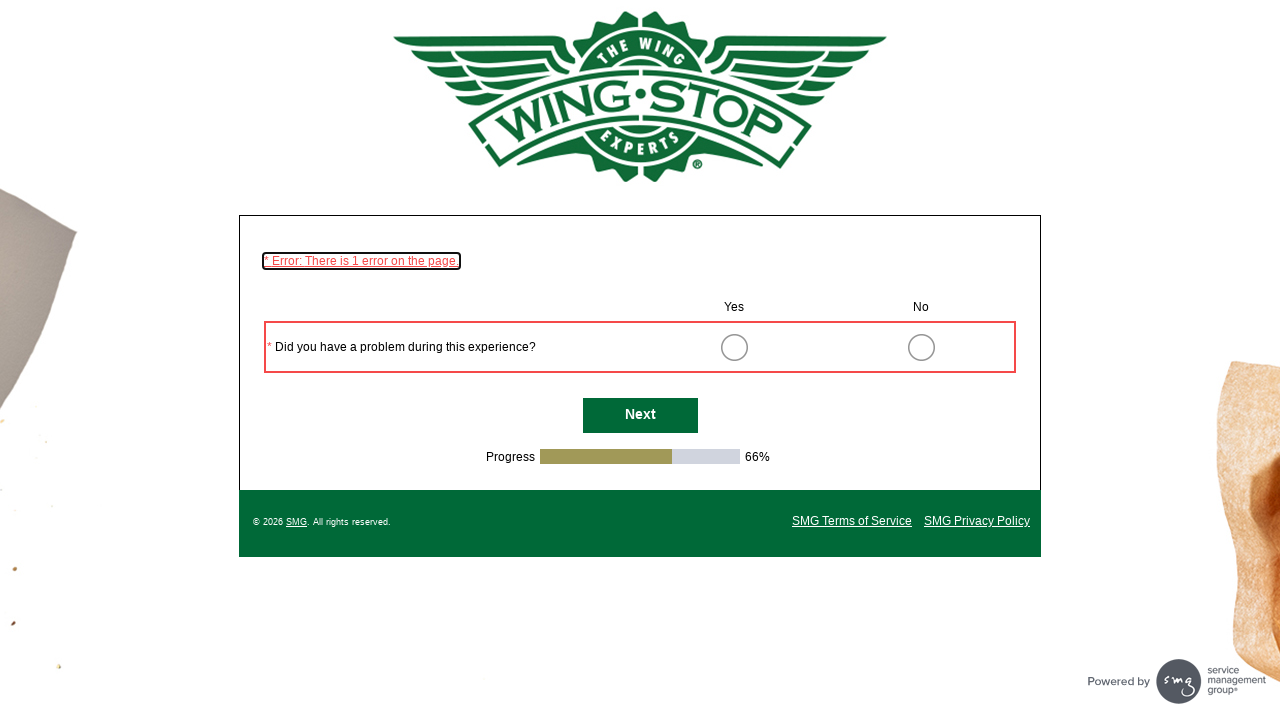

NextButton is visible on survey page
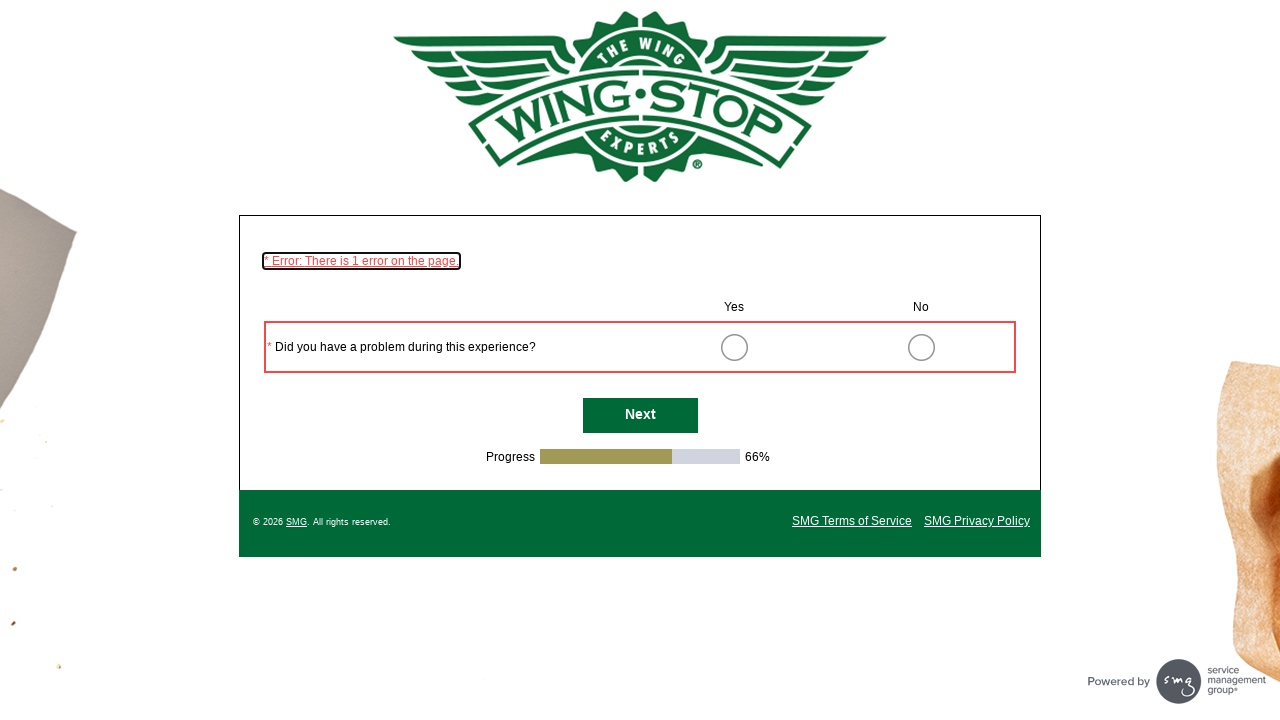

Clicked NextButton to navigate to next survey page at (640, 416) on #NextButton
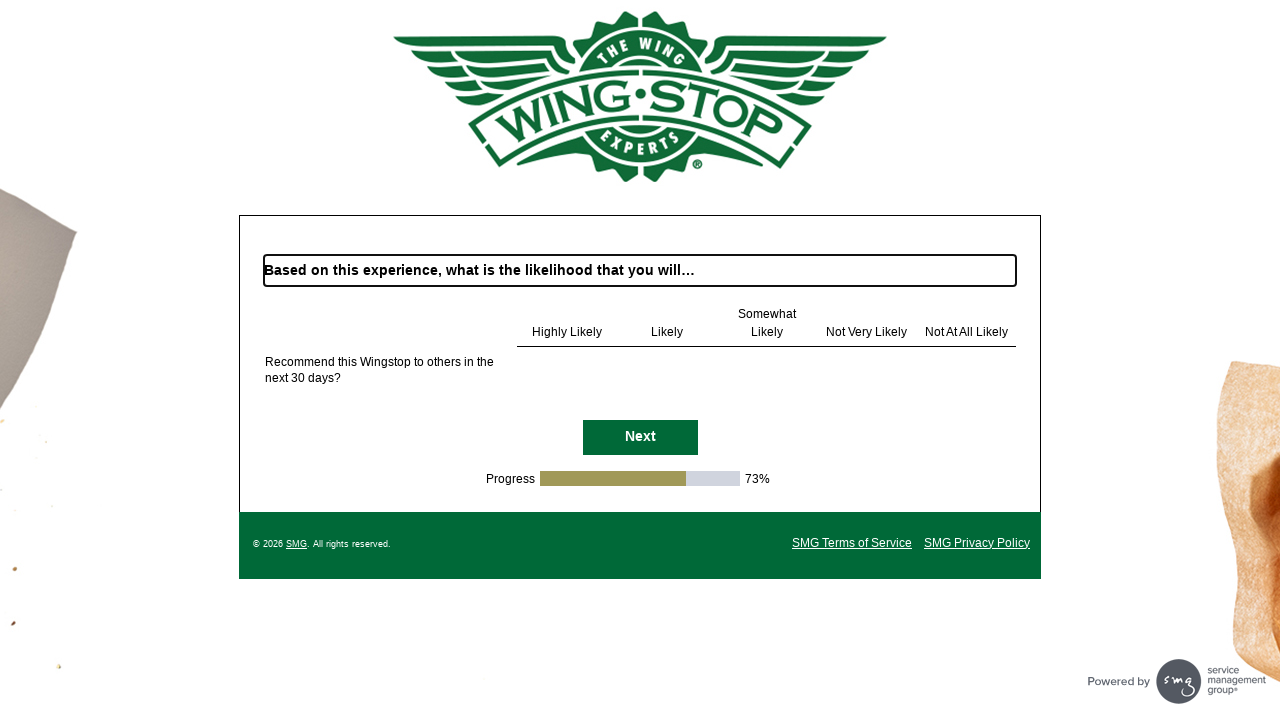

Waited for page transition after clicking NextButton
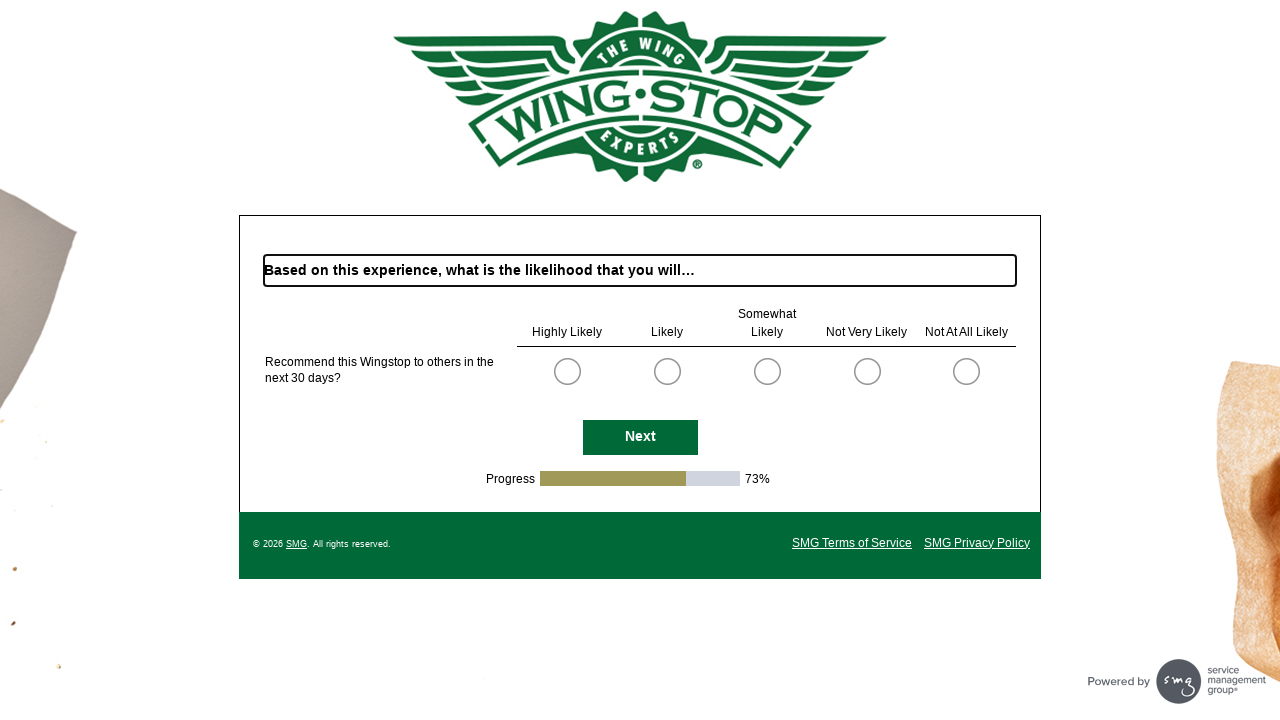

NextButton is visible on survey page
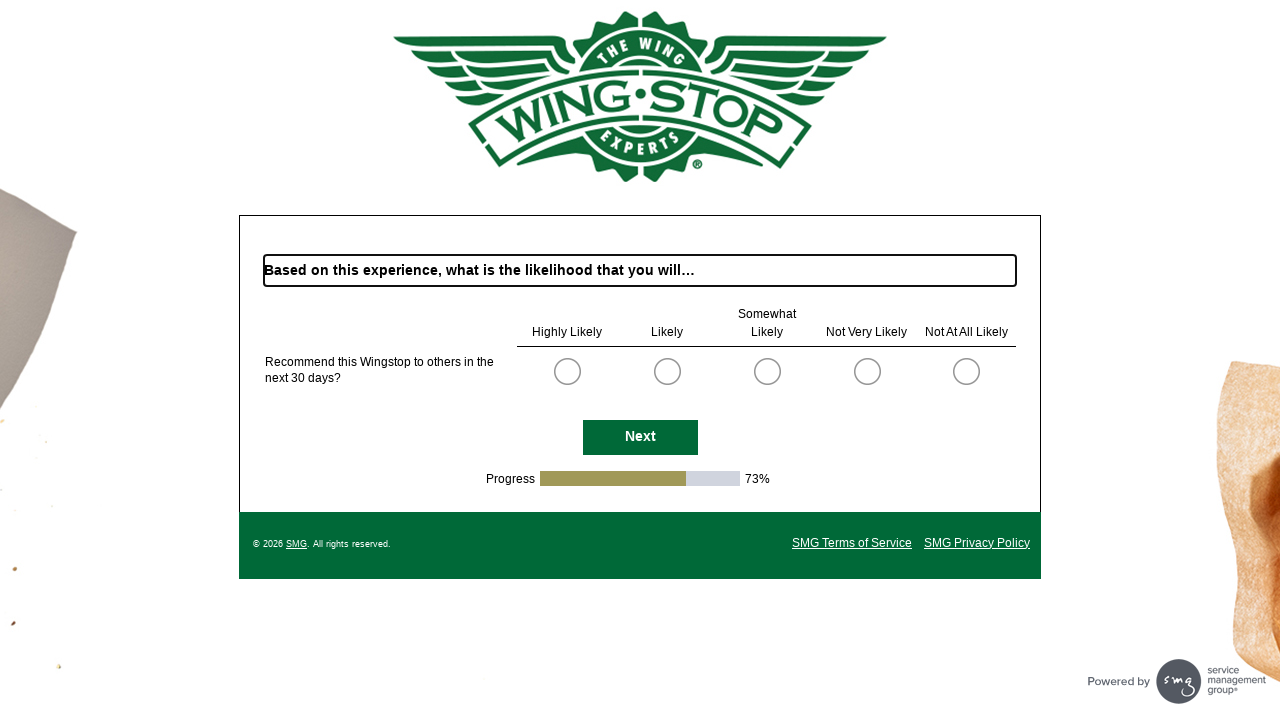

Clicked NextButton to navigate to next survey page at (640, 437) on #NextButton
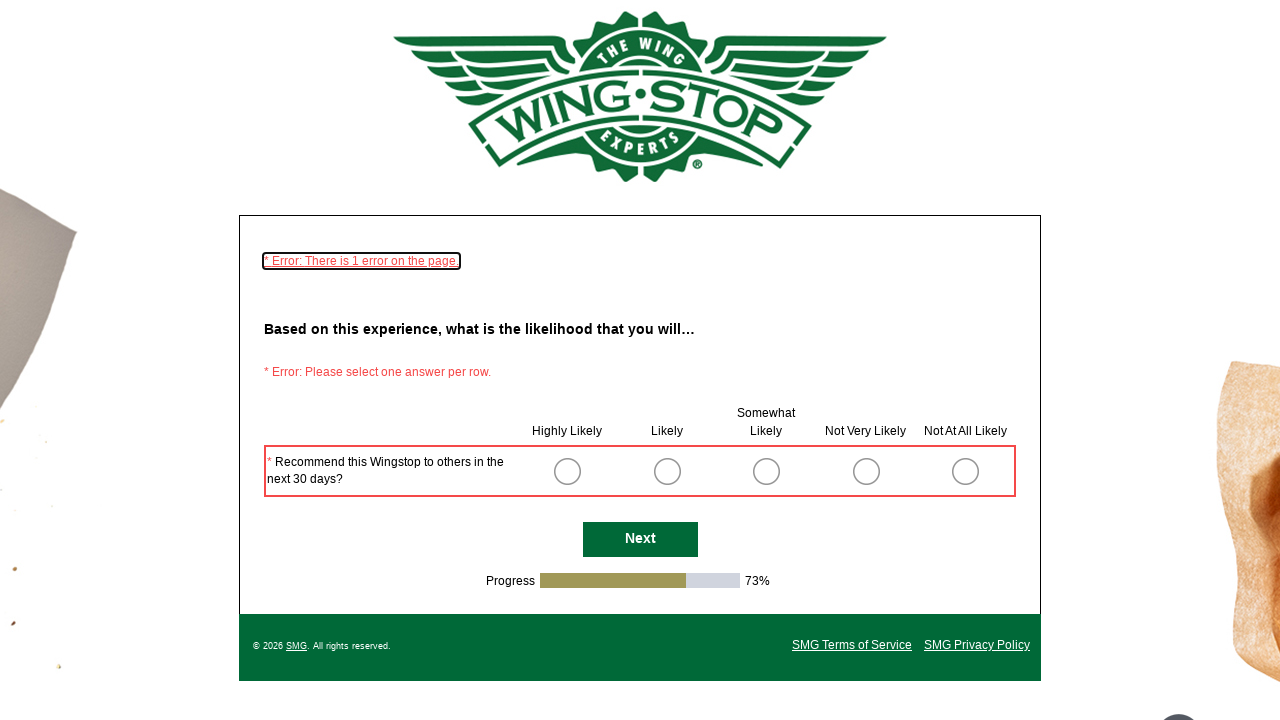

Waited for page transition after clicking NextButton
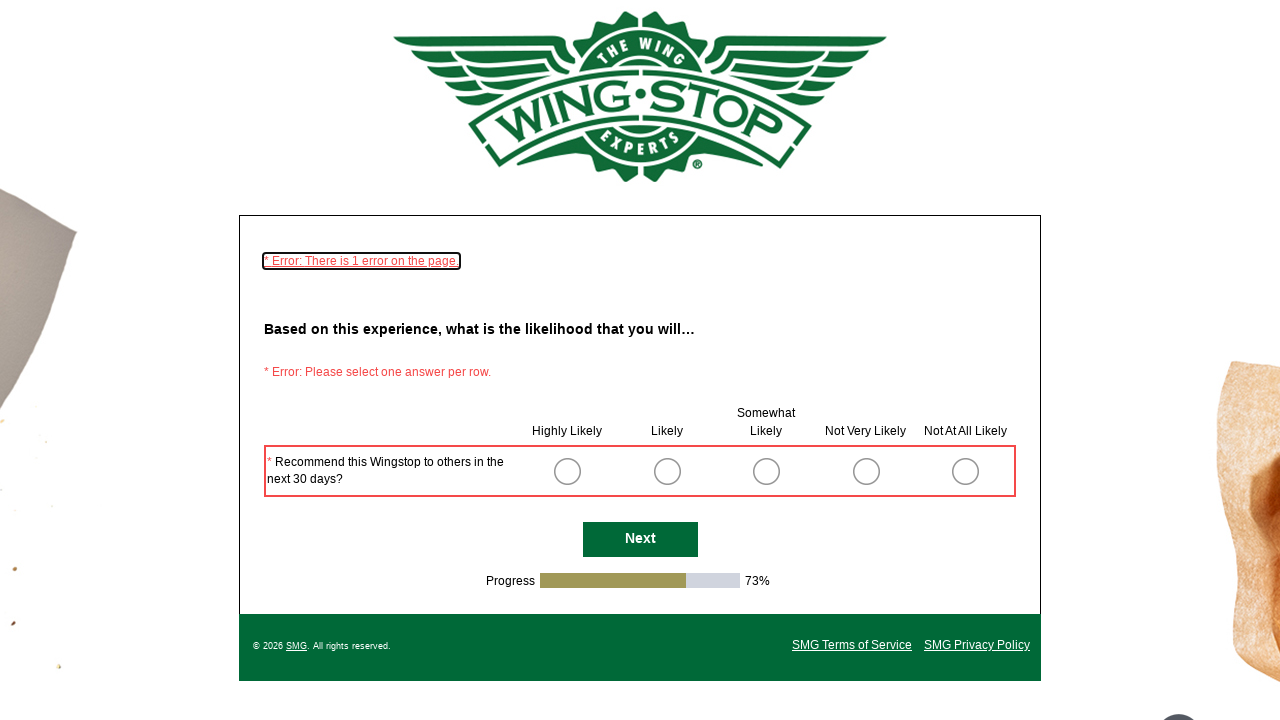

NextButton is visible on survey page
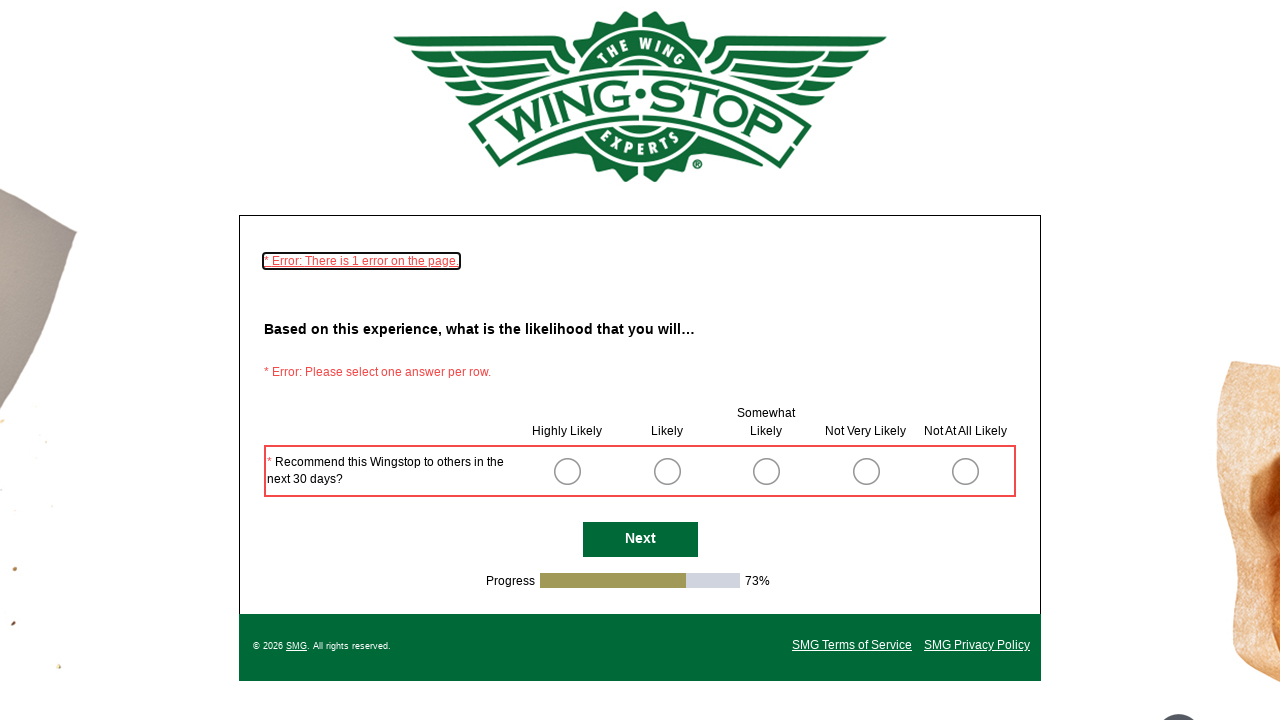

Clicked NextButton to navigate to next survey page at (640, 540) on #NextButton
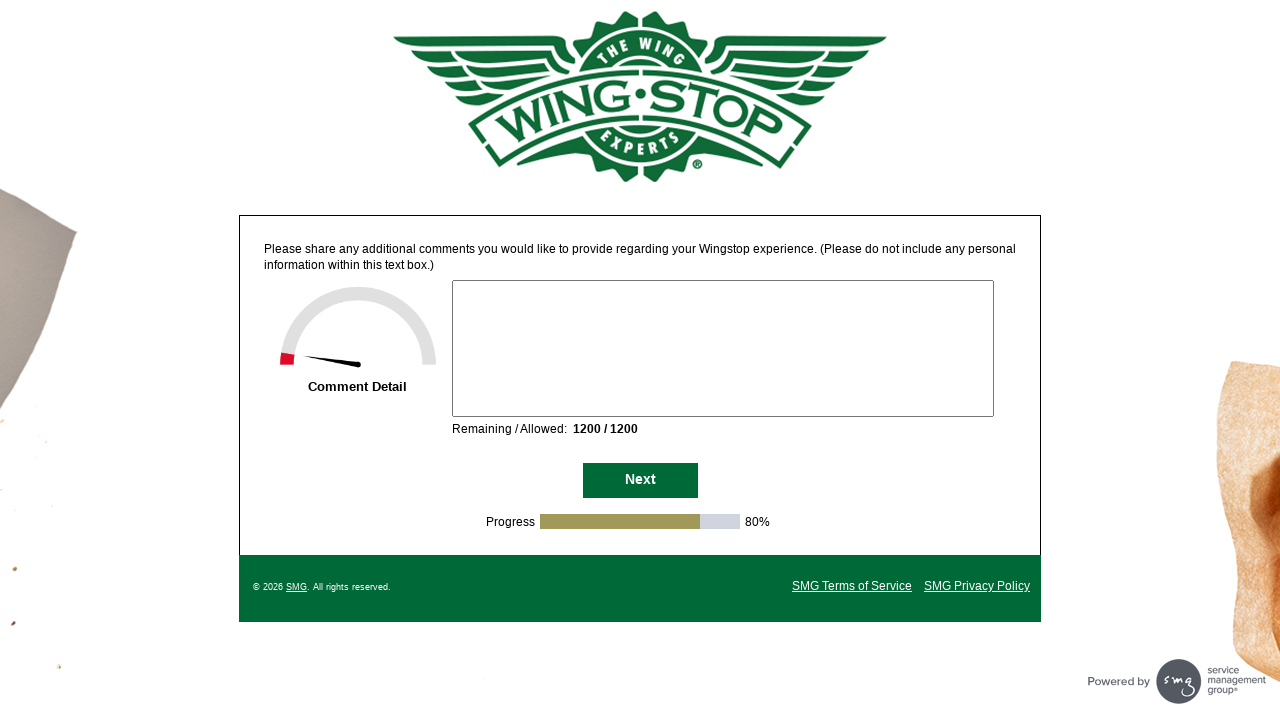

Waited for page transition after clicking NextButton
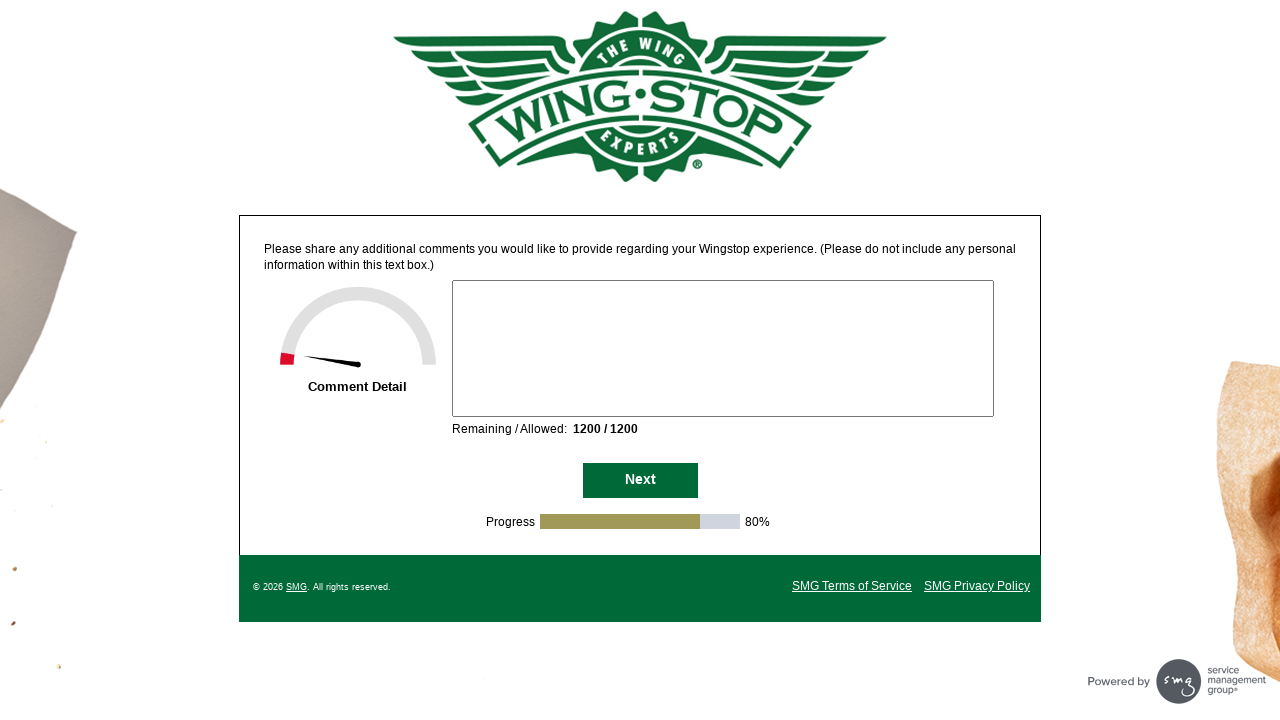

NextButton is visible on survey page
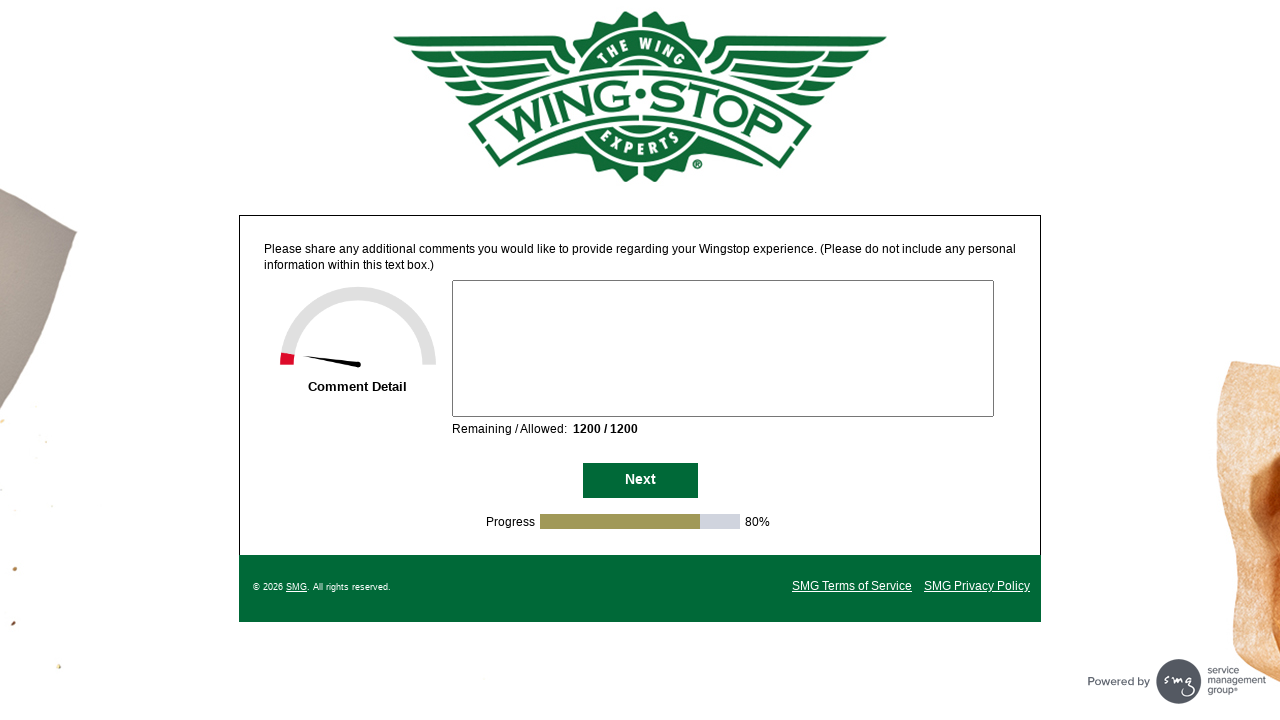

Clicked NextButton to navigate to next survey page at (640, 481) on #NextButton
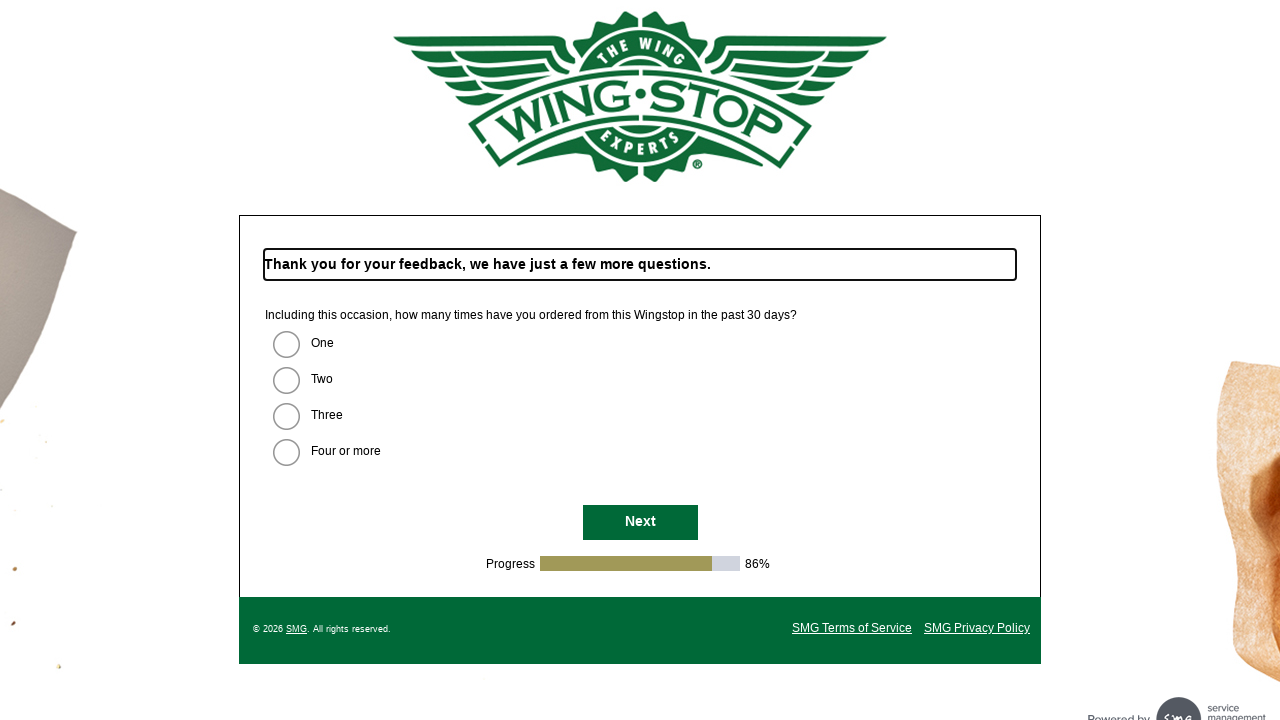

Waited for page transition after clicking NextButton
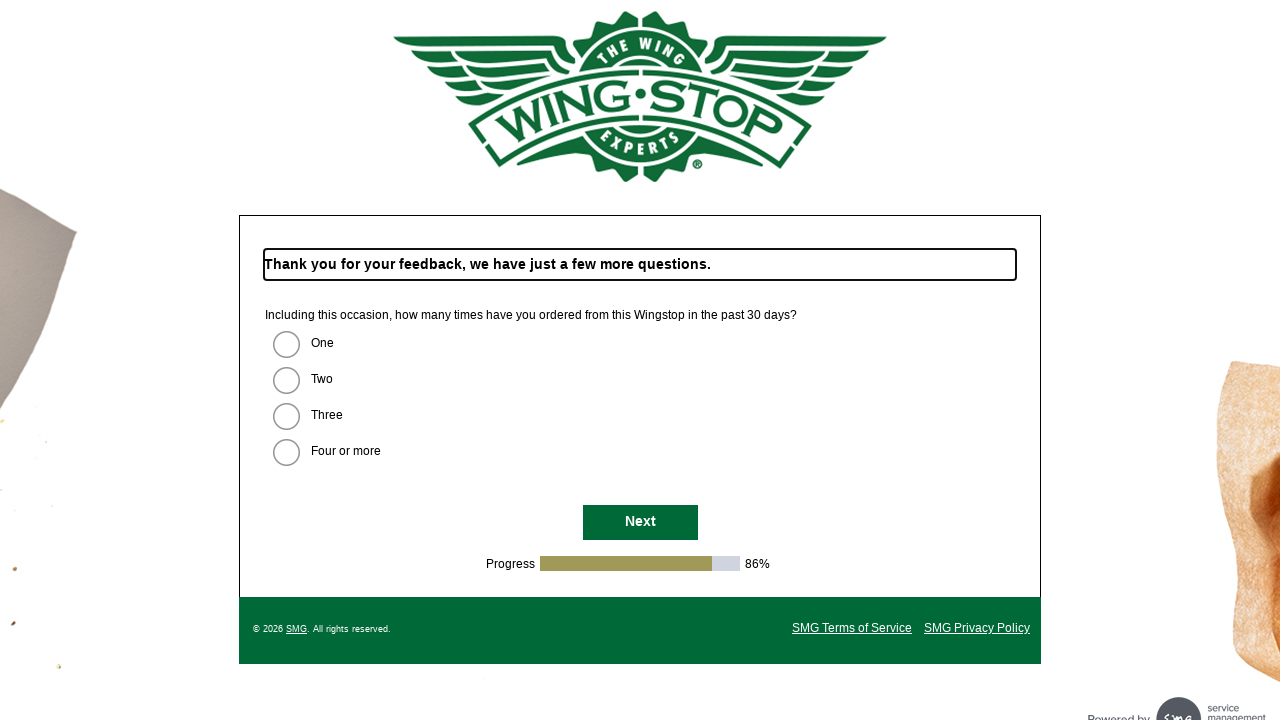

NextButton is visible on survey page
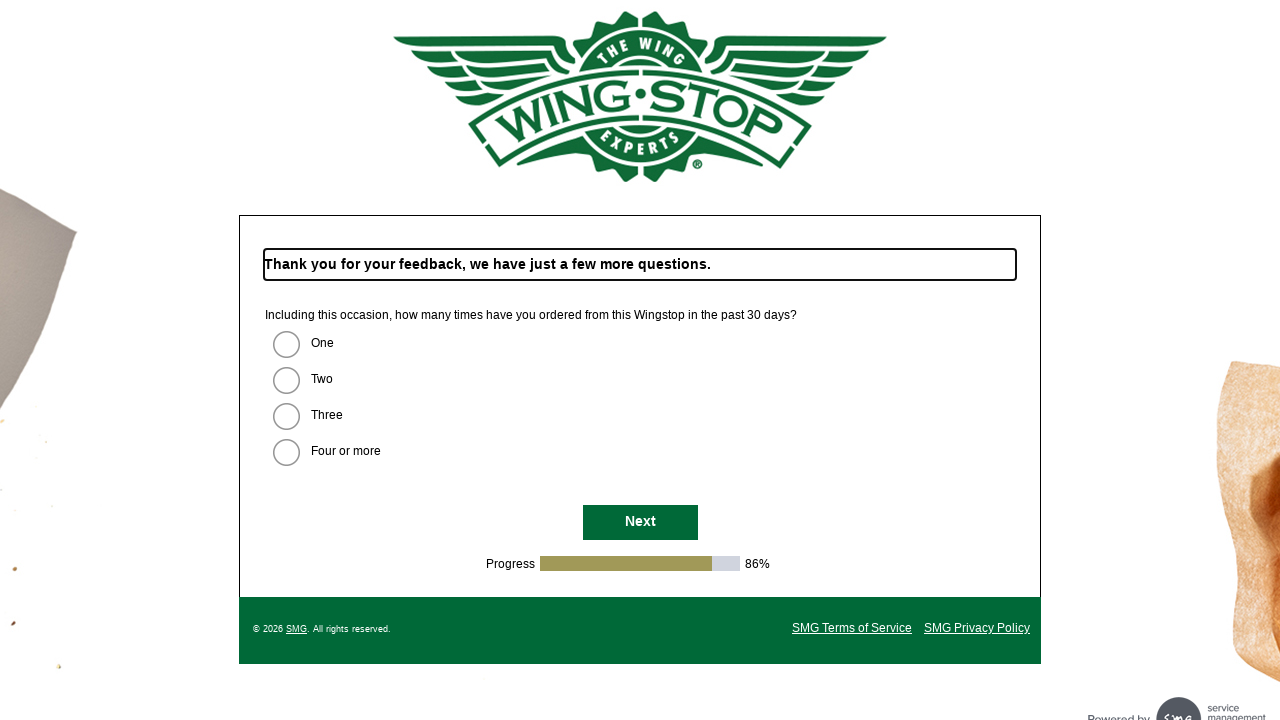

Clicked NextButton to navigate to next survey page at (640, 523) on #NextButton
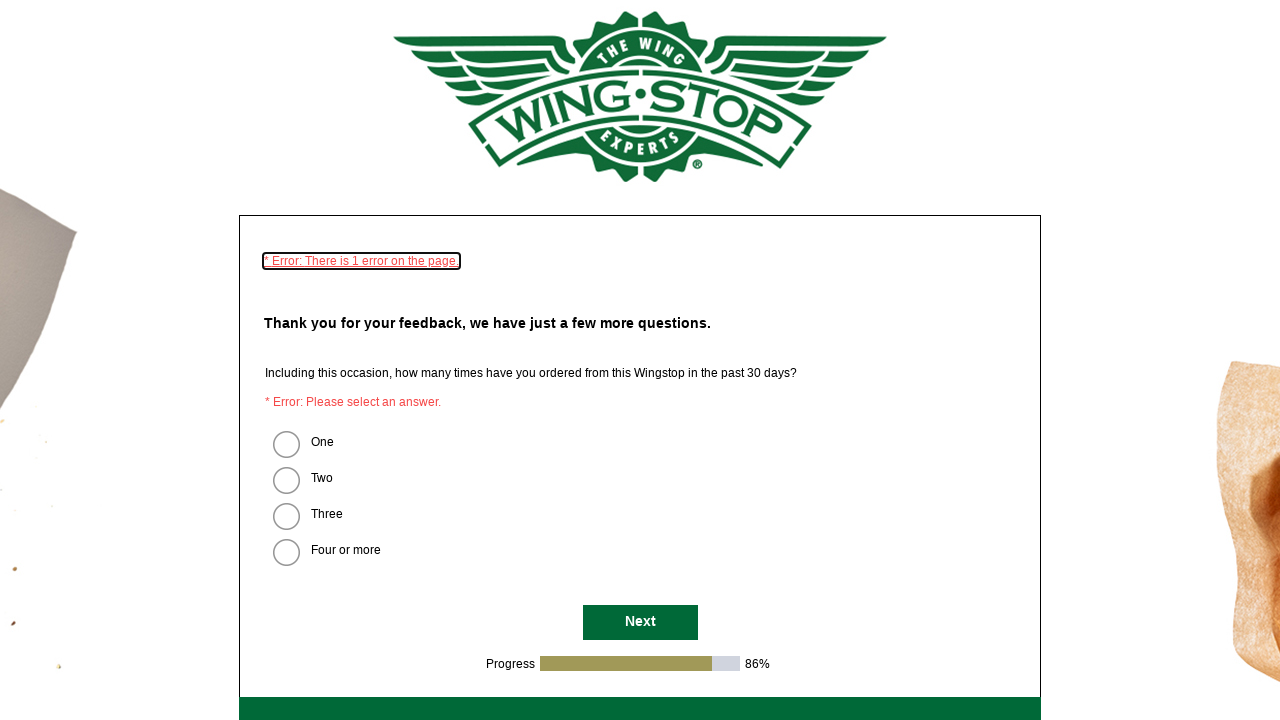

Waited for page transition after clicking NextButton
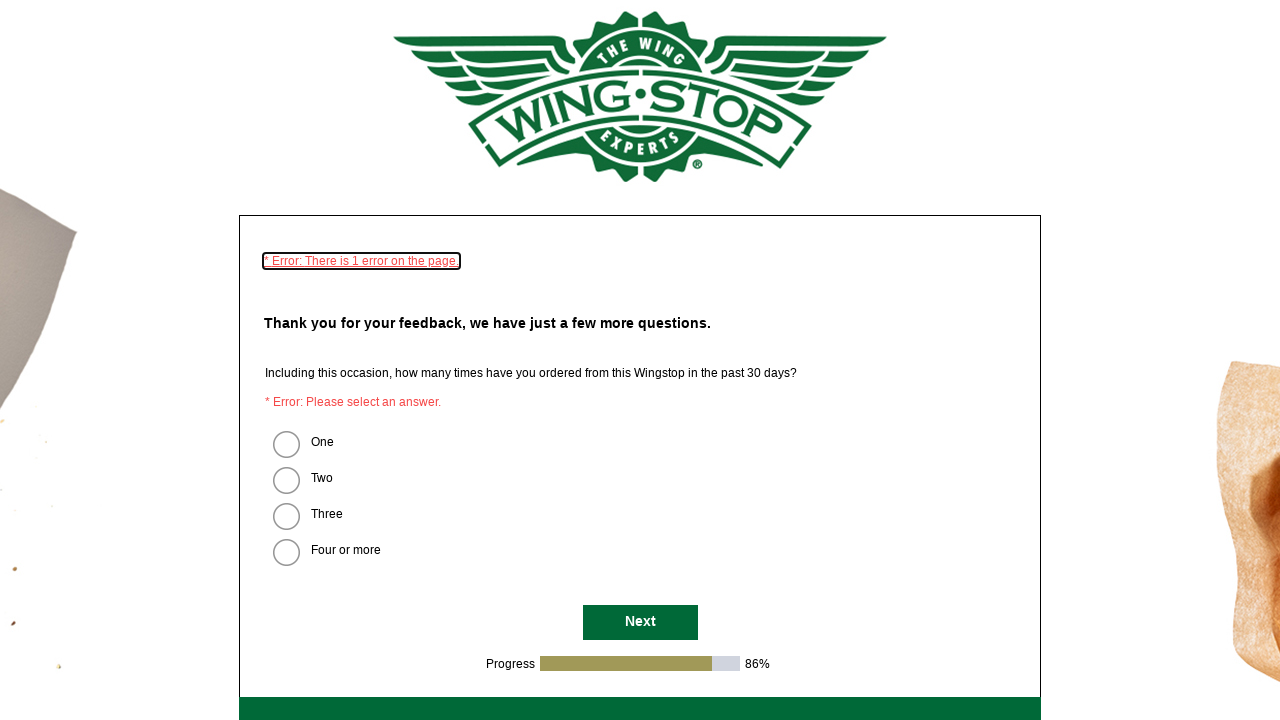

NextButton is visible on survey page
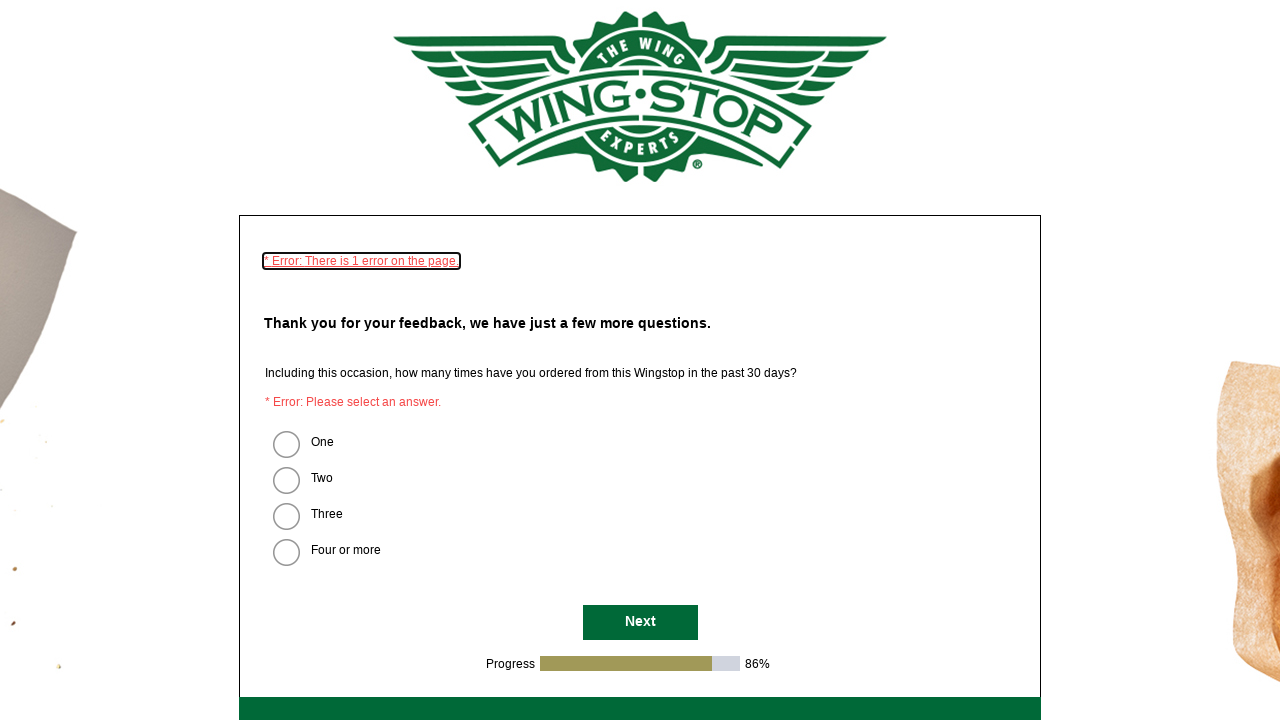

Clicked NextButton to navigate to next survey page at (640, 622) on #NextButton
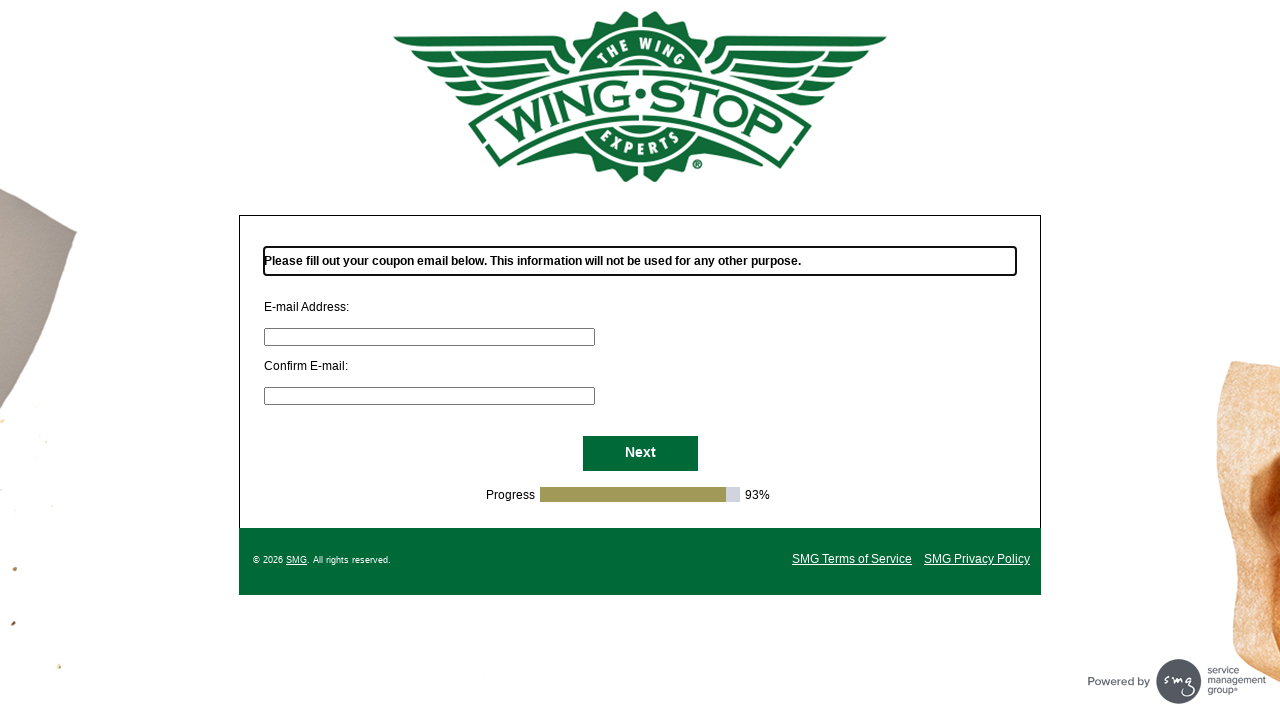

Waited for page transition after clicking NextButton
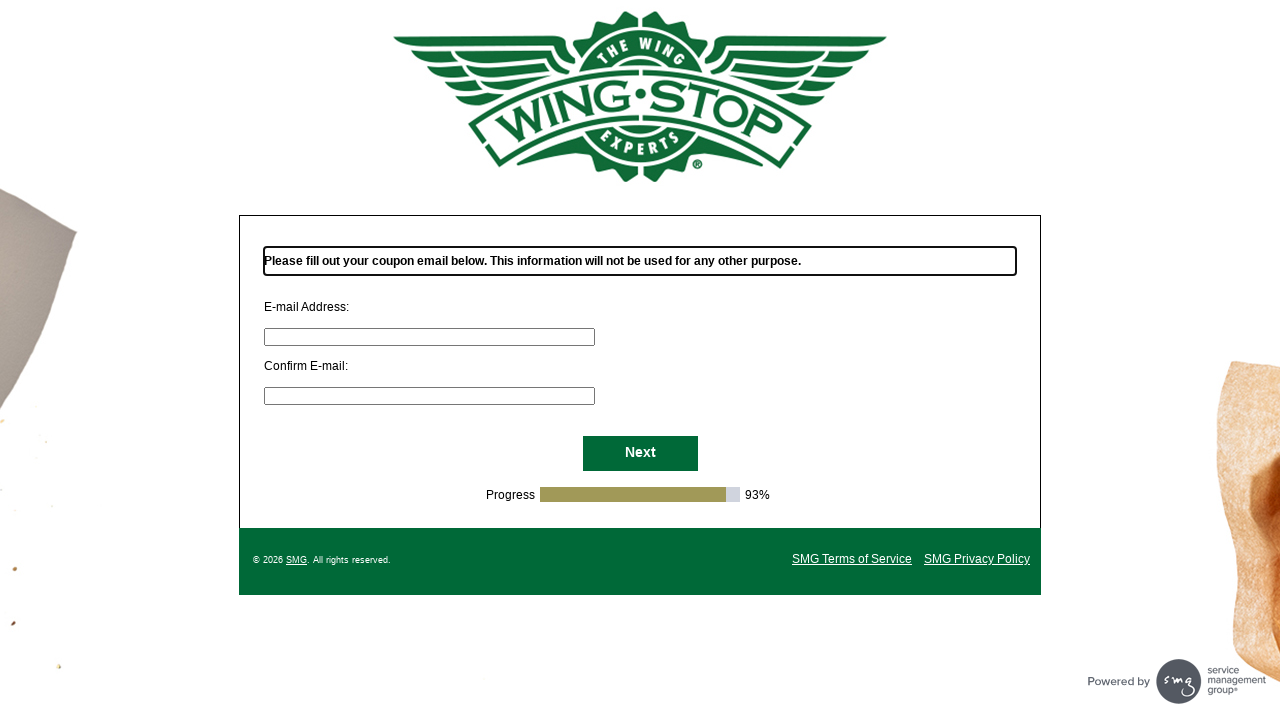

Reached email entry page with coupon email prompt
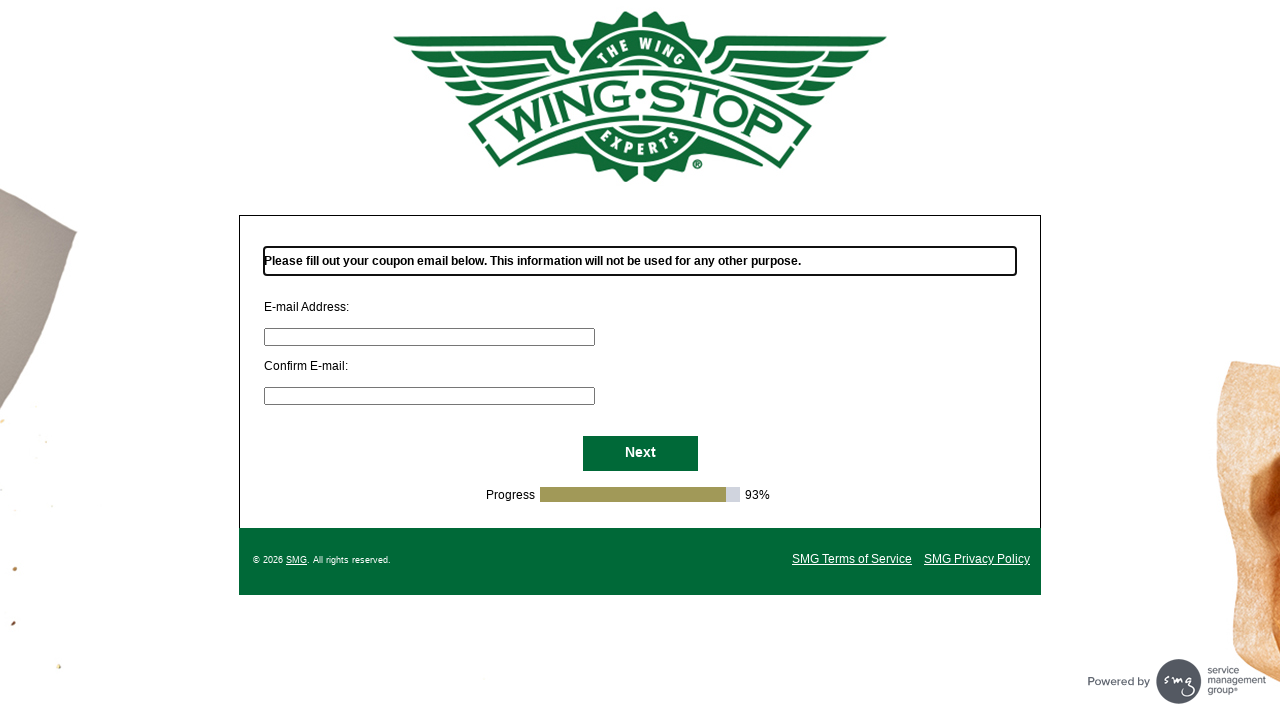

Filled primary email field with surveyuser2024@example.com on #S000132
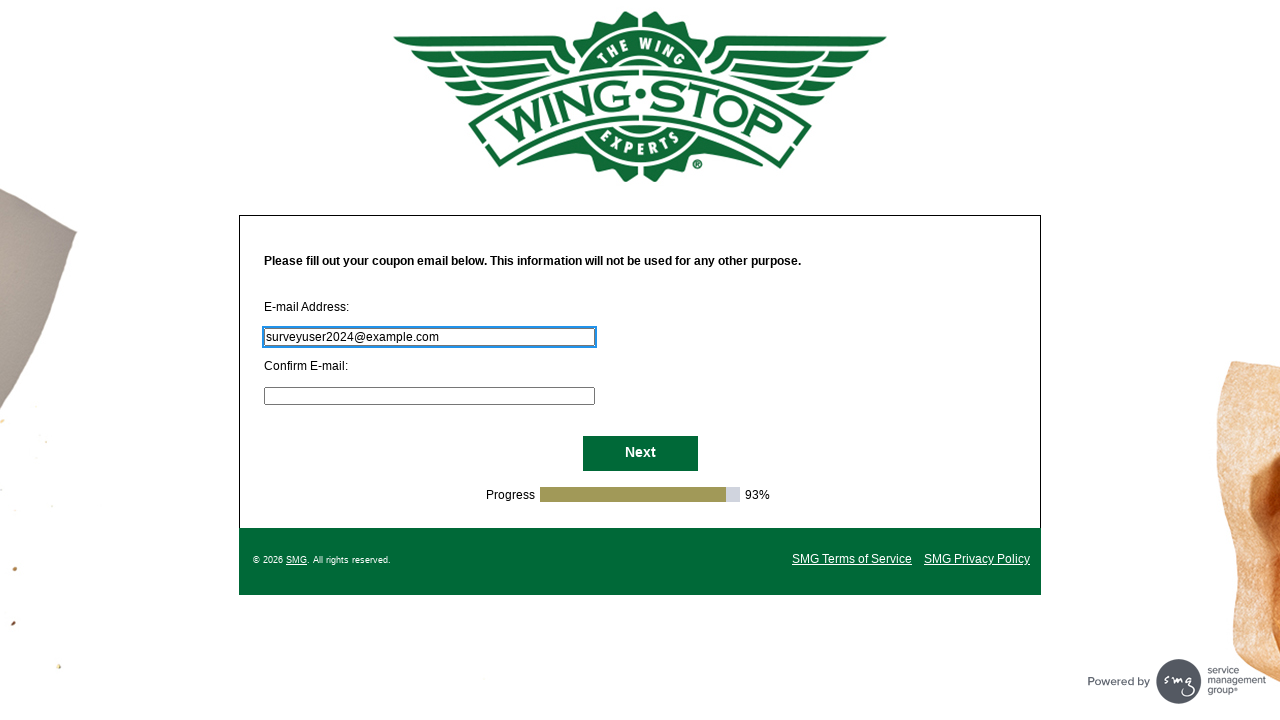

Filled confirmation email field with surveyuser2024@example.com on #S000133
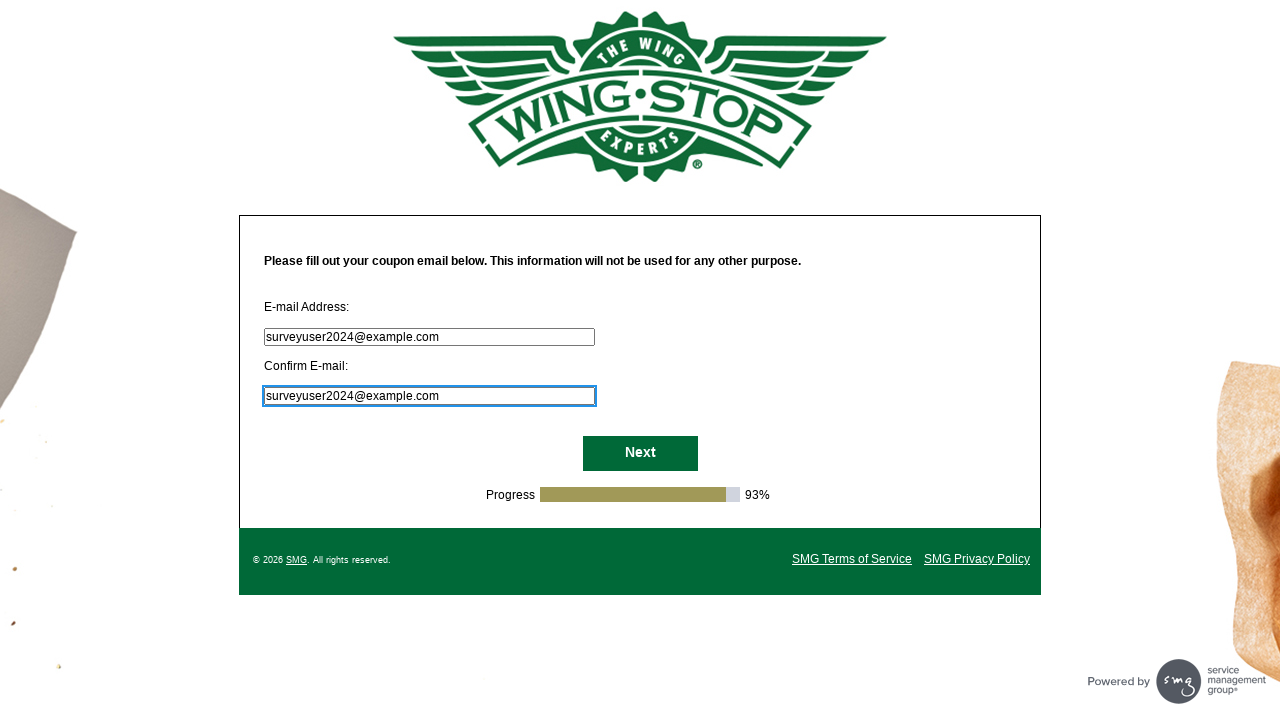

NextButton is visible and ready to submit
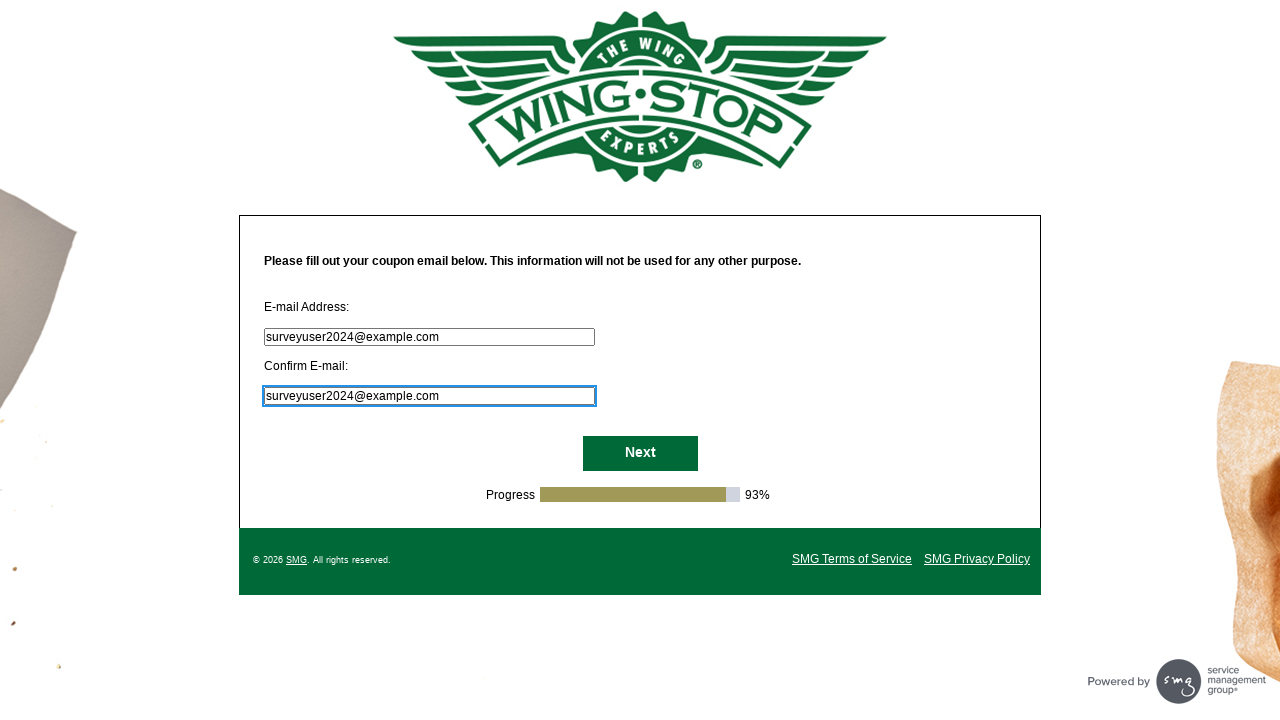

Clicked NextButton to submit survey with email at (640, 454) on #NextButton
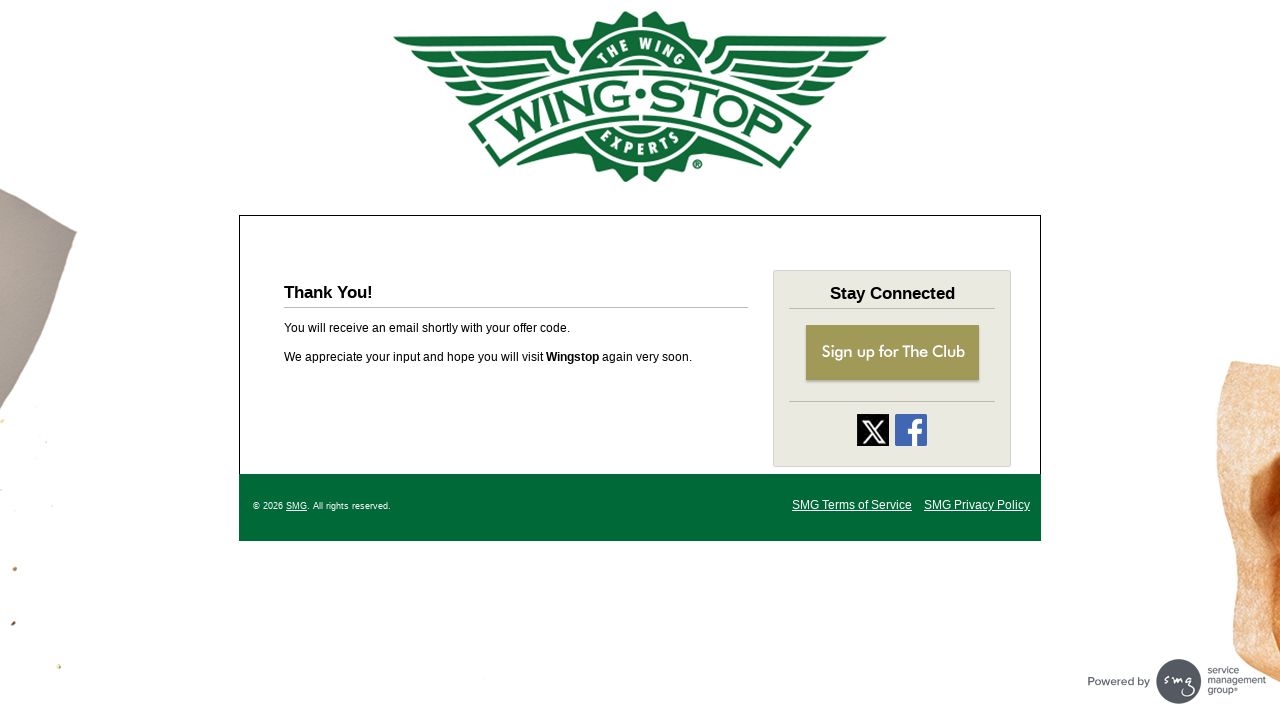

Survey submission completed and redirected to finish page
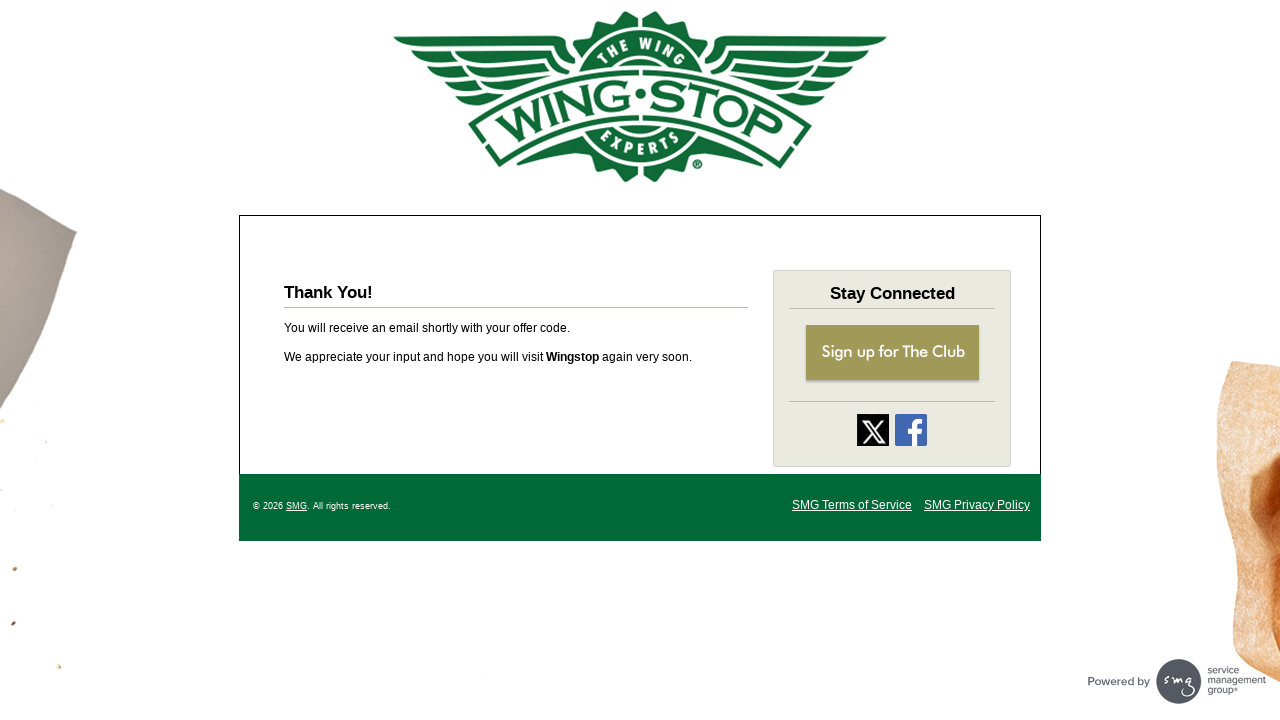

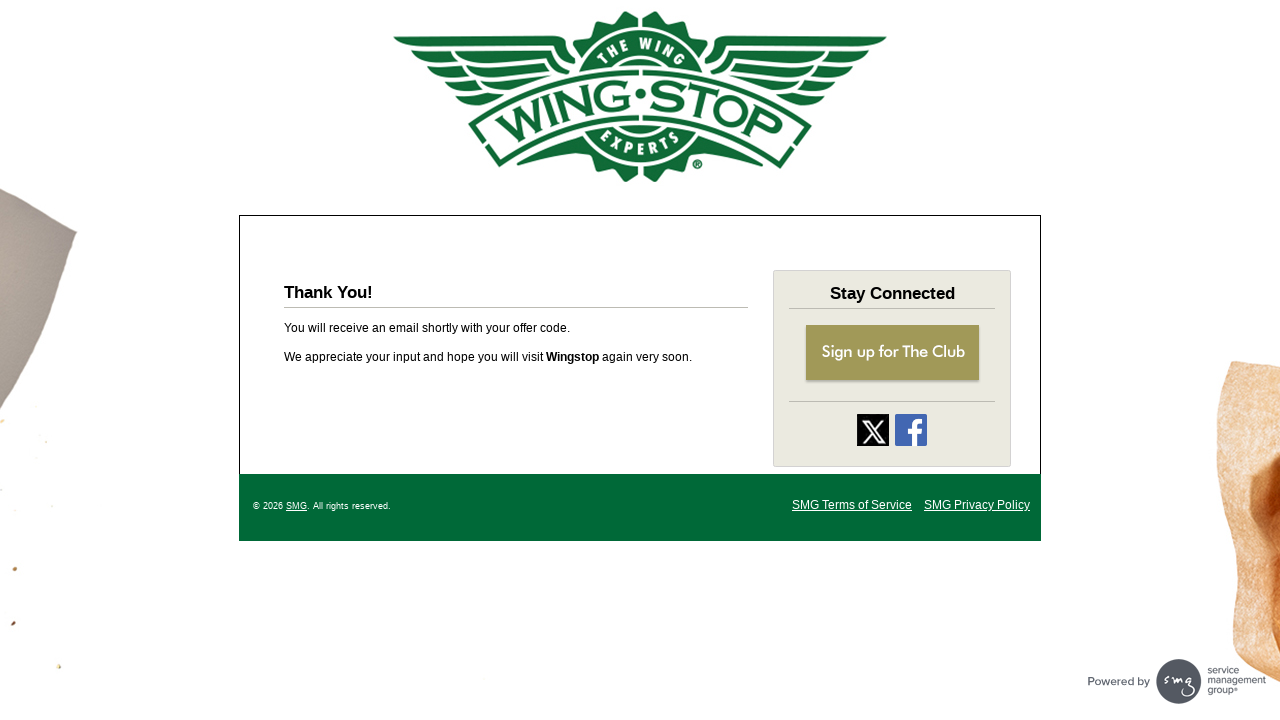